Tests number input field by incrementing the value using arrow up key presses

Starting URL: https://the-internet.herokuapp.com/

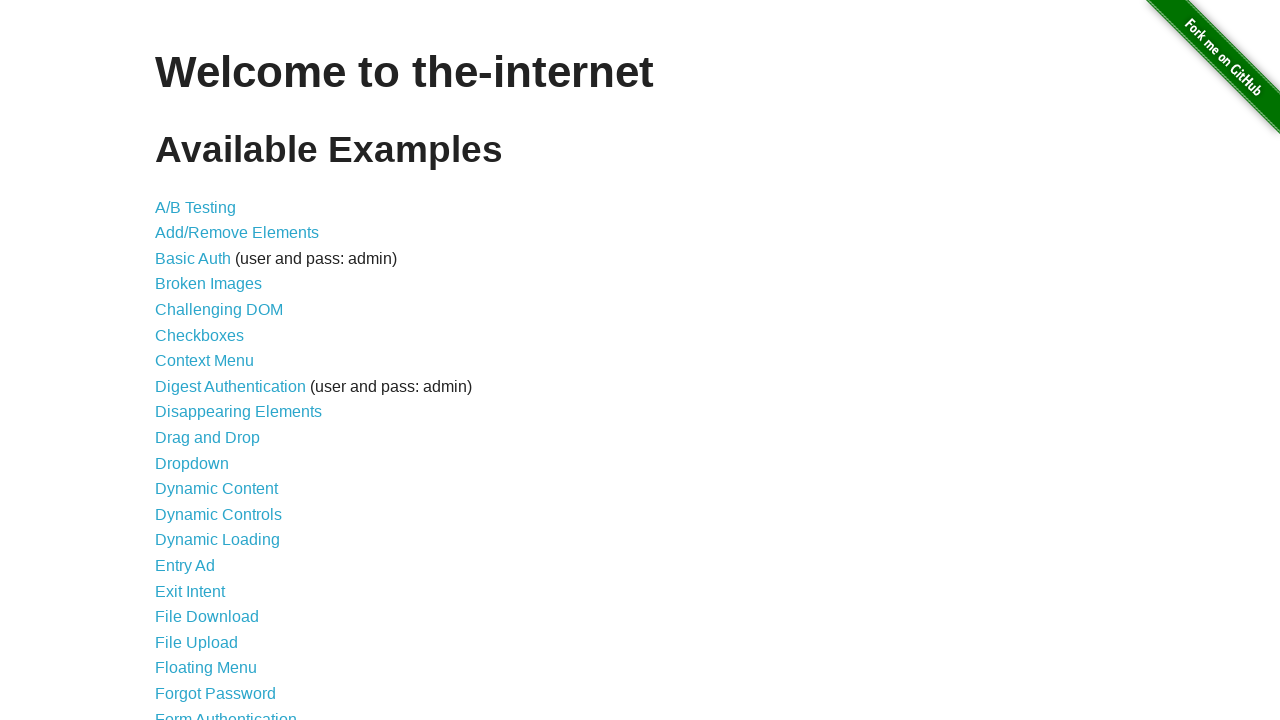

Clicked on Inputs link at (176, 361) on xpath=//a[@href='/inputs']
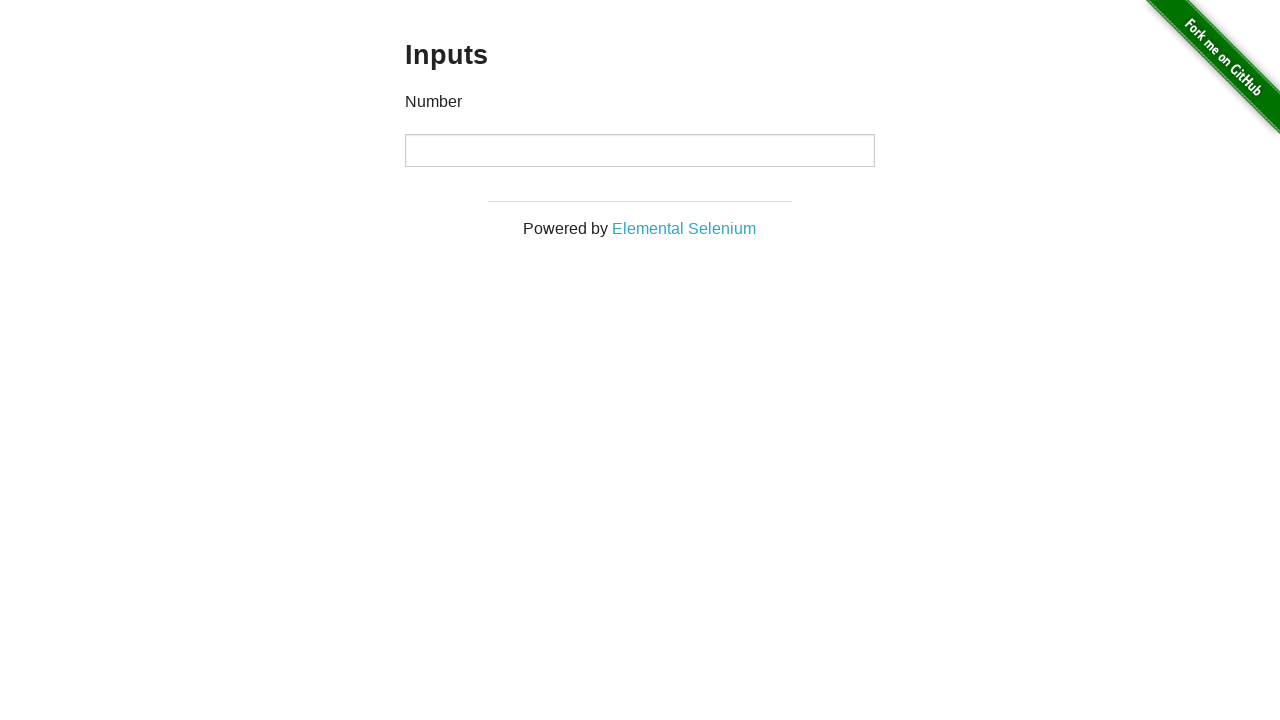

Clicked on number input field at (640, 150) on xpath=//input[@type='number']
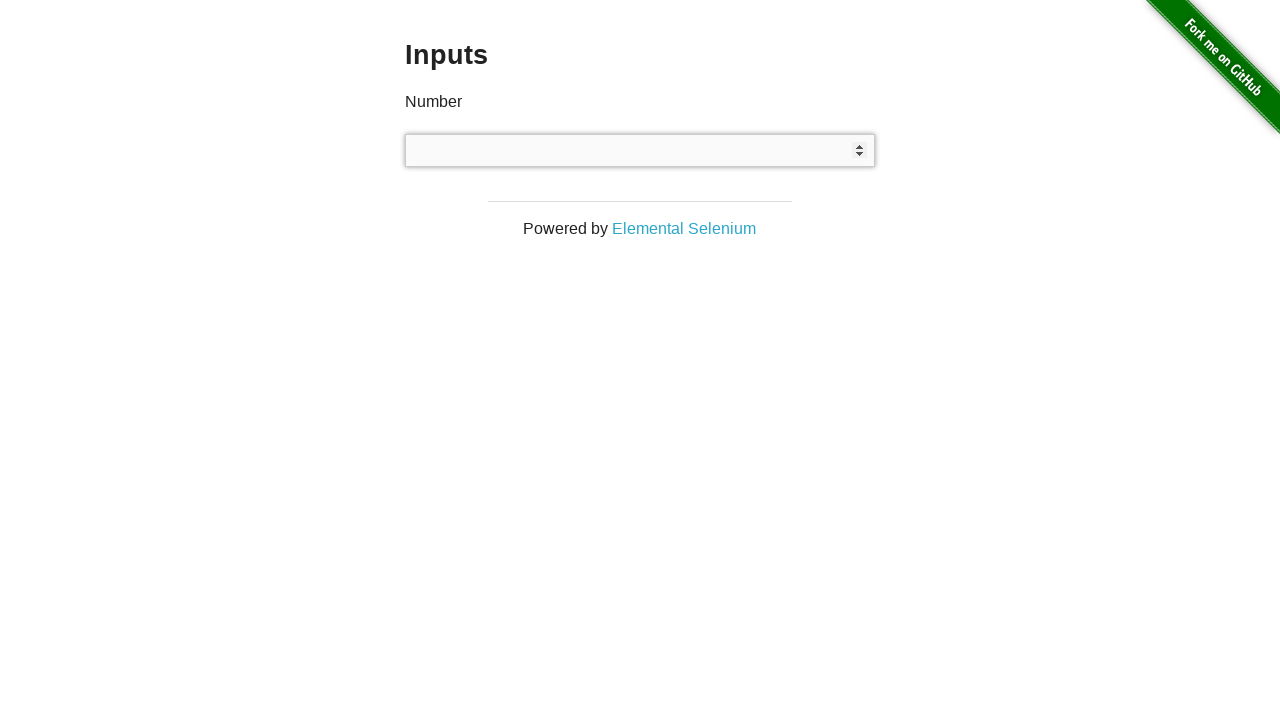

Pressed ArrowUp key (increment 1/100) on xpath=//input[@type='number']
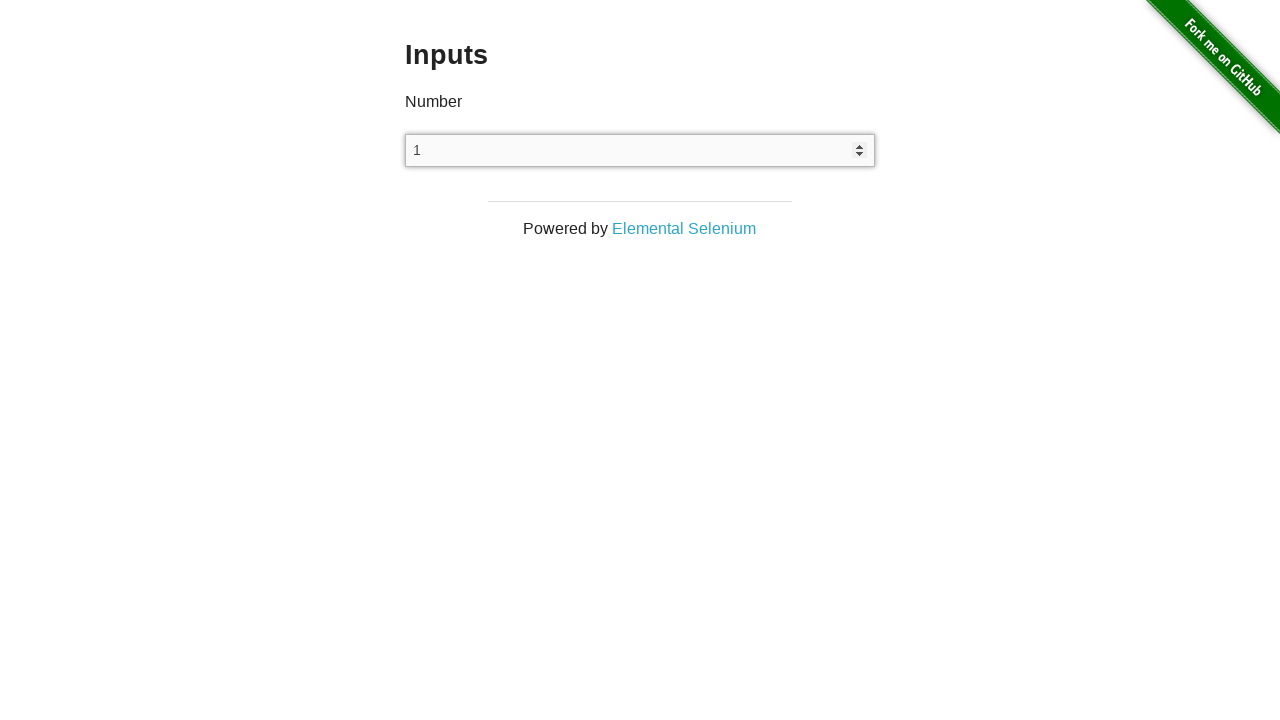

Pressed ArrowUp key (increment 2/100) on xpath=//input[@type='number']
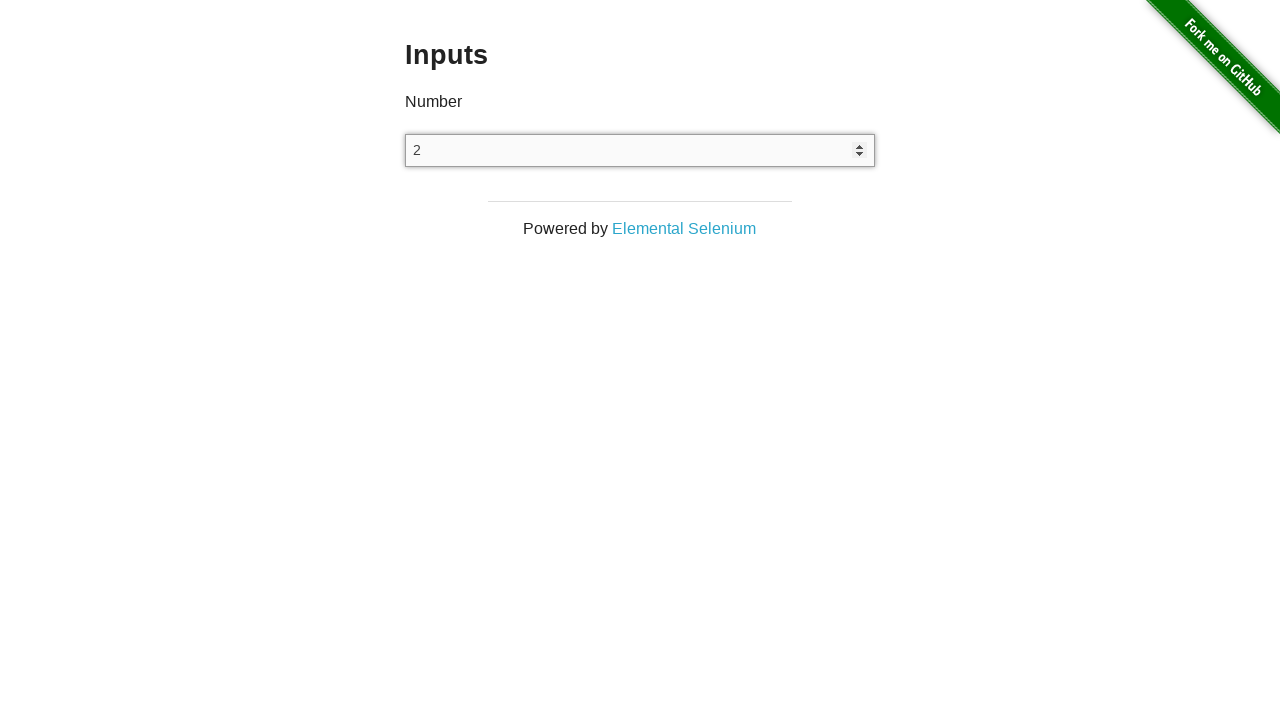

Pressed ArrowUp key (increment 3/100) on xpath=//input[@type='number']
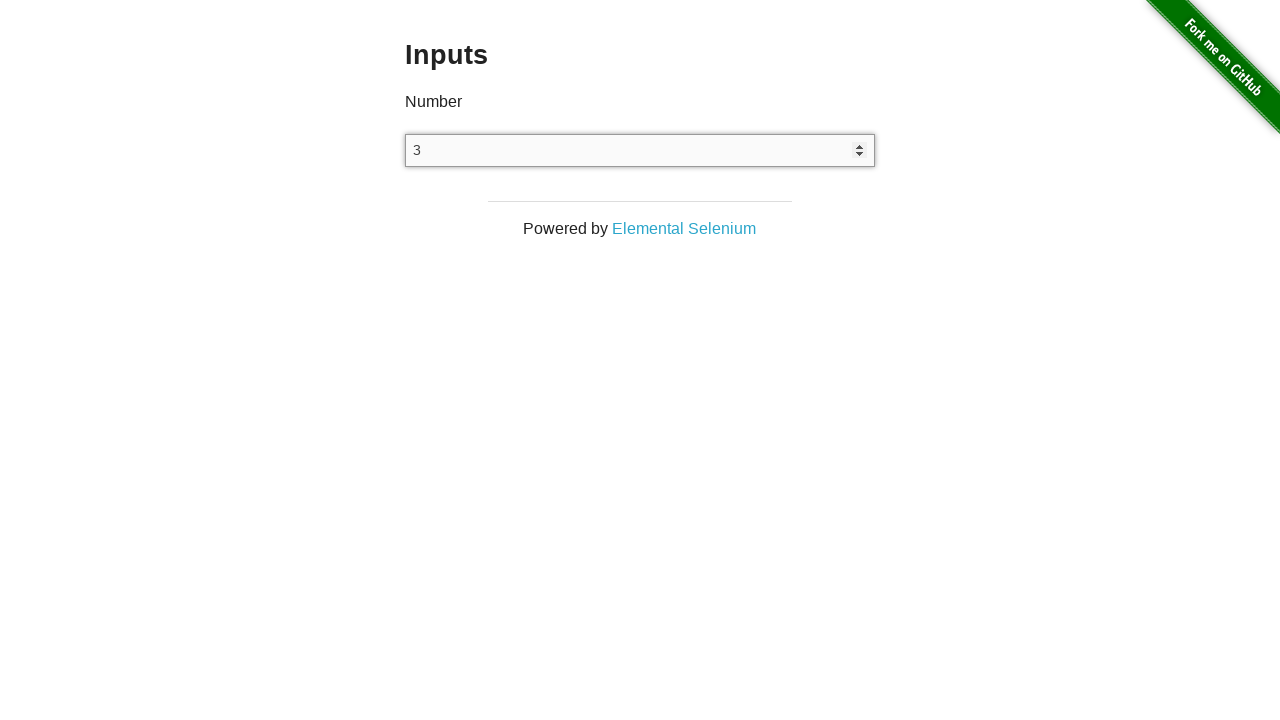

Pressed ArrowUp key (increment 4/100) on xpath=//input[@type='number']
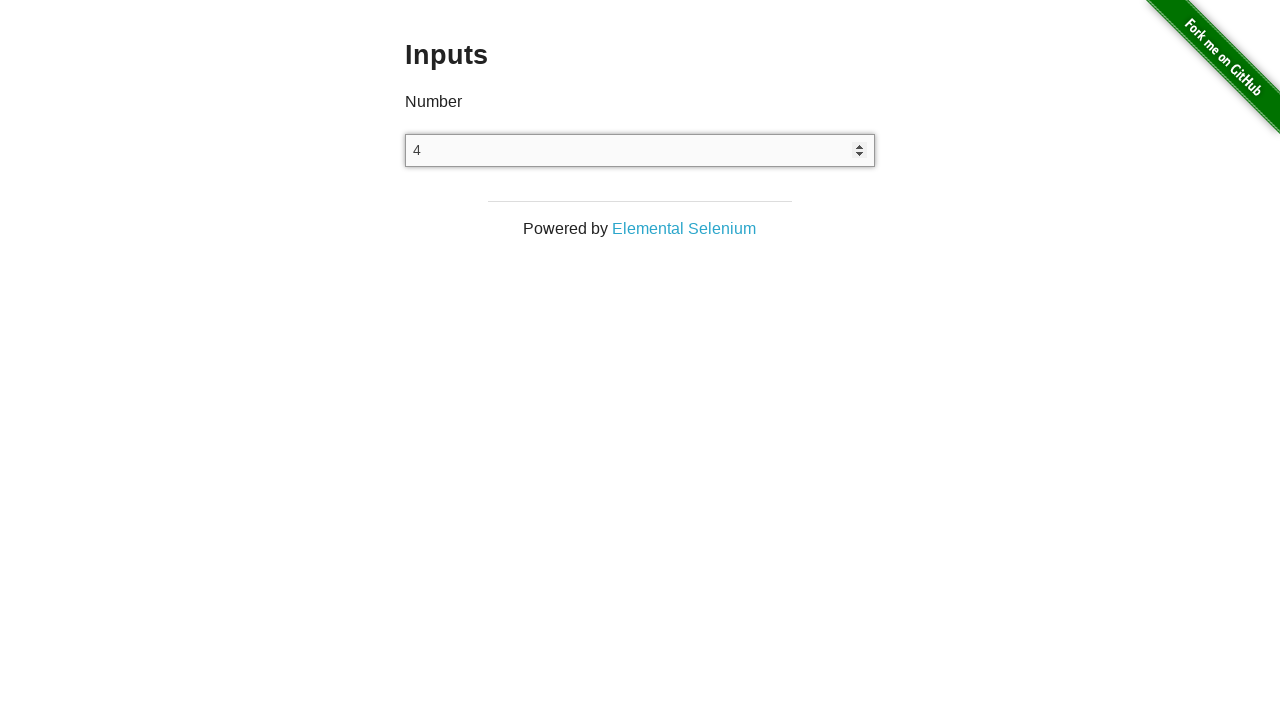

Pressed ArrowUp key (increment 5/100) on xpath=//input[@type='number']
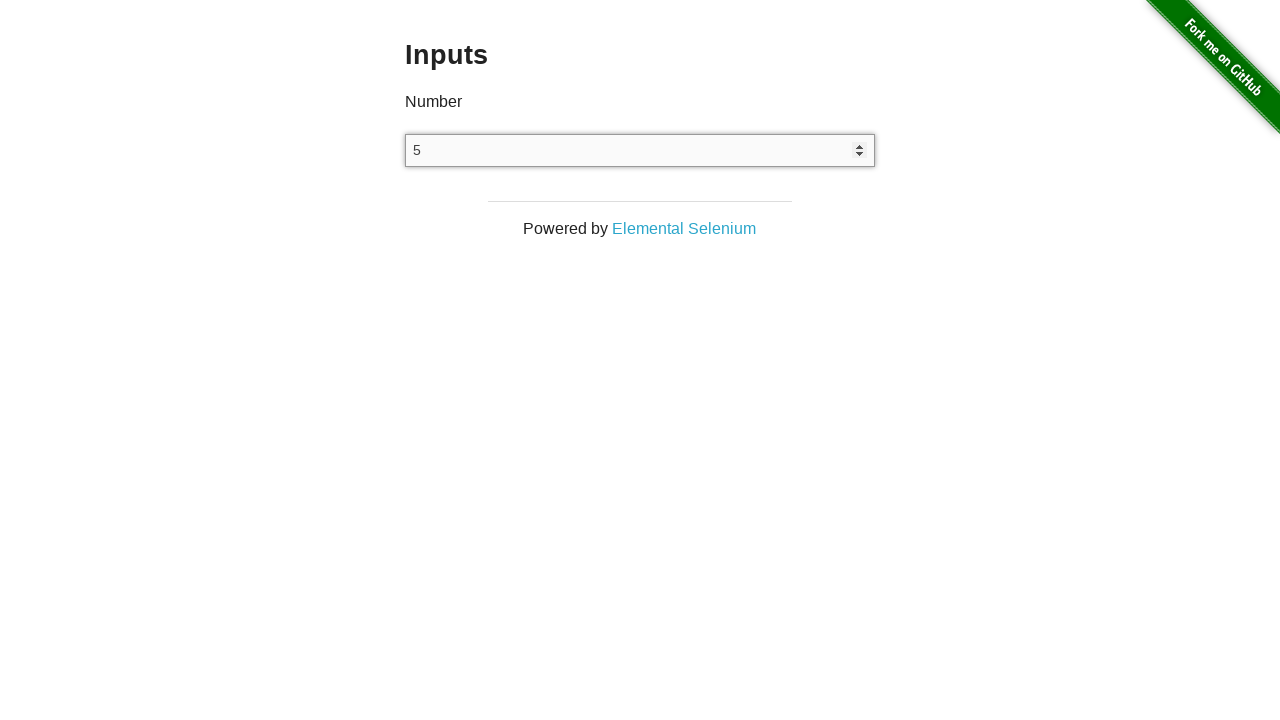

Pressed ArrowUp key (increment 6/100) on xpath=//input[@type='number']
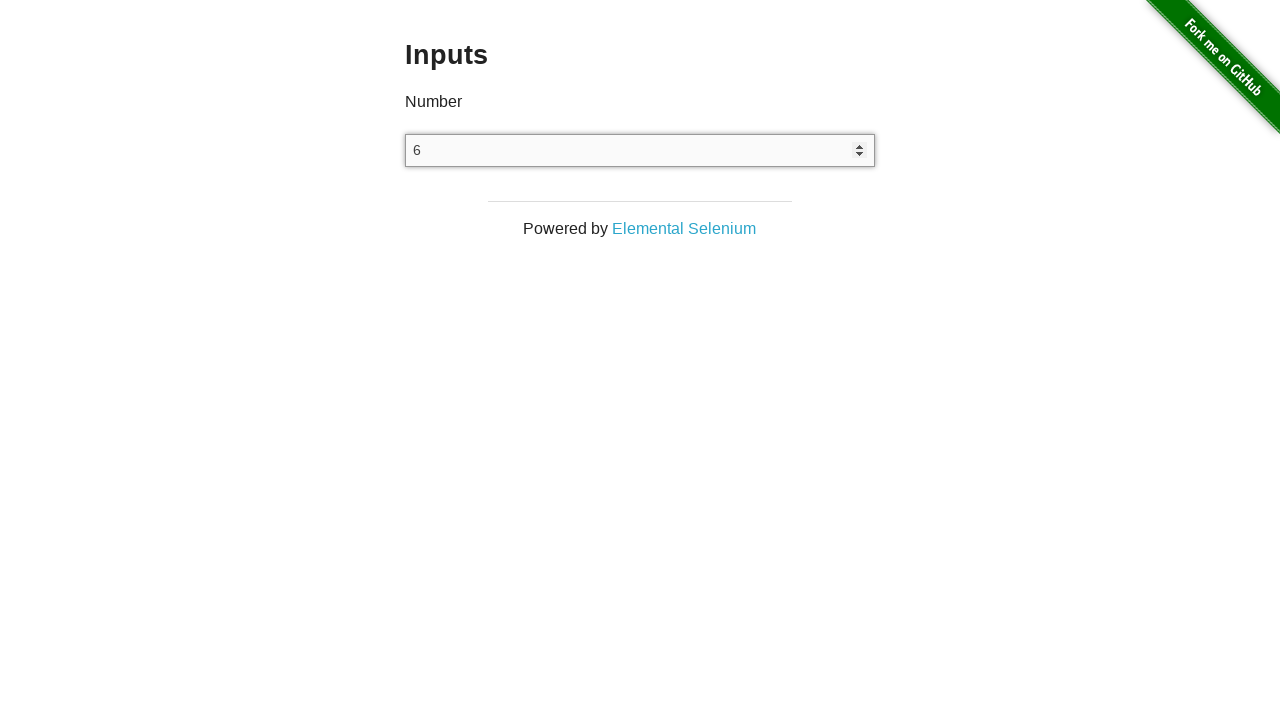

Pressed ArrowUp key (increment 7/100) on xpath=//input[@type='number']
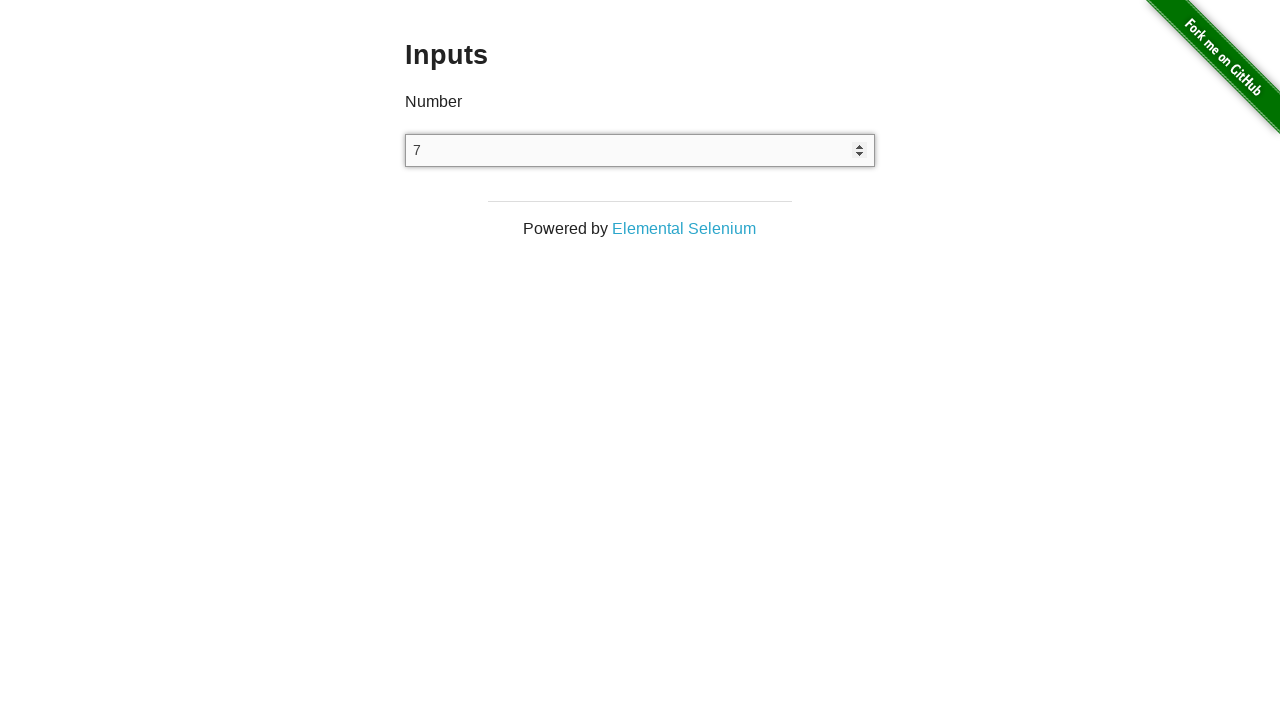

Pressed ArrowUp key (increment 8/100) on xpath=//input[@type='number']
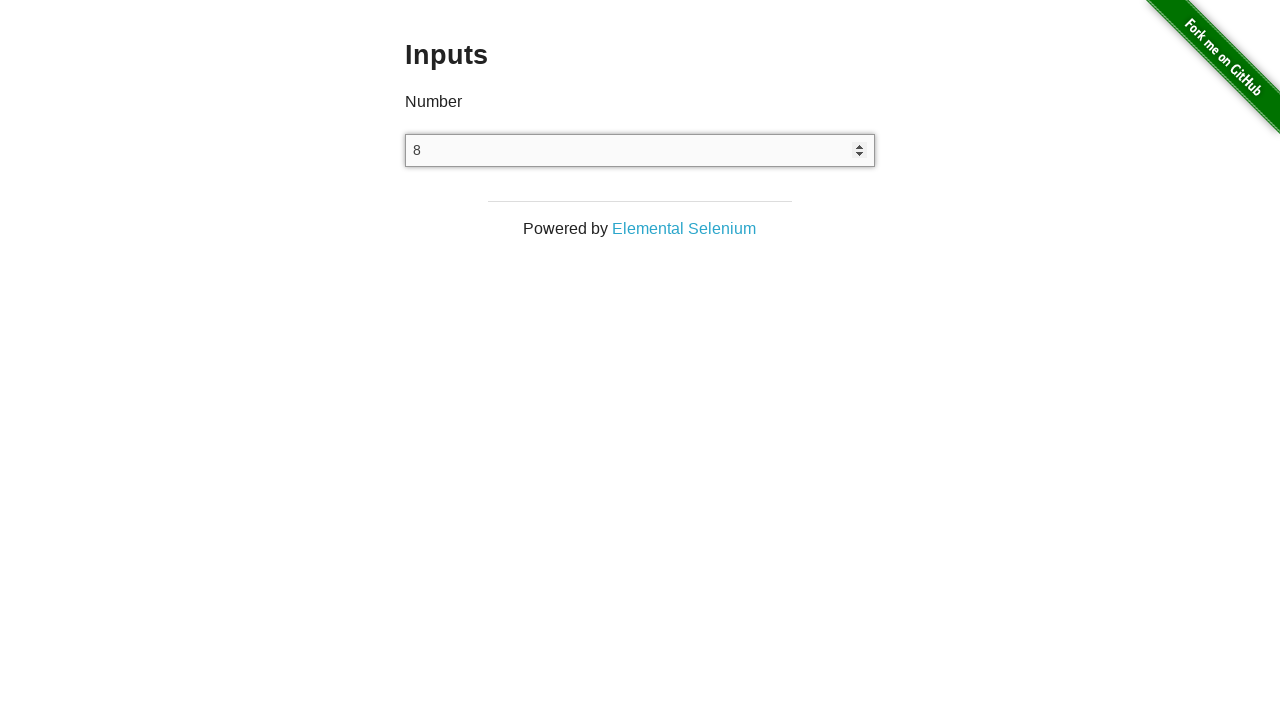

Pressed ArrowUp key (increment 9/100) on xpath=//input[@type='number']
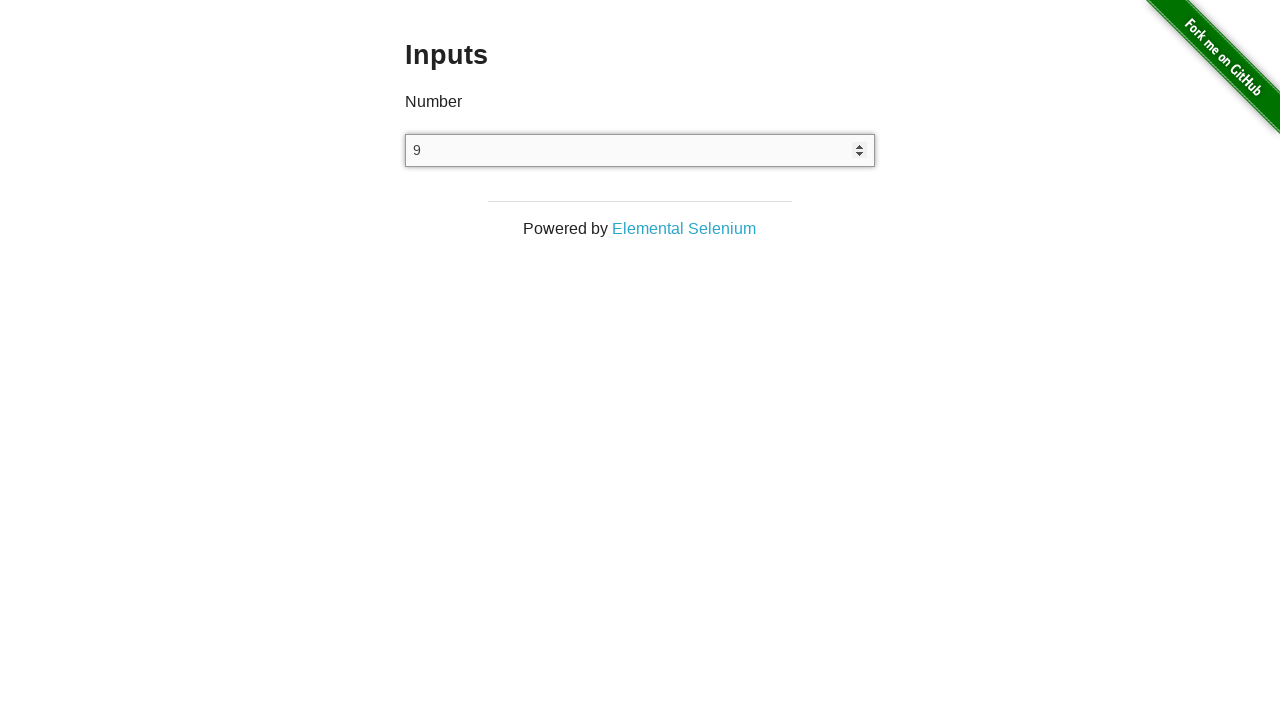

Pressed ArrowUp key (increment 10/100) on xpath=//input[@type='number']
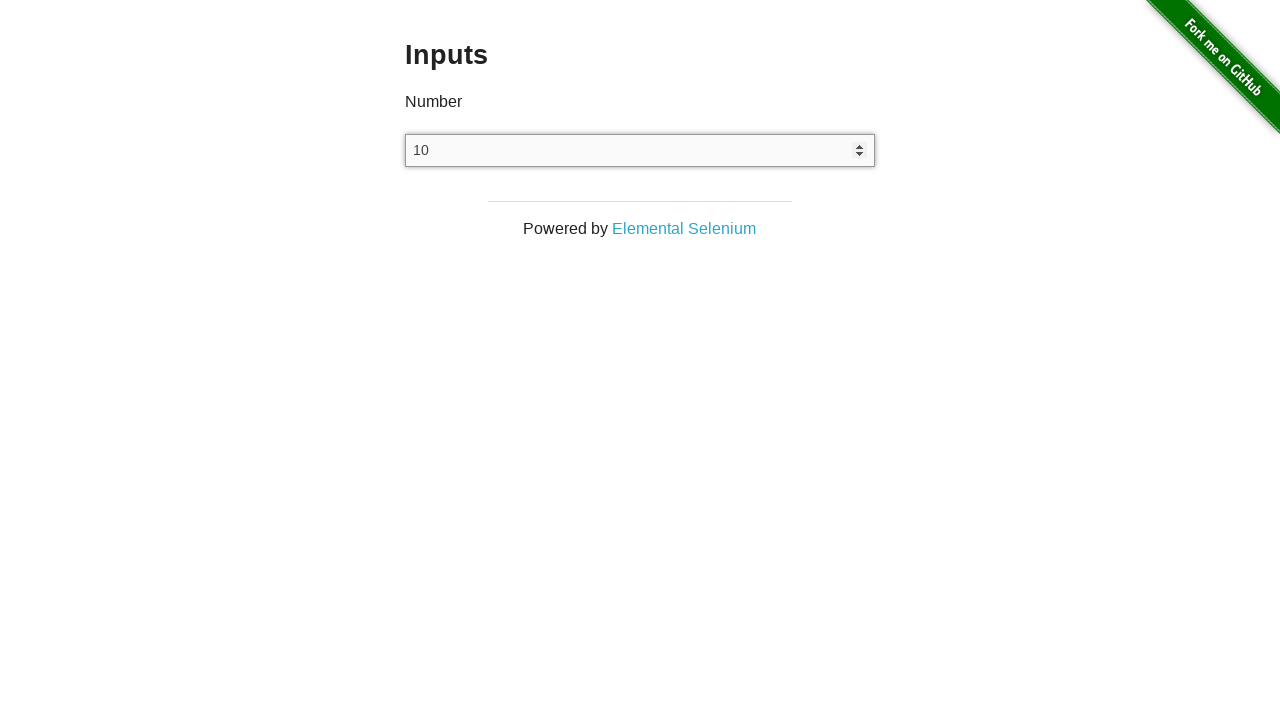

Pressed ArrowUp key (increment 11/100) on xpath=//input[@type='number']
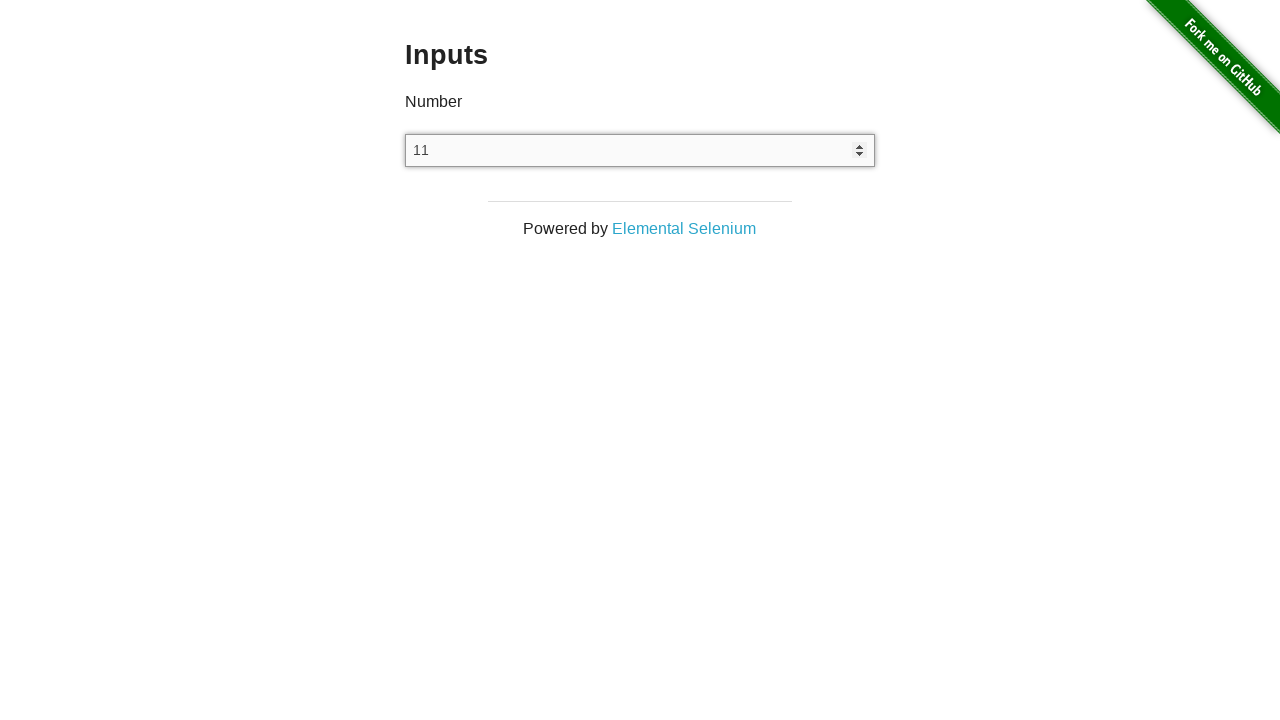

Pressed ArrowUp key (increment 12/100) on xpath=//input[@type='number']
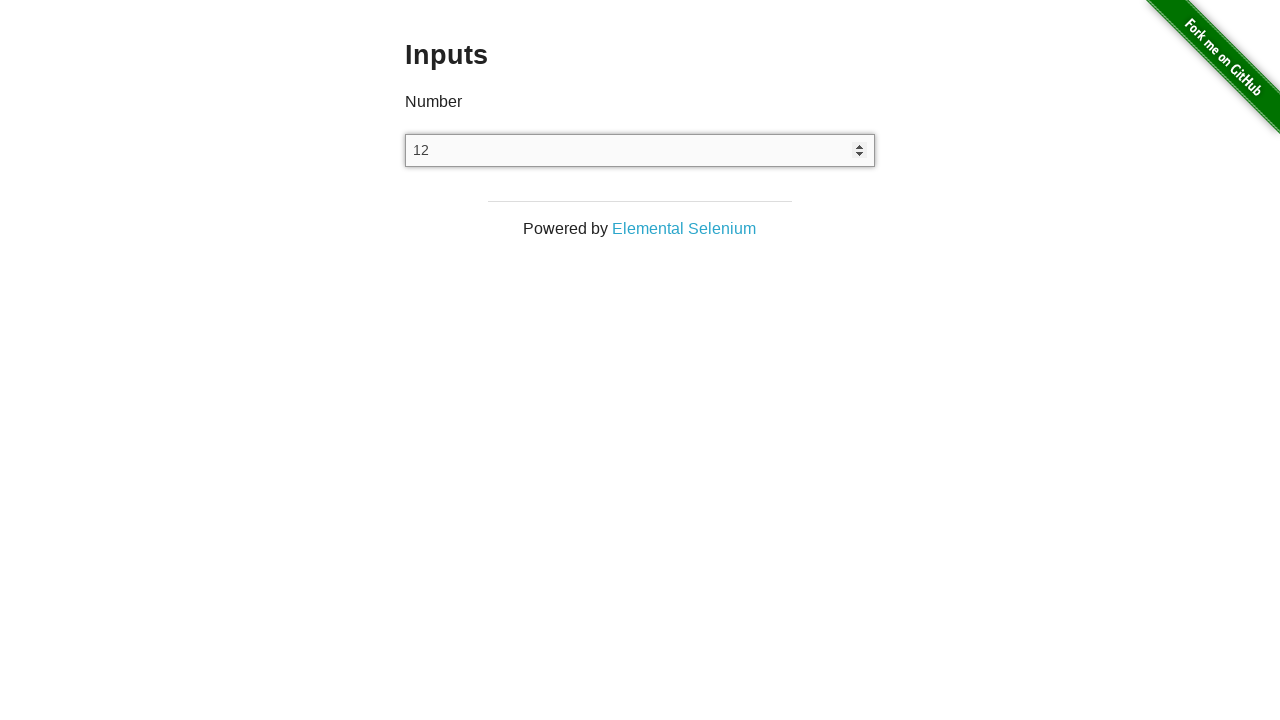

Pressed ArrowUp key (increment 13/100) on xpath=//input[@type='number']
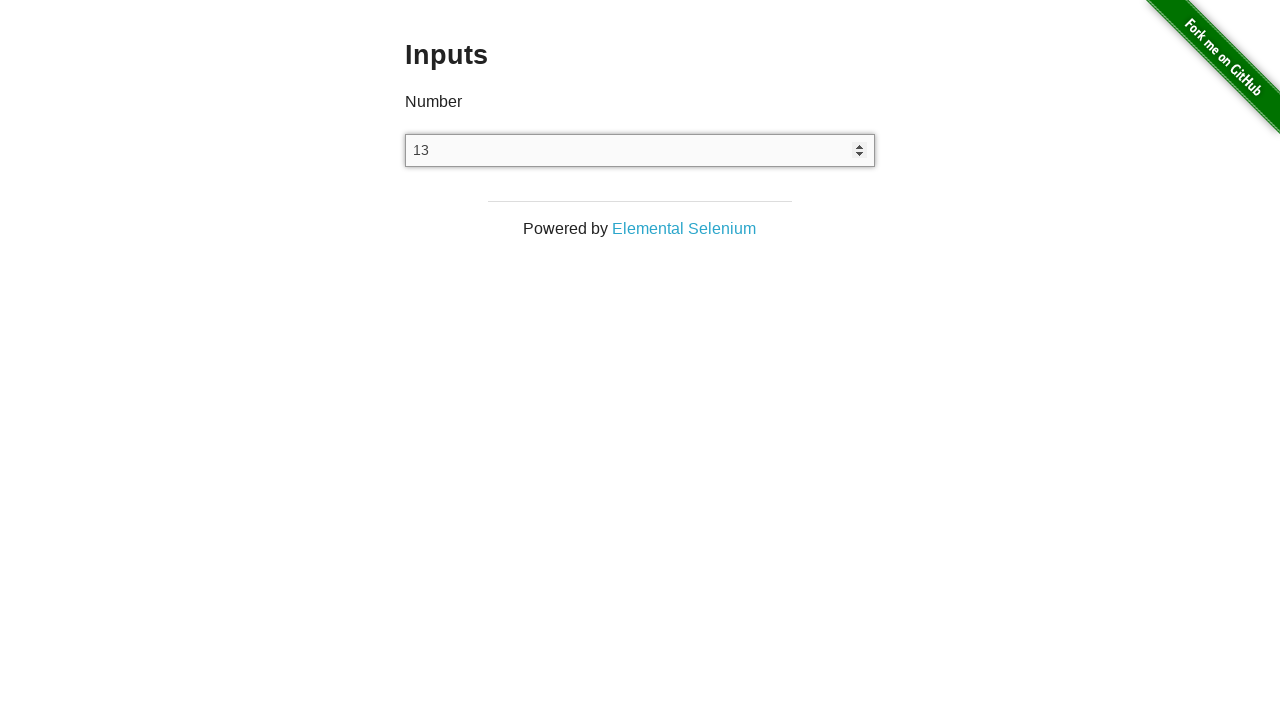

Pressed ArrowUp key (increment 14/100) on xpath=//input[@type='number']
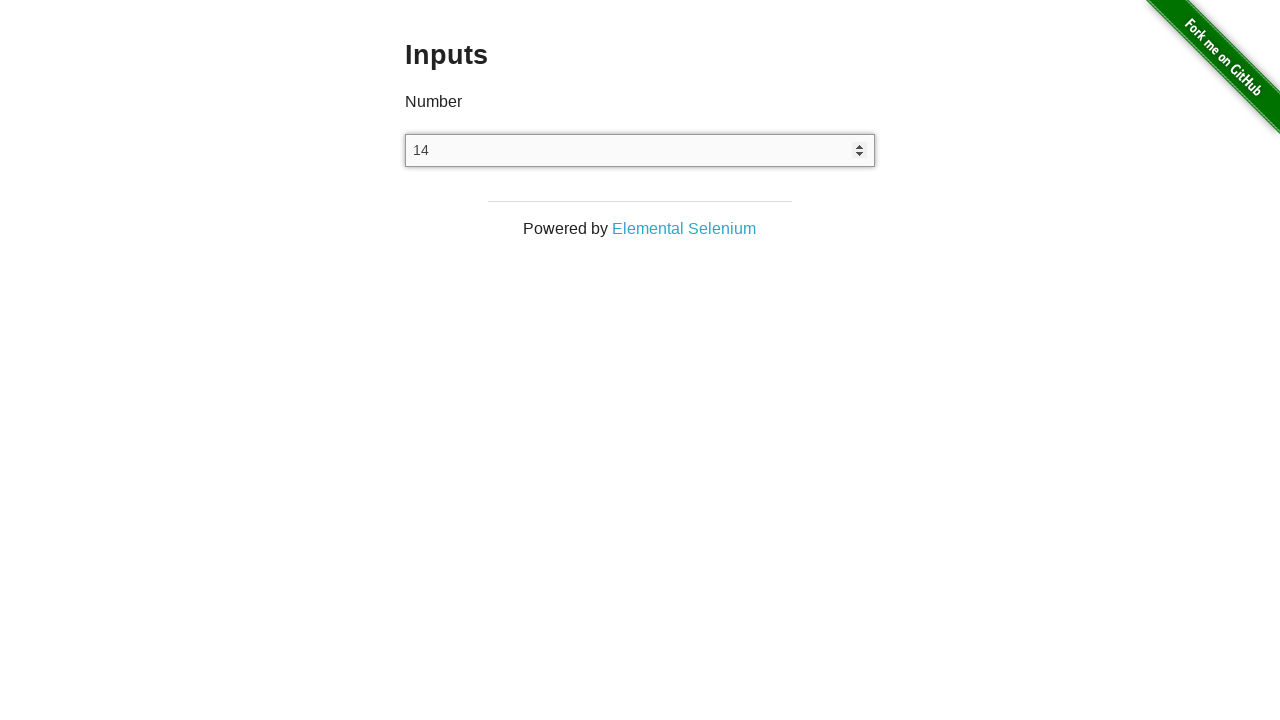

Pressed ArrowUp key (increment 15/100) on xpath=//input[@type='number']
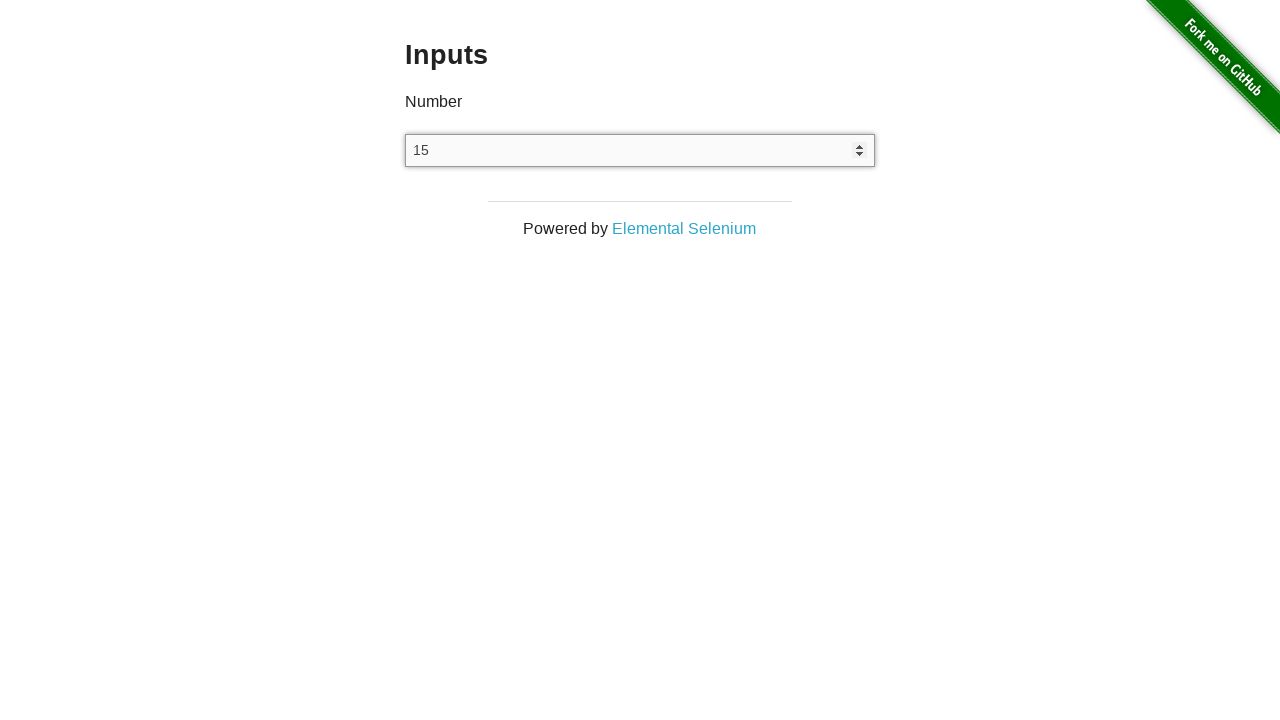

Pressed ArrowUp key (increment 16/100) on xpath=//input[@type='number']
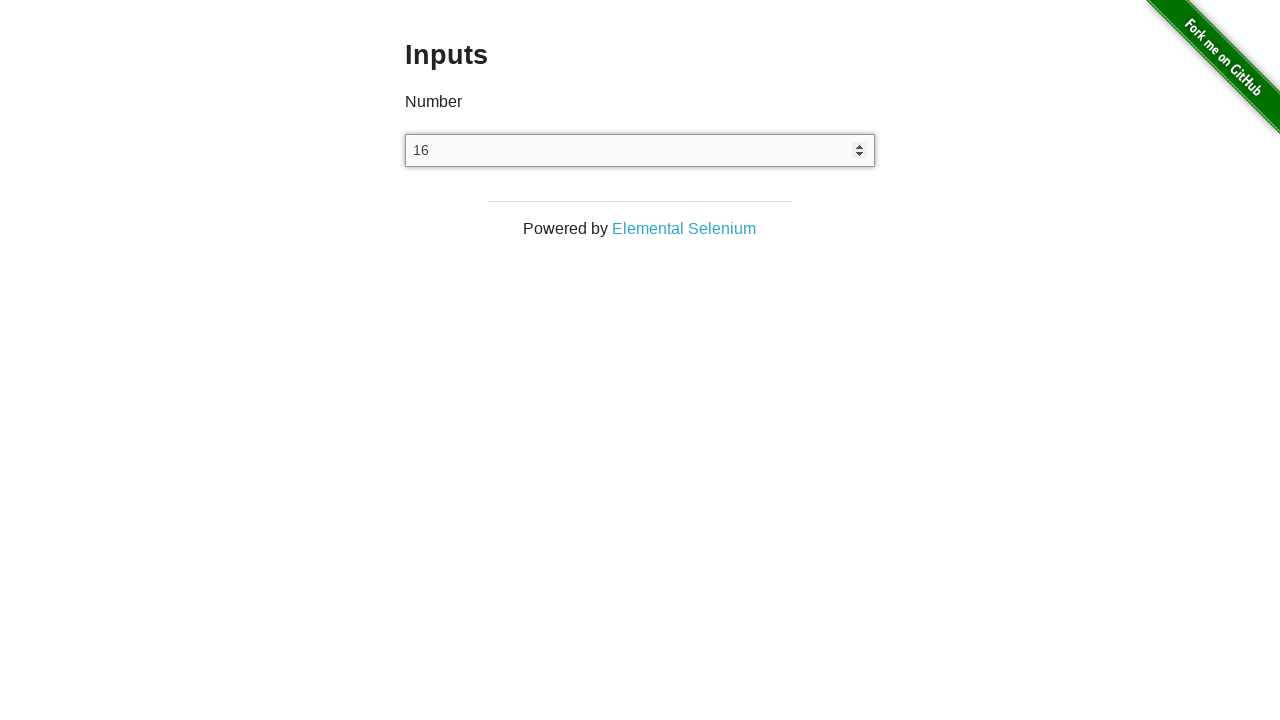

Pressed ArrowUp key (increment 17/100) on xpath=//input[@type='number']
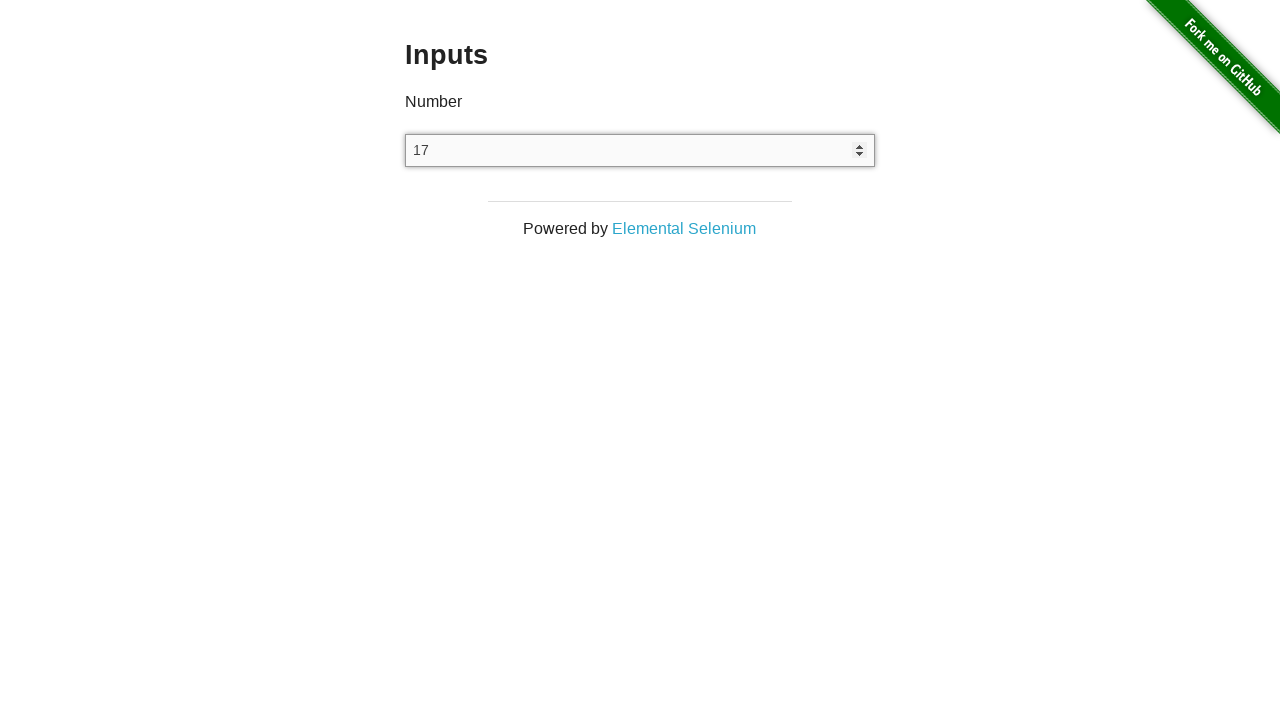

Pressed ArrowUp key (increment 18/100) on xpath=//input[@type='number']
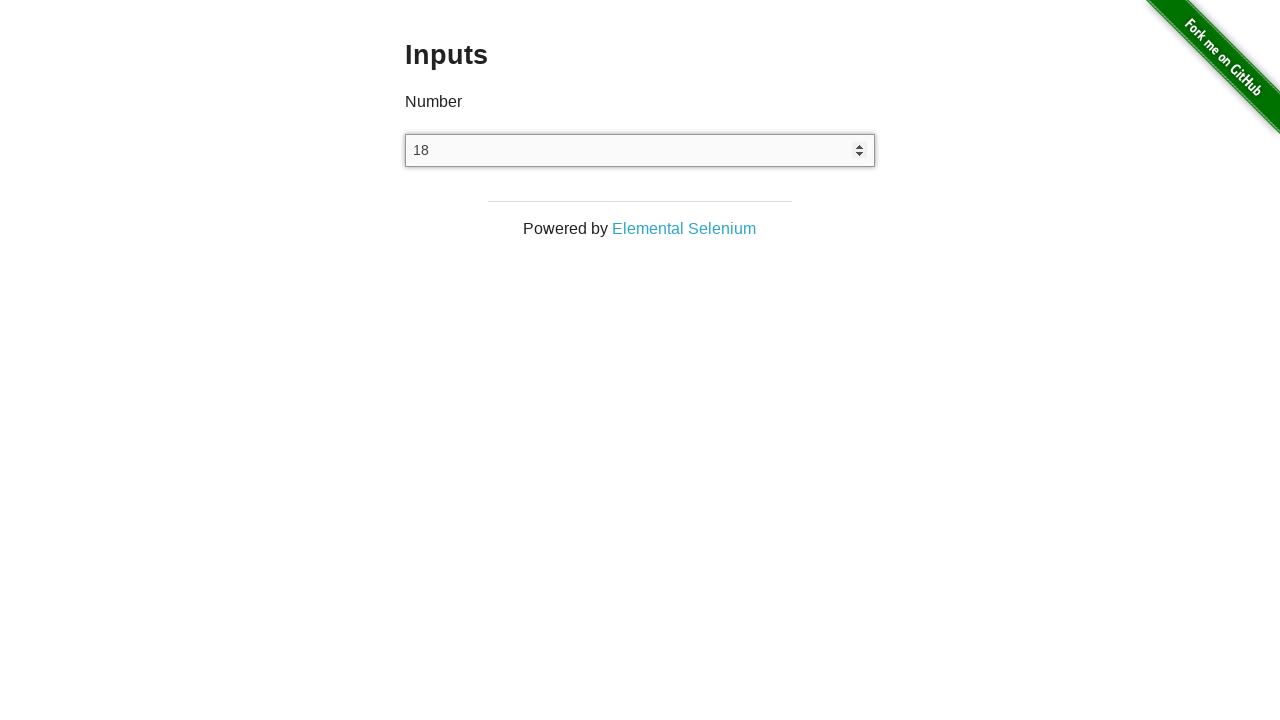

Pressed ArrowUp key (increment 19/100) on xpath=//input[@type='number']
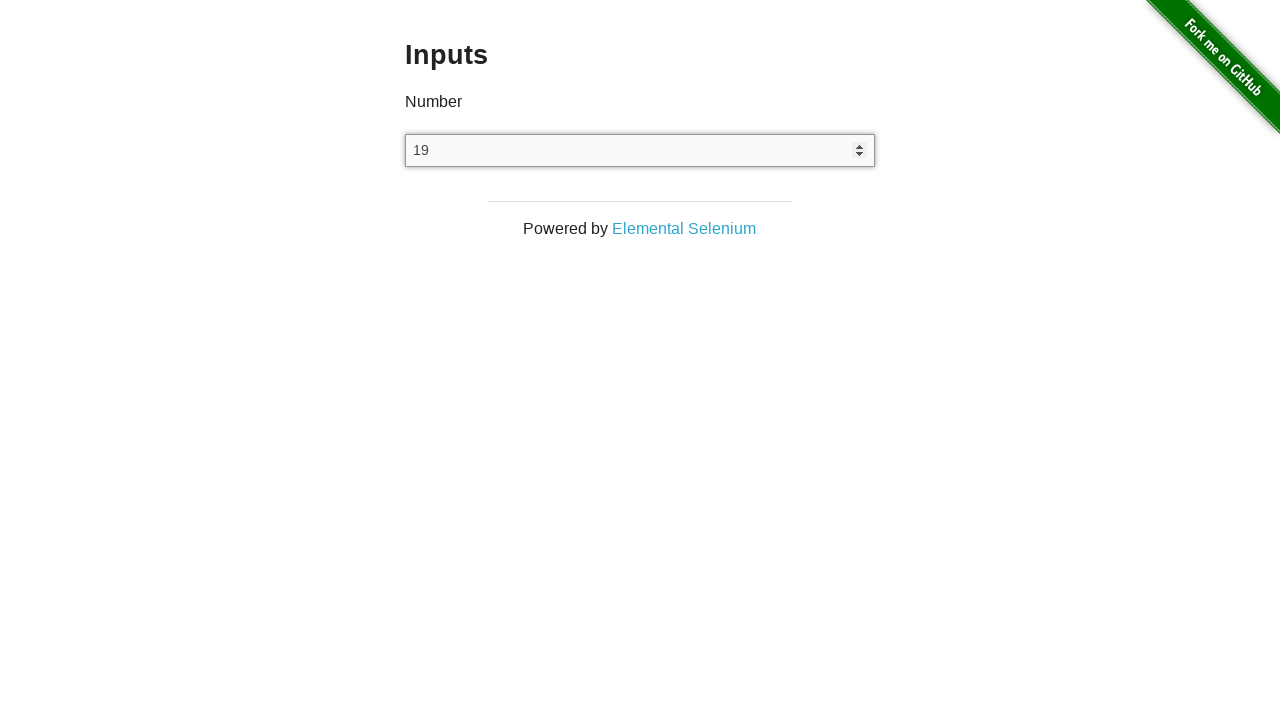

Pressed ArrowUp key (increment 20/100) on xpath=//input[@type='number']
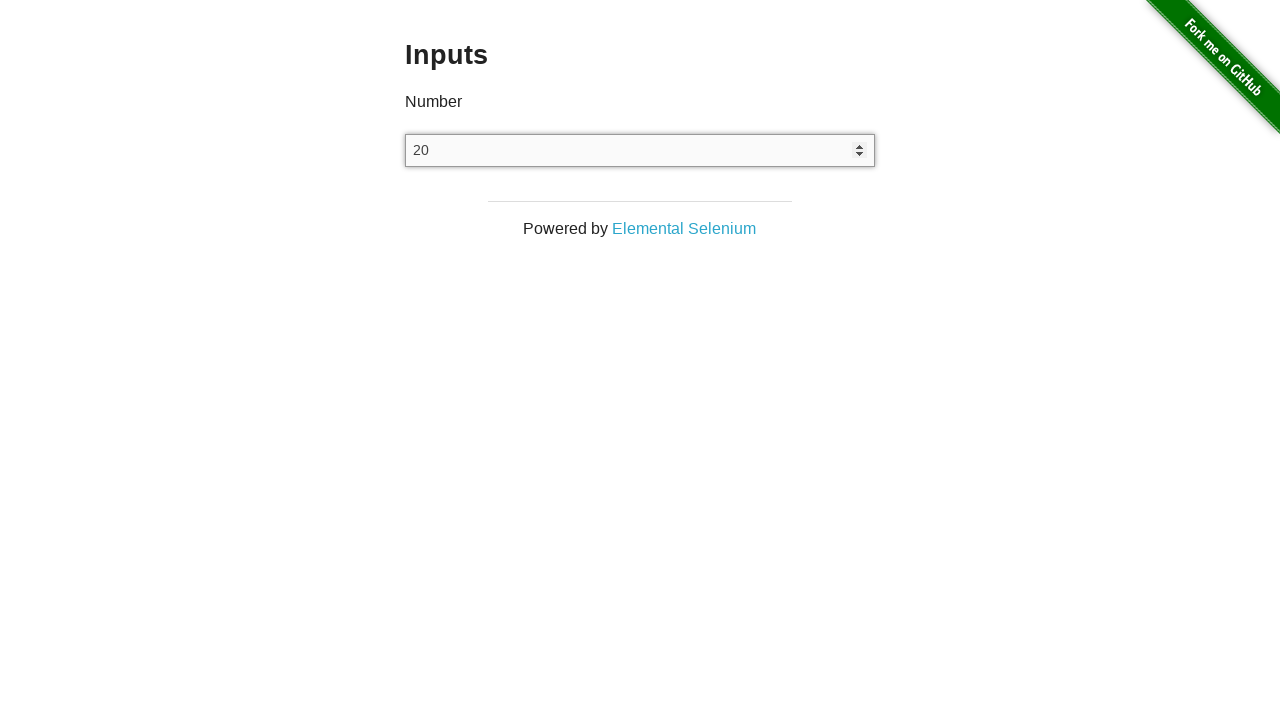

Pressed ArrowUp key (increment 21/100) on xpath=//input[@type='number']
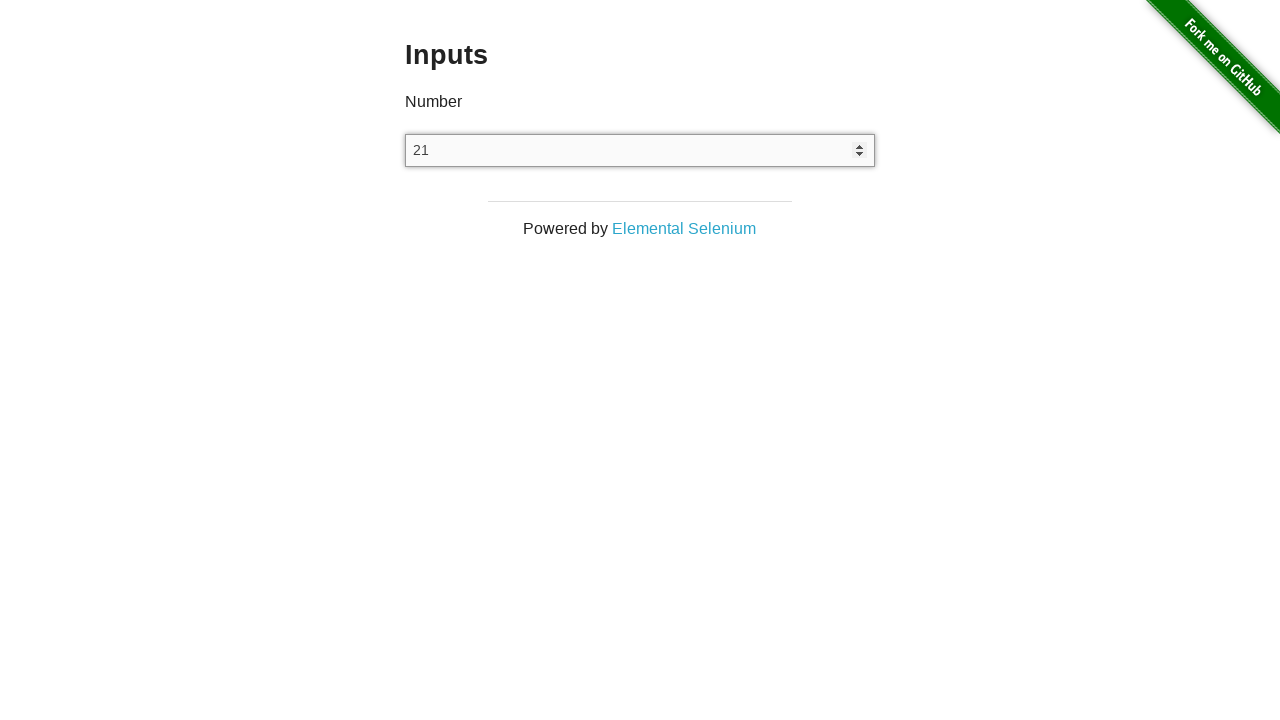

Pressed ArrowUp key (increment 22/100) on xpath=//input[@type='number']
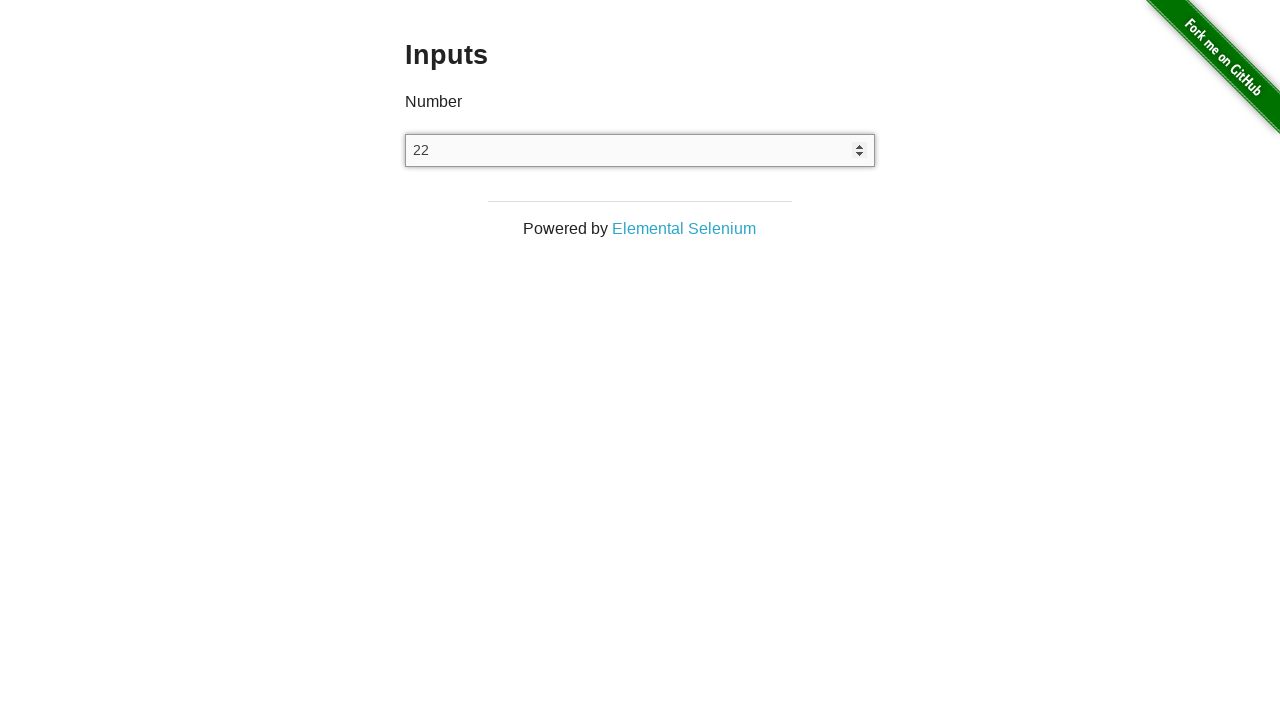

Pressed ArrowUp key (increment 23/100) on xpath=//input[@type='number']
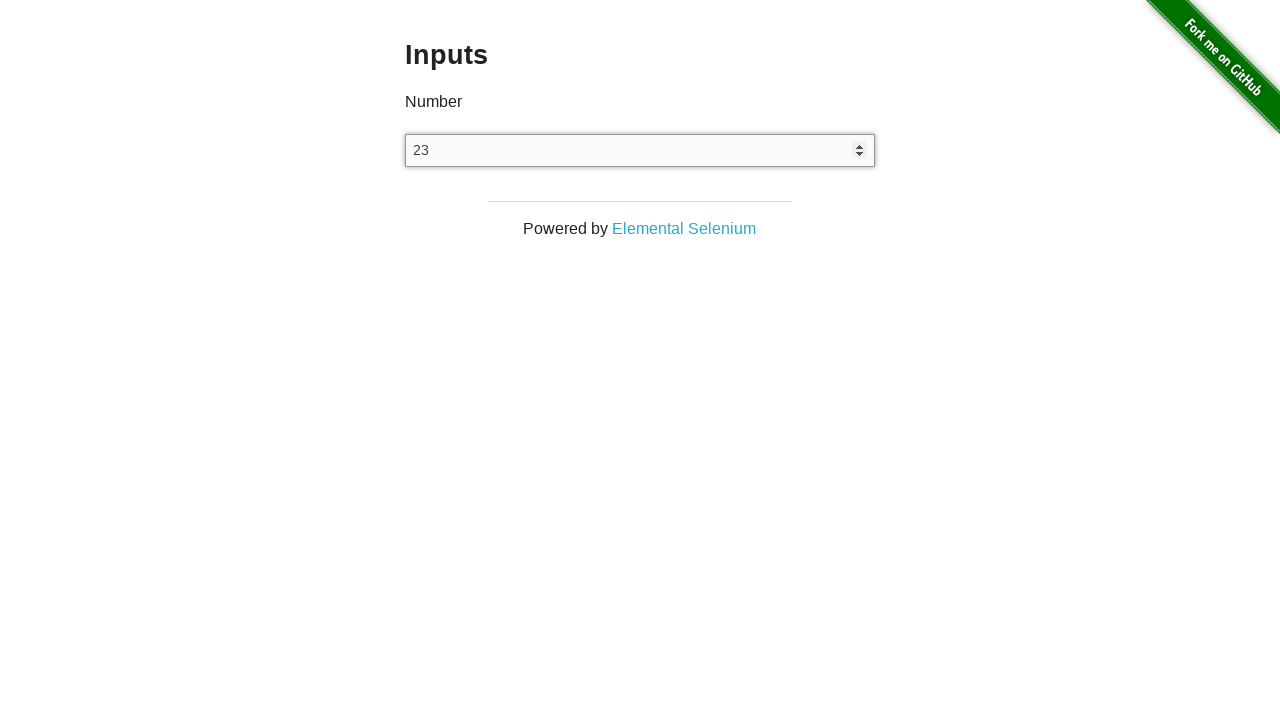

Pressed ArrowUp key (increment 24/100) on xpath=//input[@type='number']
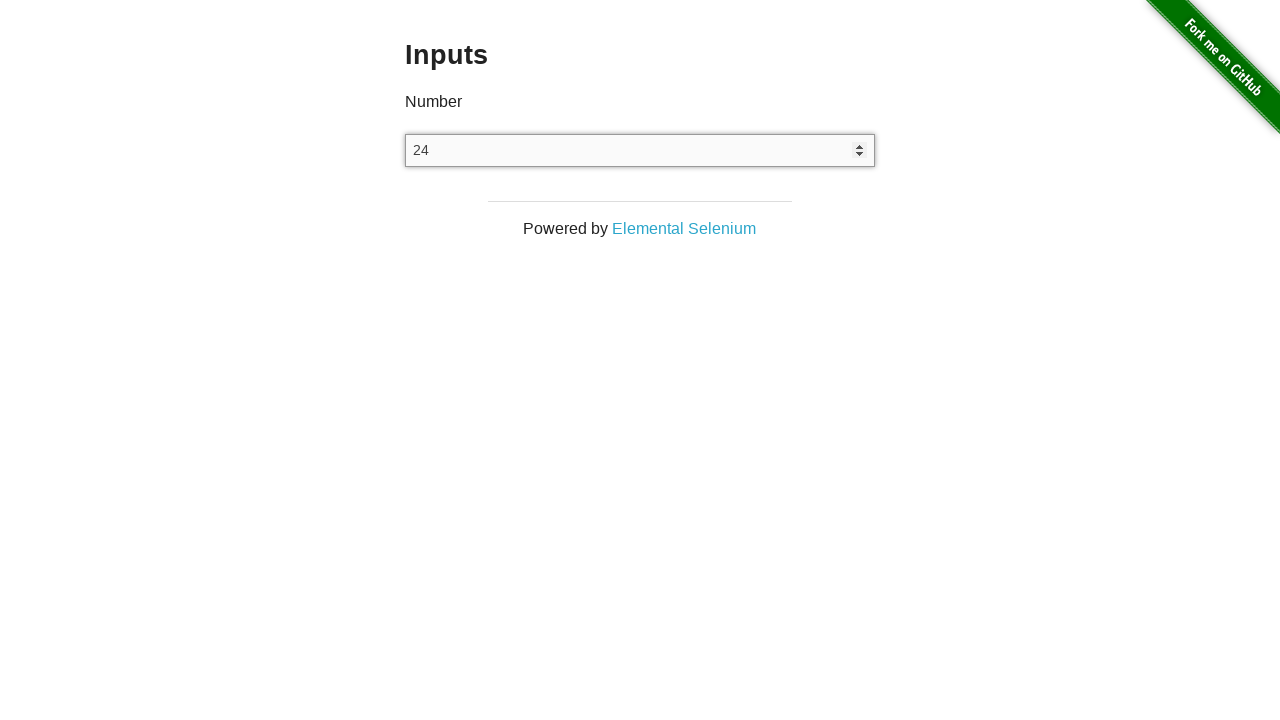

Pressed ArrowUp key (increment 25/100) on xpath=//input[@type='number']
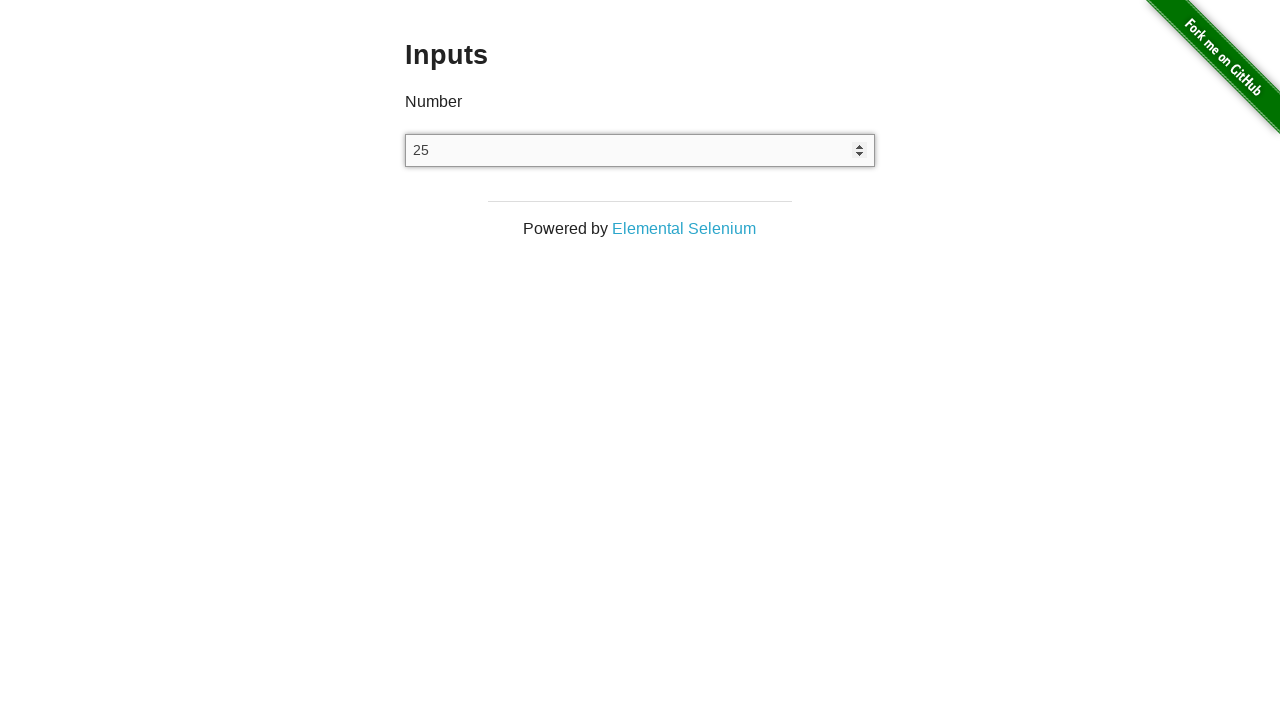

Pressed ArrowUp key (increment 26/100) on xpath=//input[@type='number']
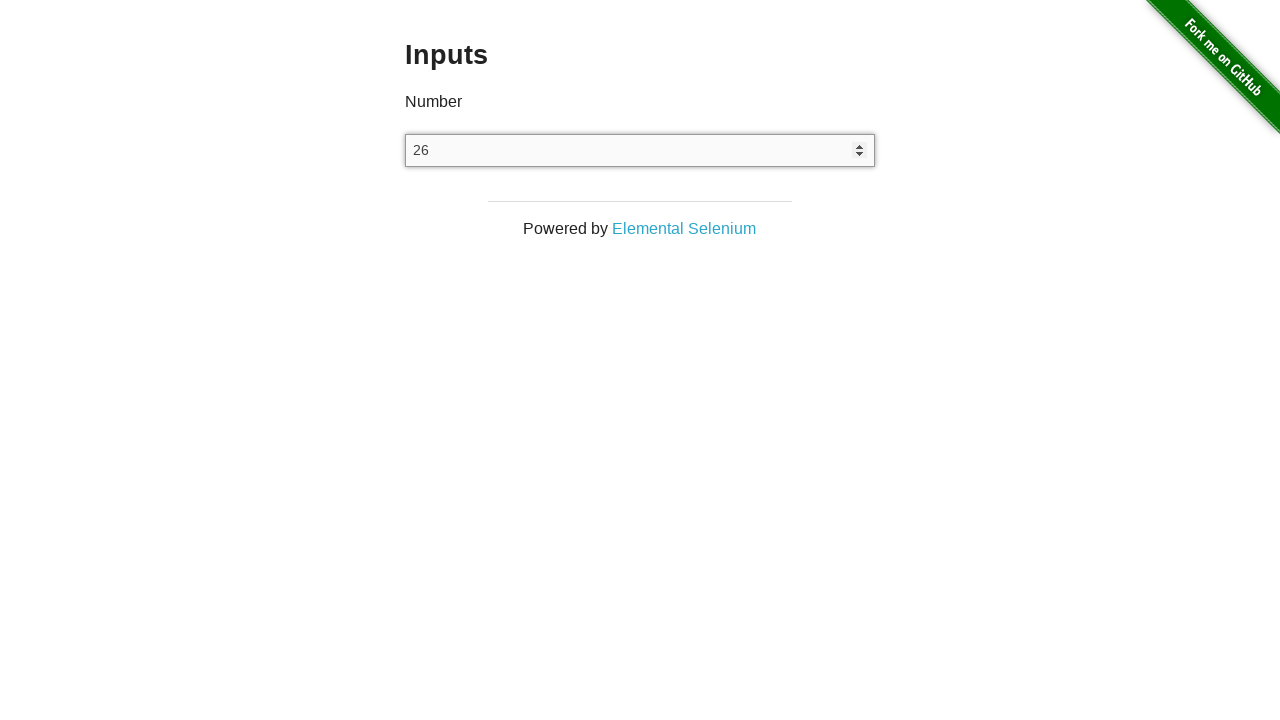

Pressed ArrowUp key (increment 27/100) on xpath=//input[@type='number']
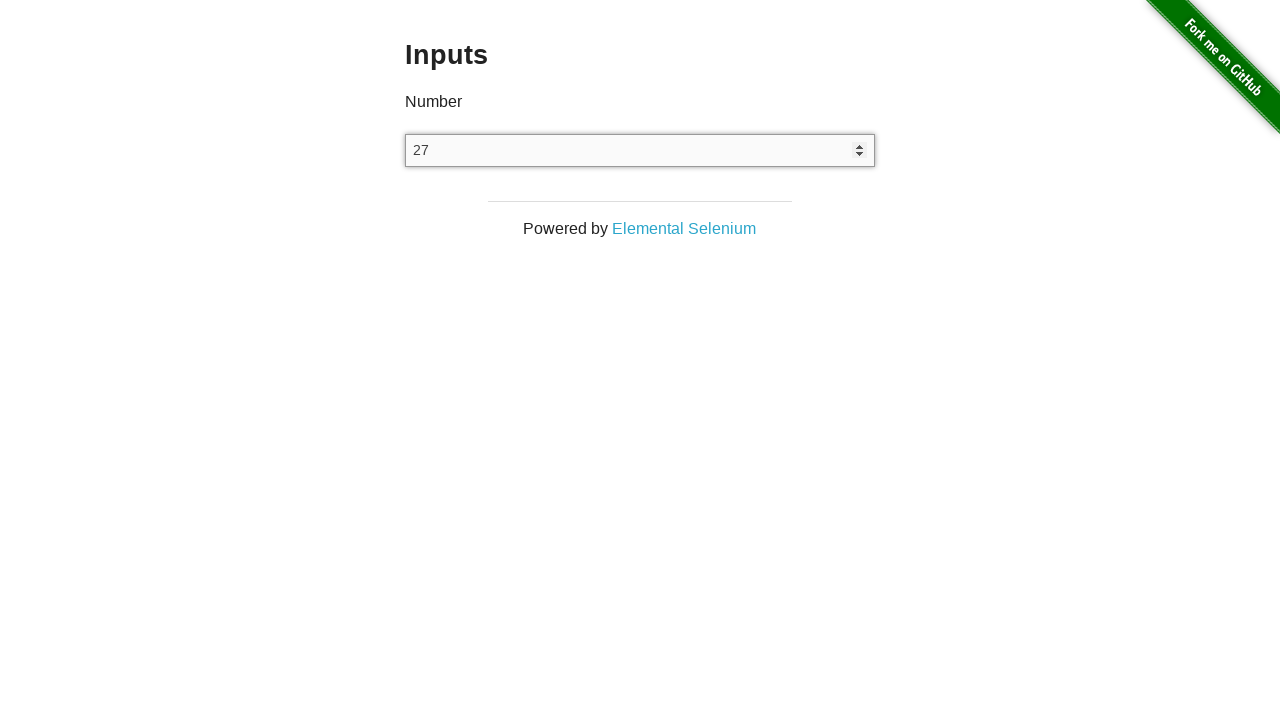

Pressed ArrowUp key (increment 28/100) on xpath=//input[@type='number']
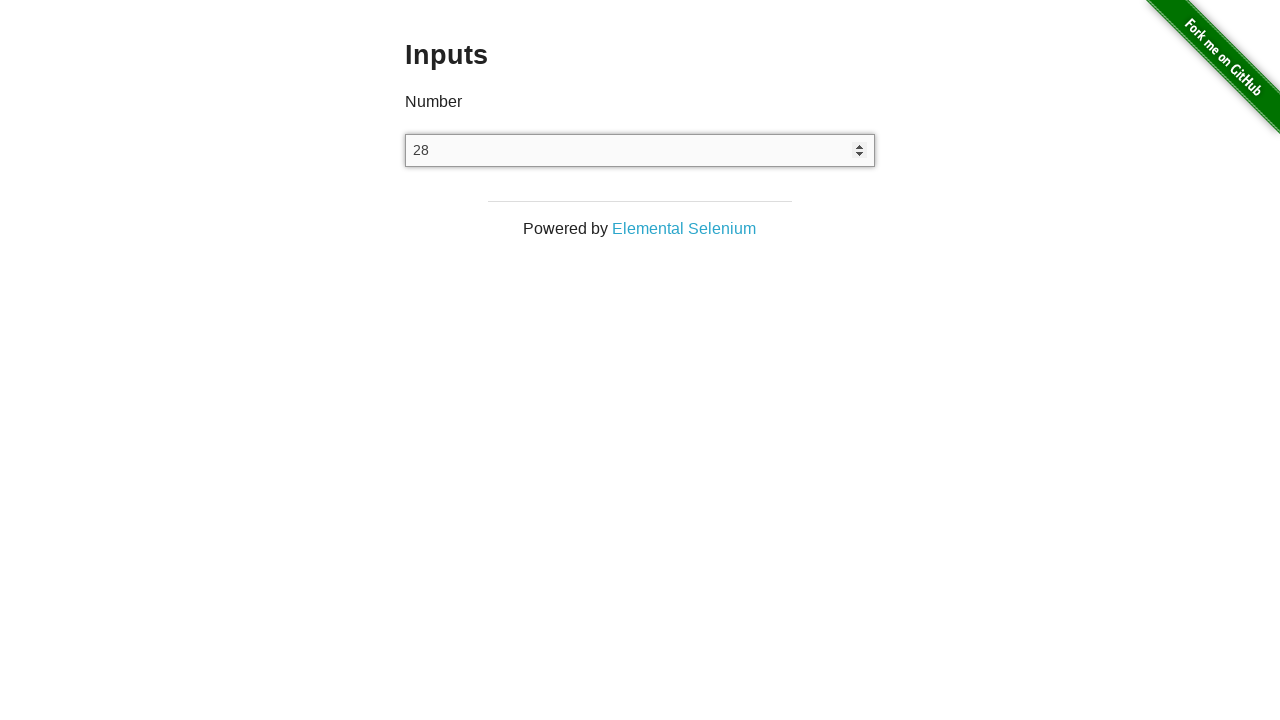

Pressed ArrowUp key (increment 29/100) on xpath=//input[@type='number']
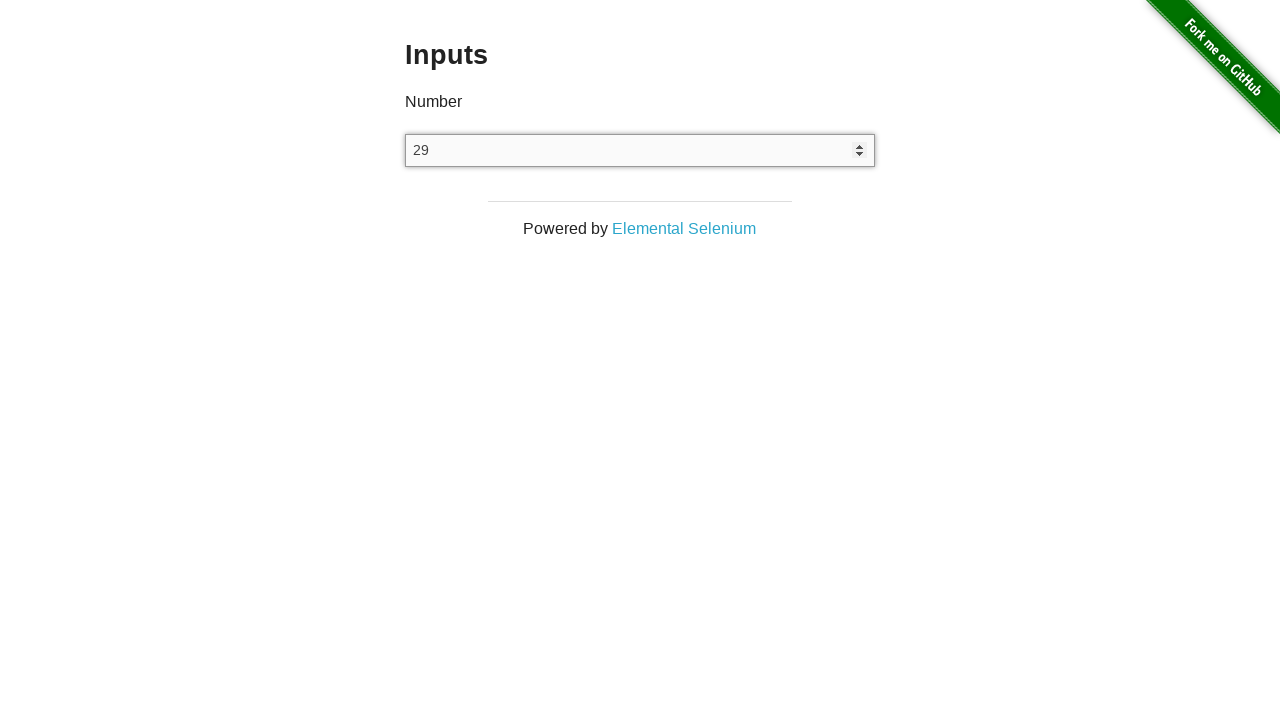

Pressed ArrowUp key (increment 30/100) on xpath=//input[@type='number']
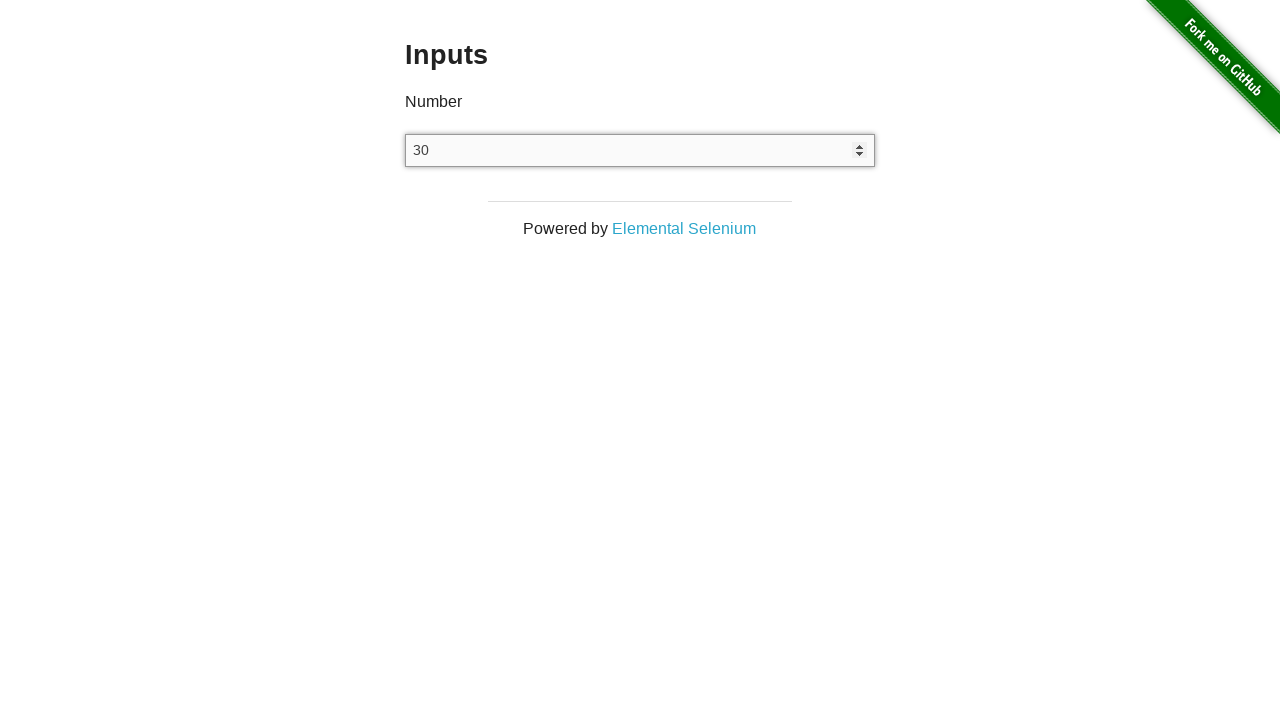

Pressed ArrowUp key (increment 31/100) on xpath=//input[@type='number']
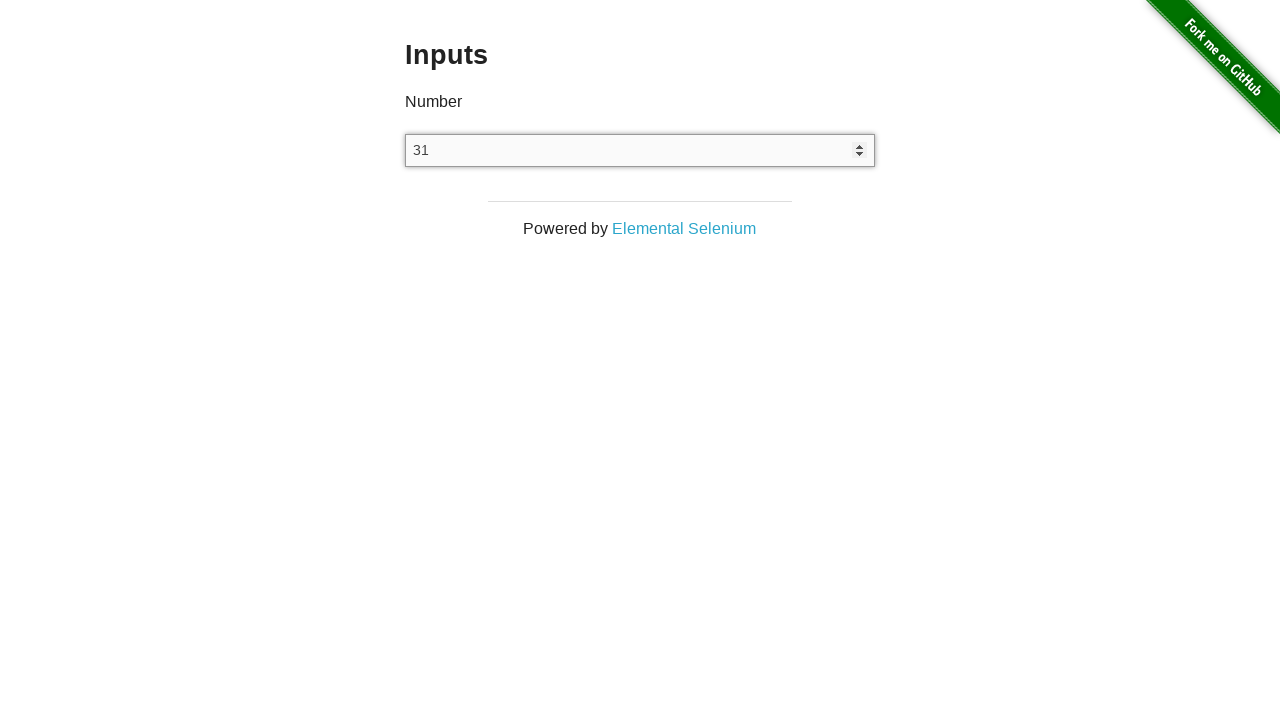

Pressed ArrowUp key (increment 32/100) on xpath=//input[@type='number']
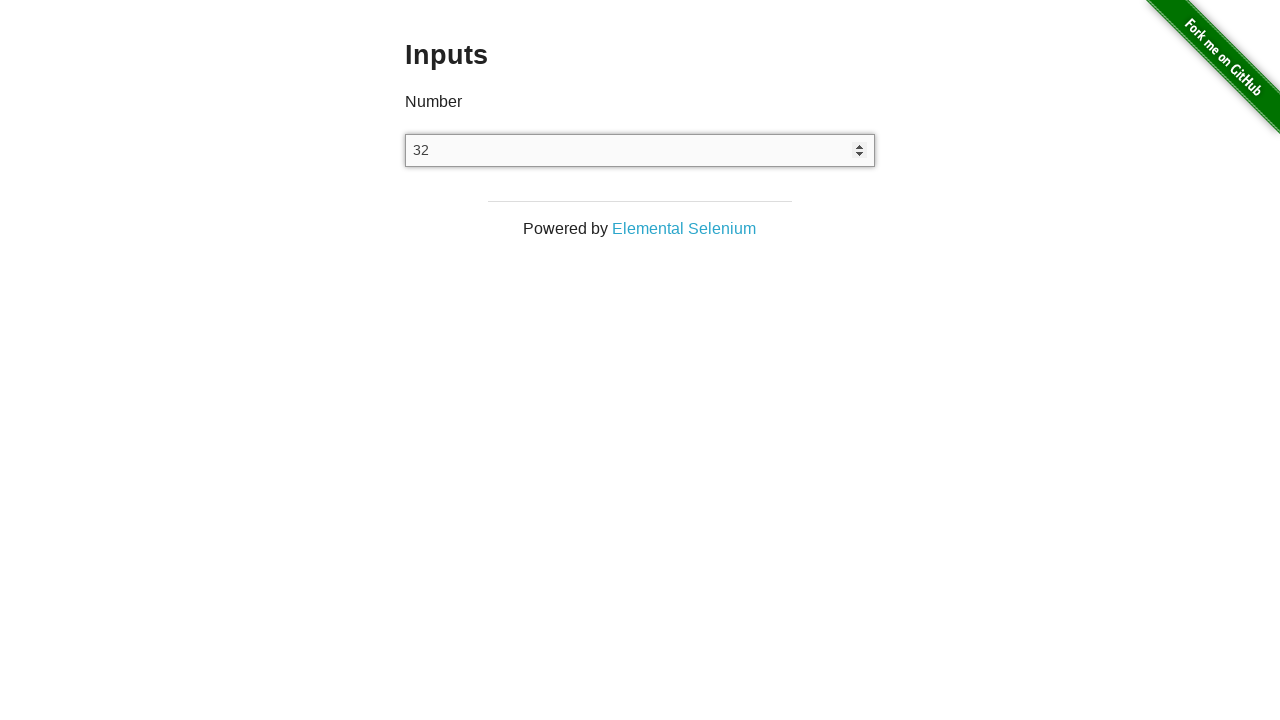

Pressed ArrowUp key (increment 33/100) on xpath=//input[@type='number']
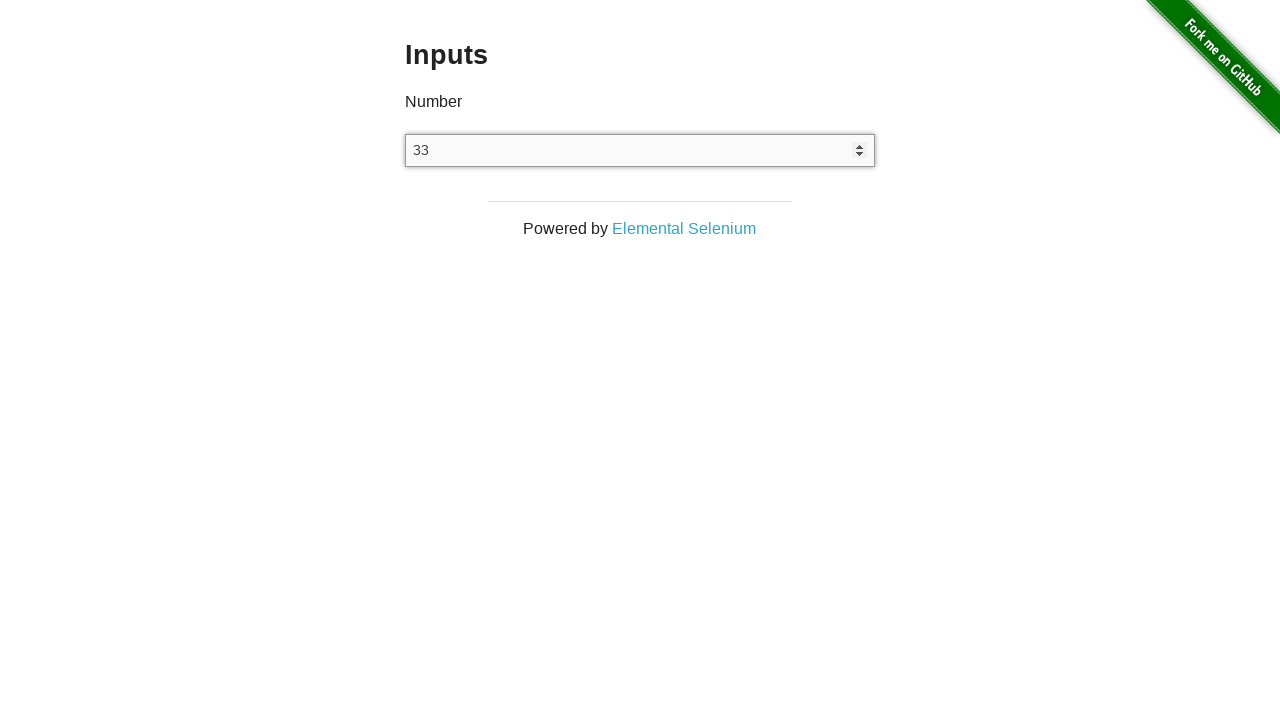

Pressed ArrowUp key (increment 34/100) on xpath=//input[@type='number']
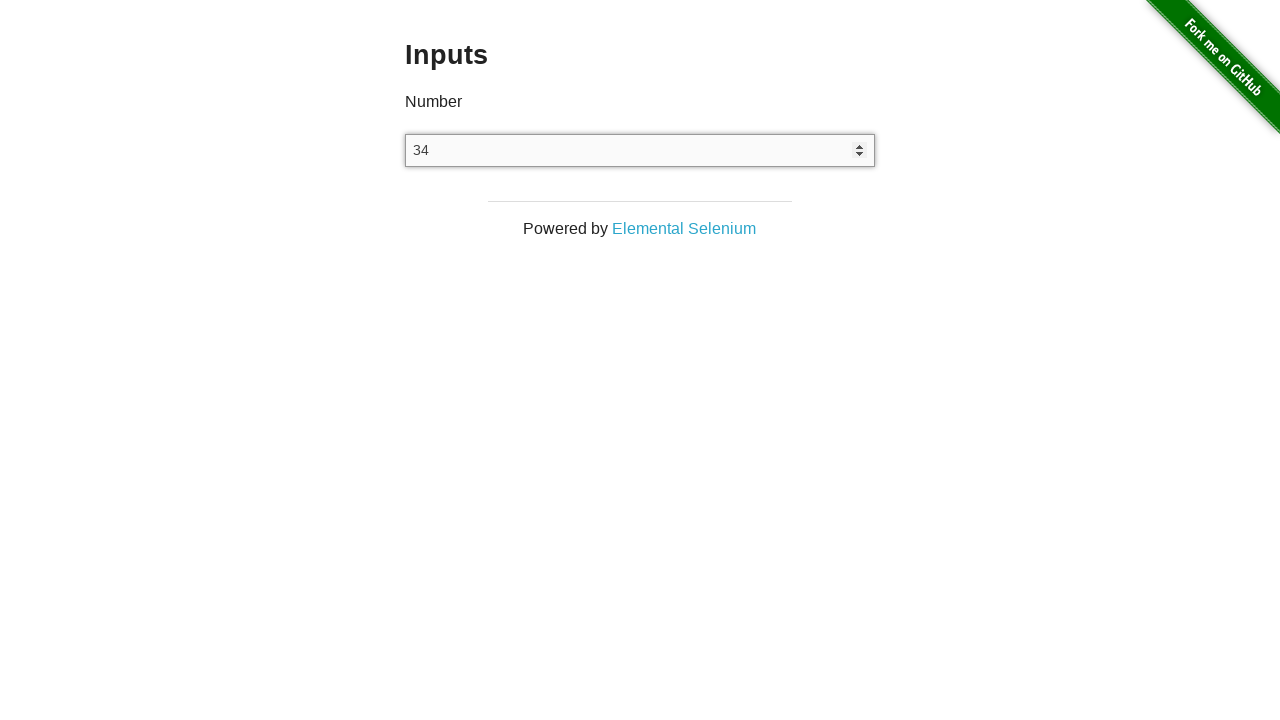

Pressed ArrowUp key (increment 35/100) on xpath=//input[@type='number']
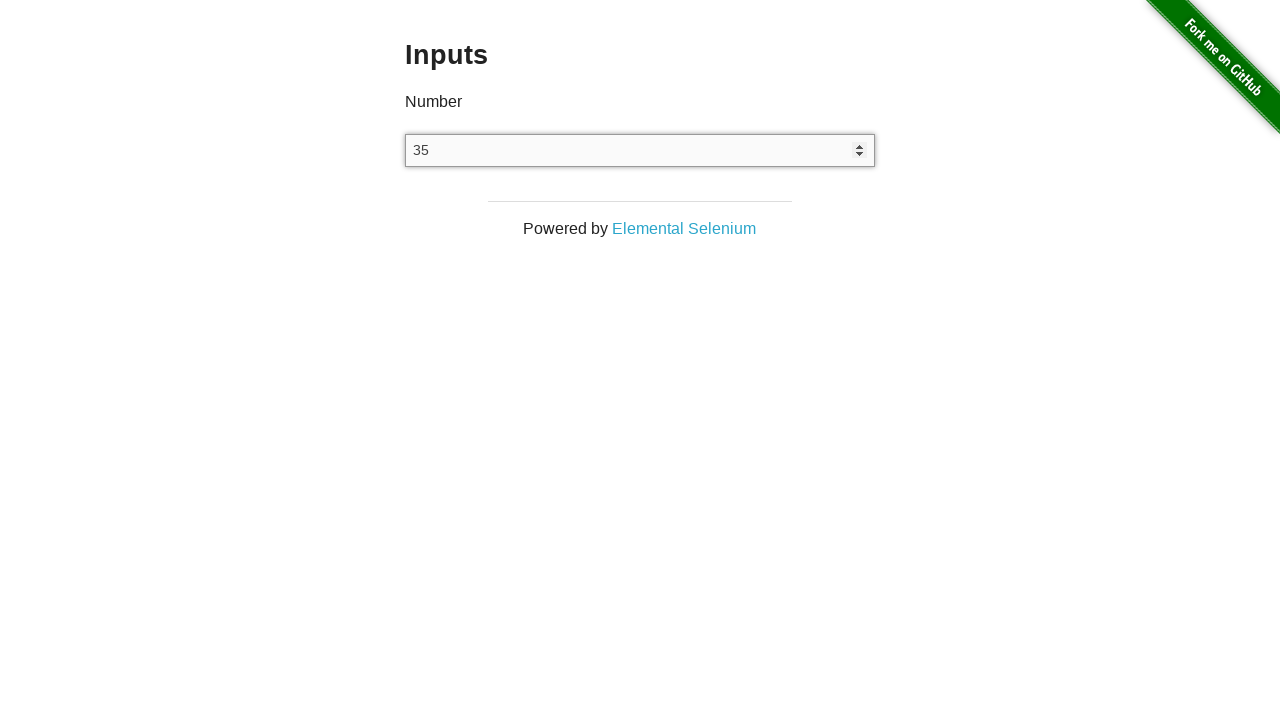

Pressed ArrowUp key (increment 36/100) on xpath=//input[@type='number']
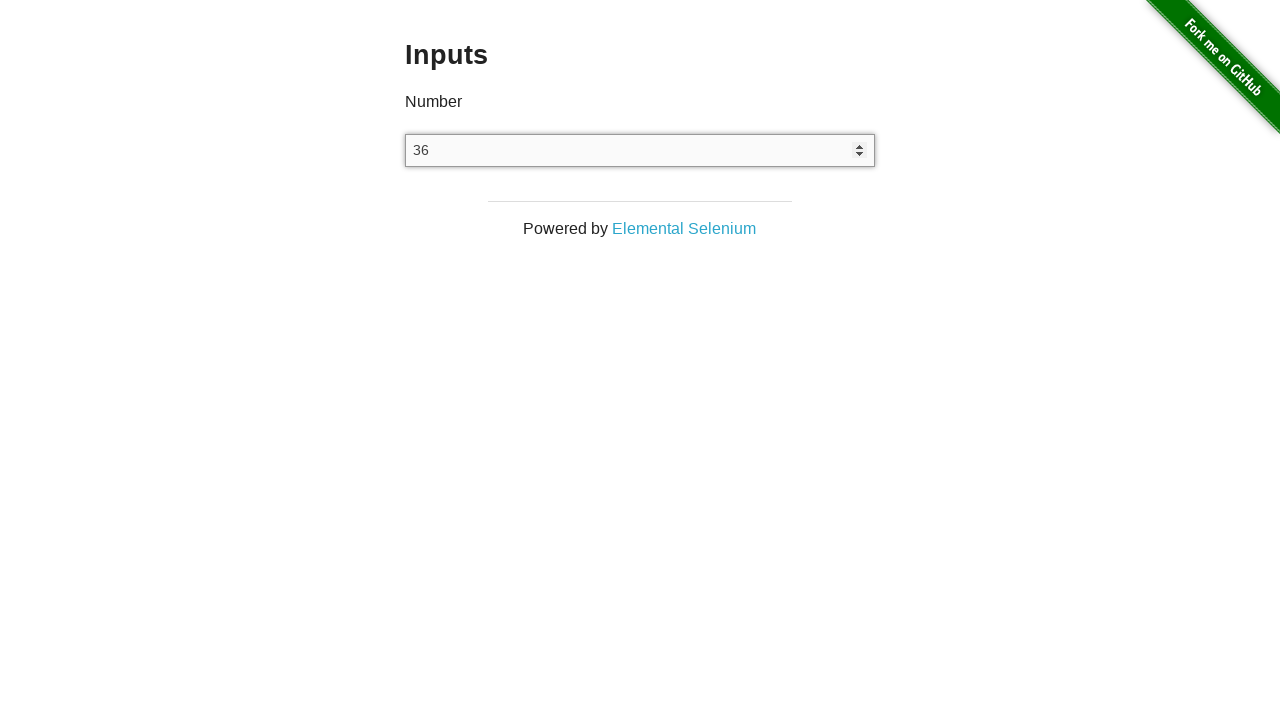

Pressed ArrowUp key (increment 37/100) on xpath=//input[@type='number']
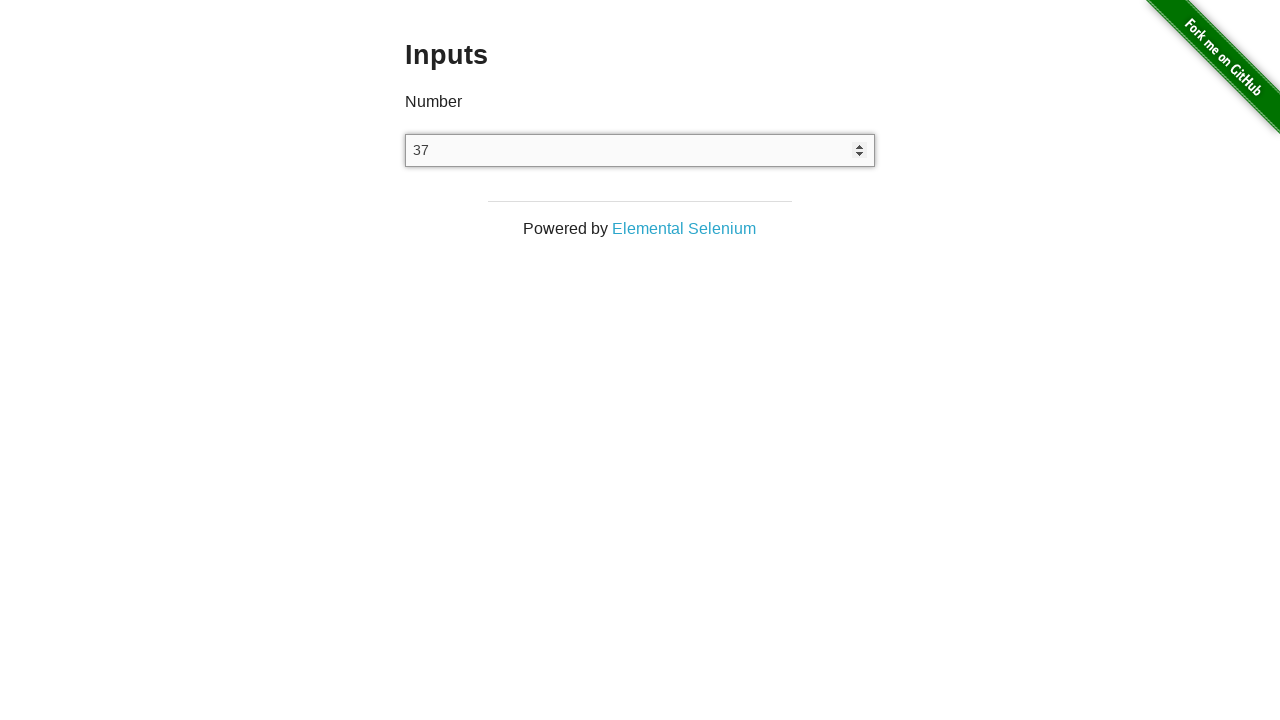

Pressed ArrowUp key (increment 38/100) on xpath=//input[@type='number']
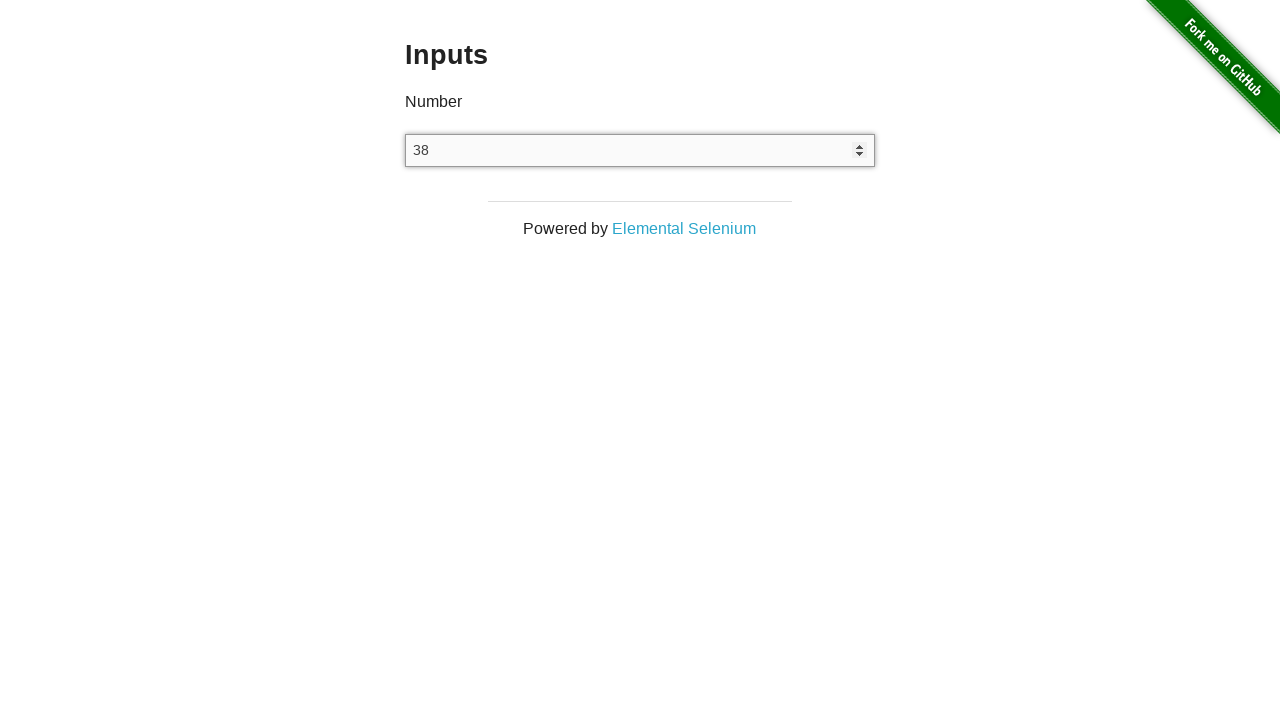

Pressed ArrowUp key (increment 39/100) on xpath=//input[@type='number']
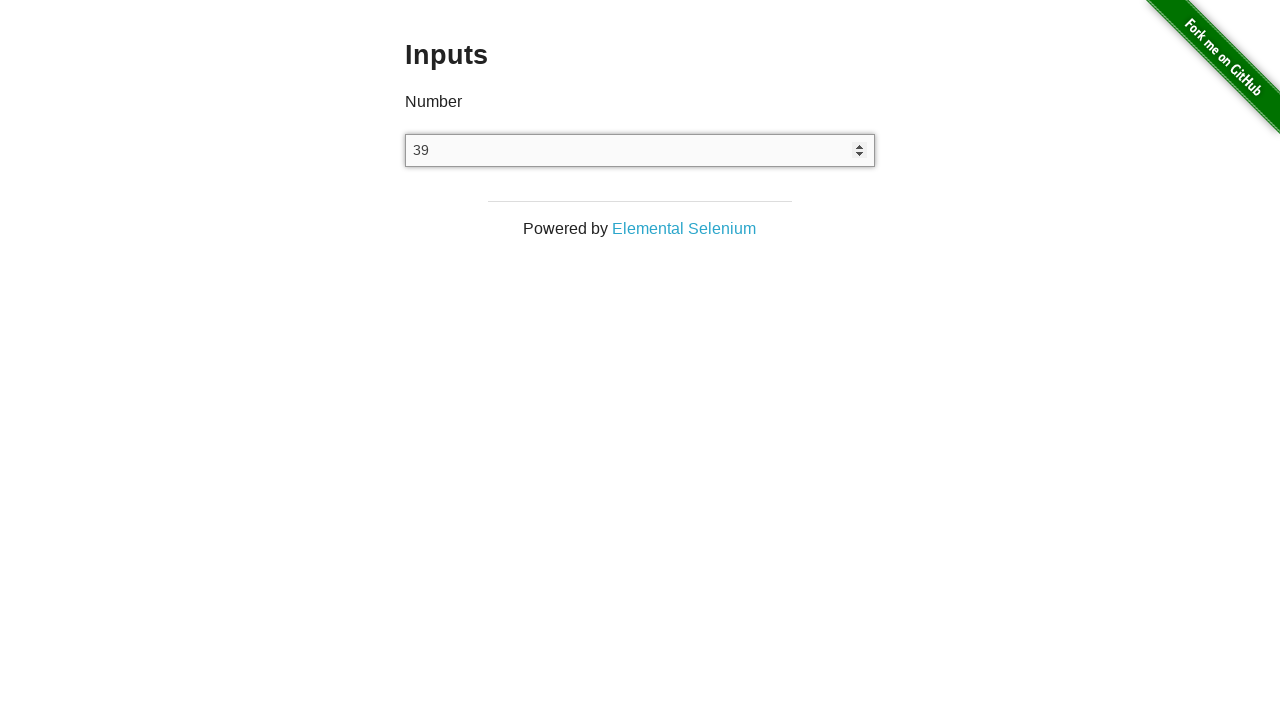

Pressed ArrowUp key (increment 40/100) on xpath=//input[@type='number']
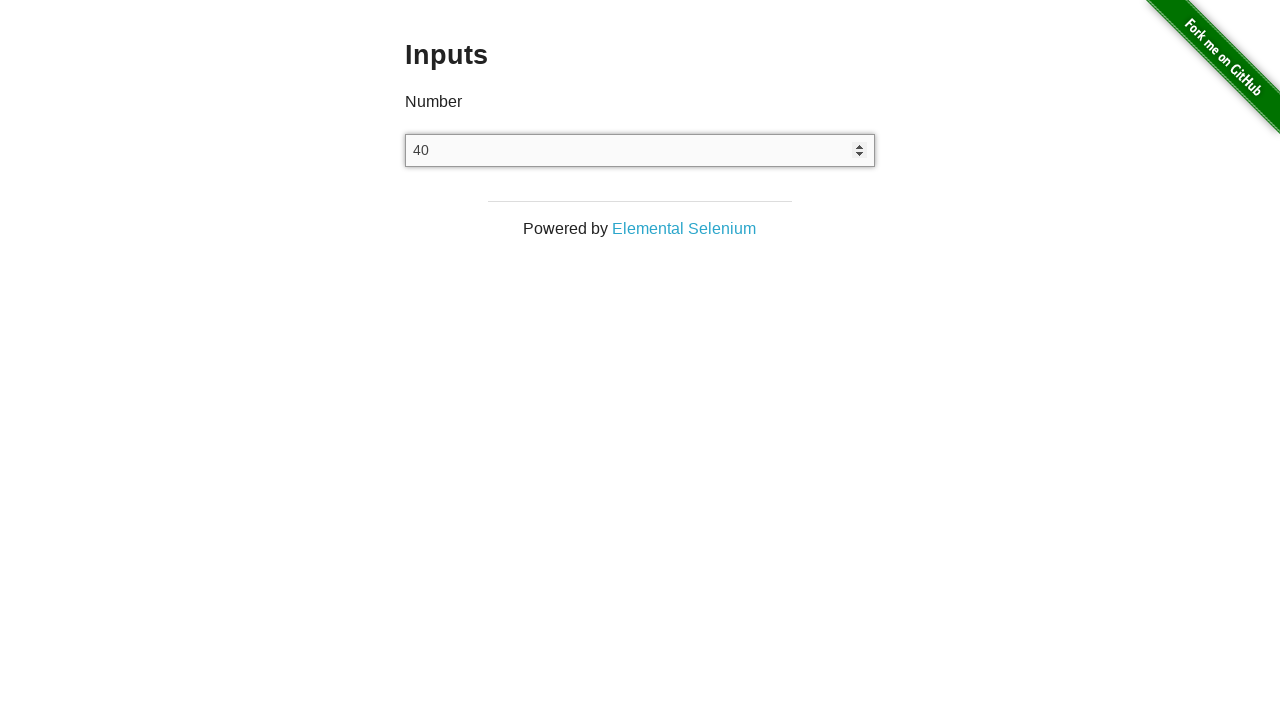

Pressed ArrowUp key (increment 41/100) on xpath=//input[@type='number']
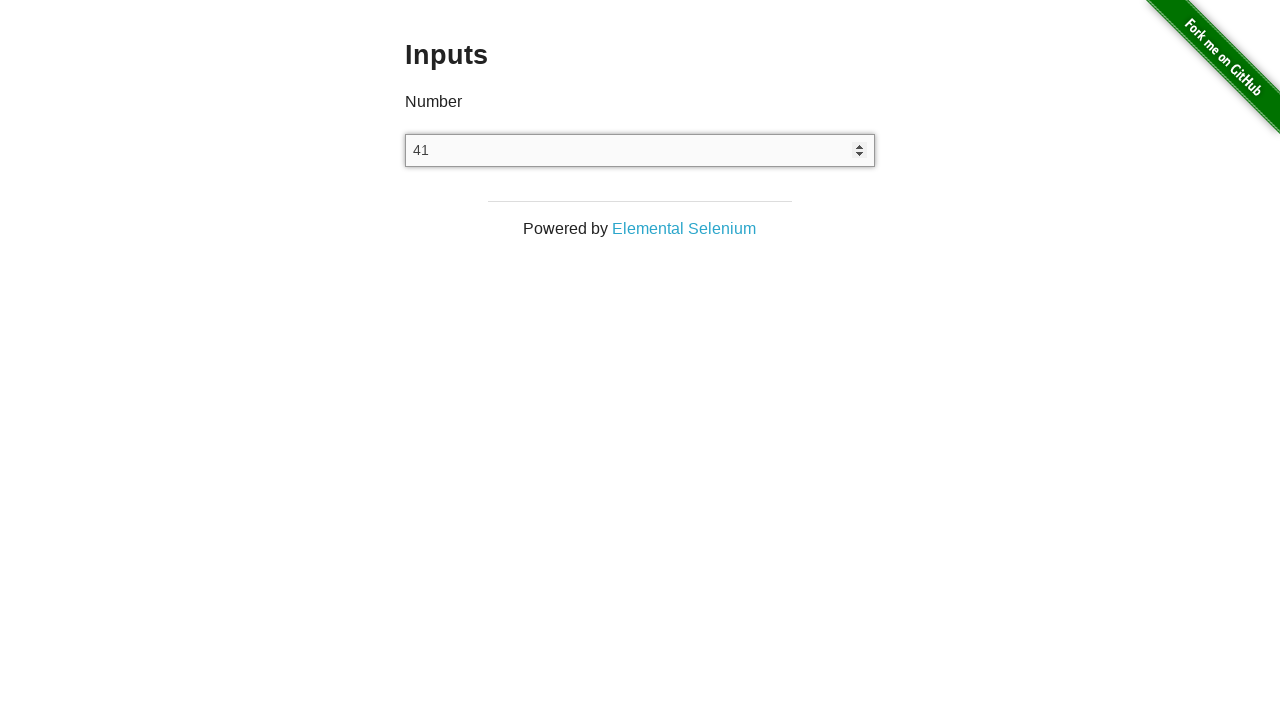

Pressed ArrowUp key (increment 42/100) on xpath=//input[@type='number']
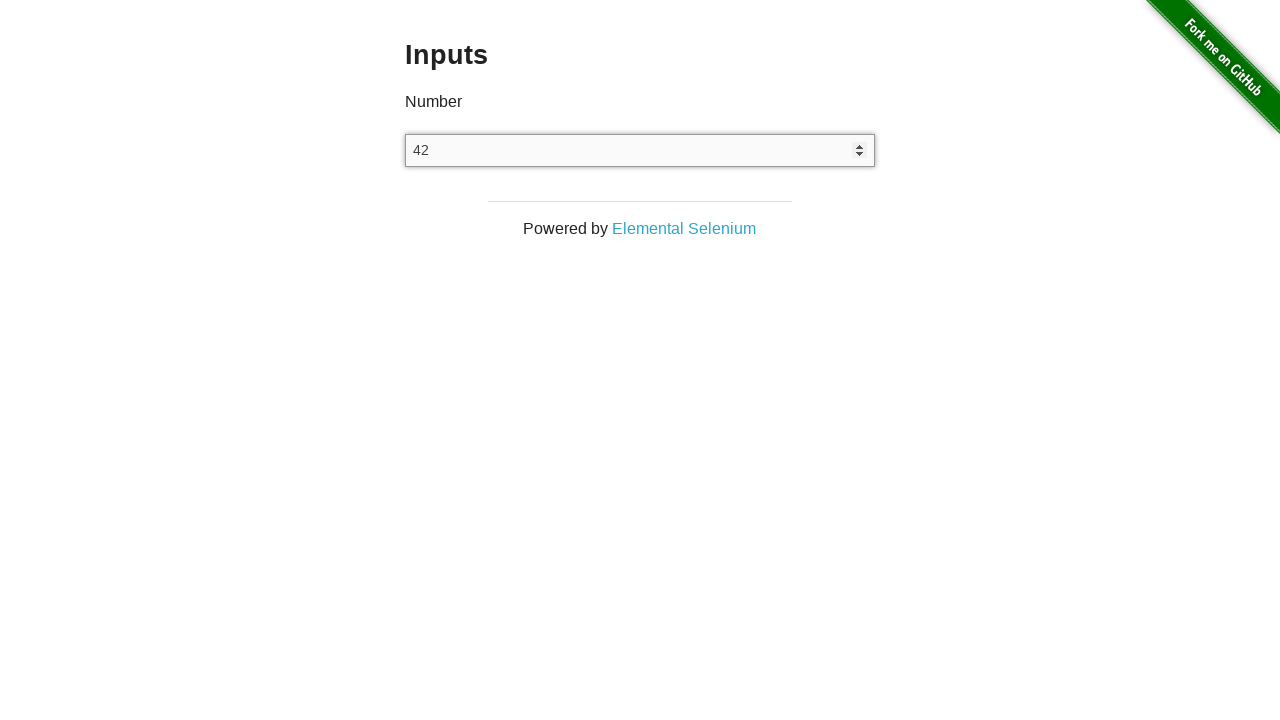

Pressed ArrowUp key (increment 43/100) on xpath=//input[@type='number']
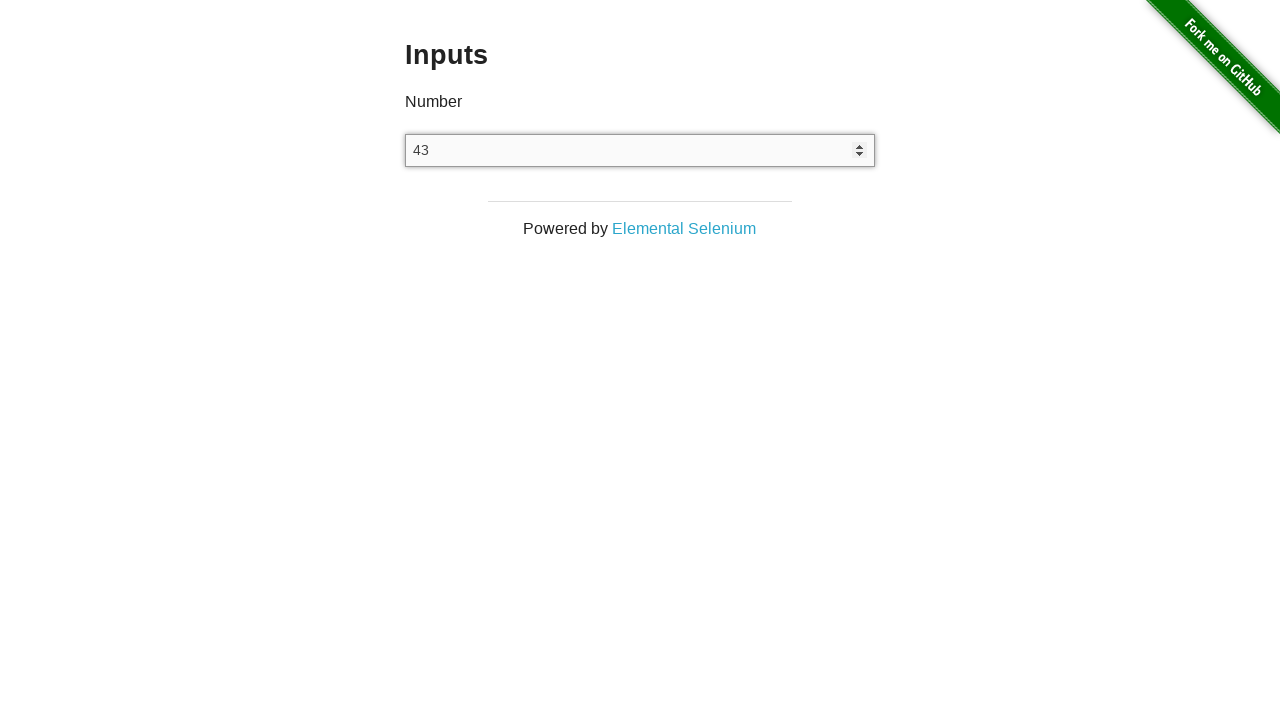

Pressed ArrowUp key (increment 44/100) on xpath=//input[@type='number']
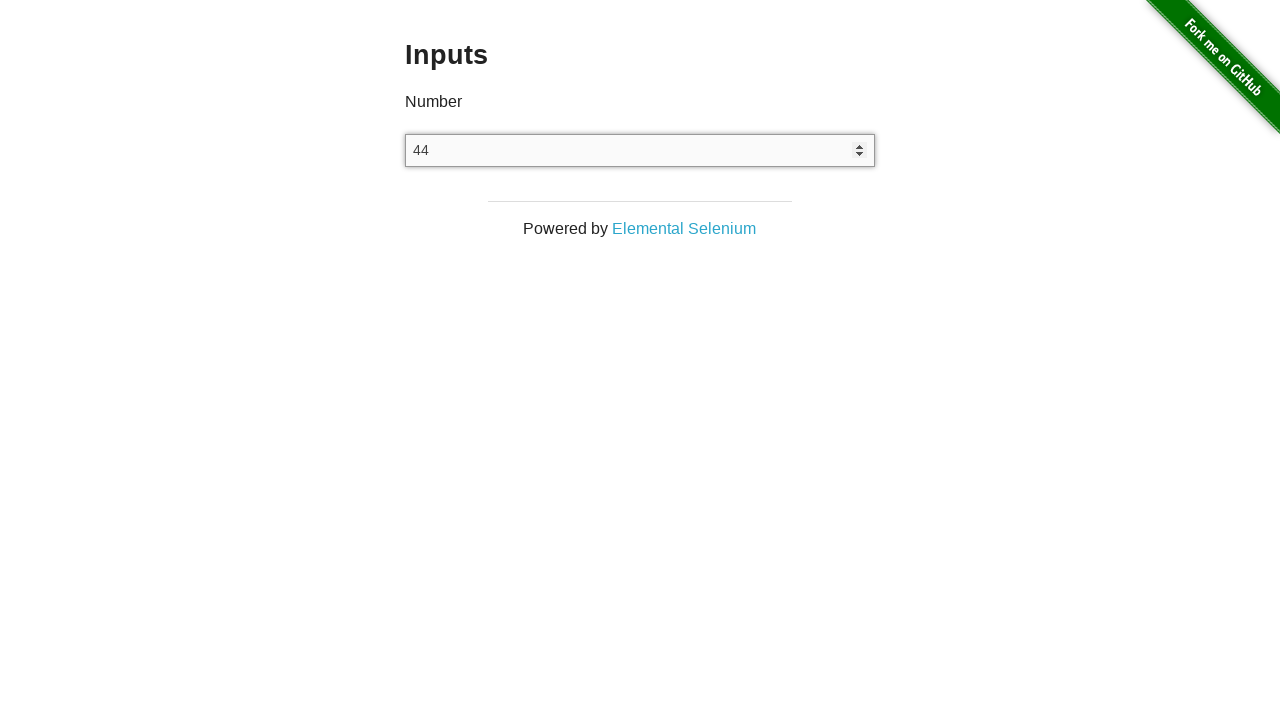

Pressed ArrowUp key (increment 45/100) on xpath=//input[@type='number']
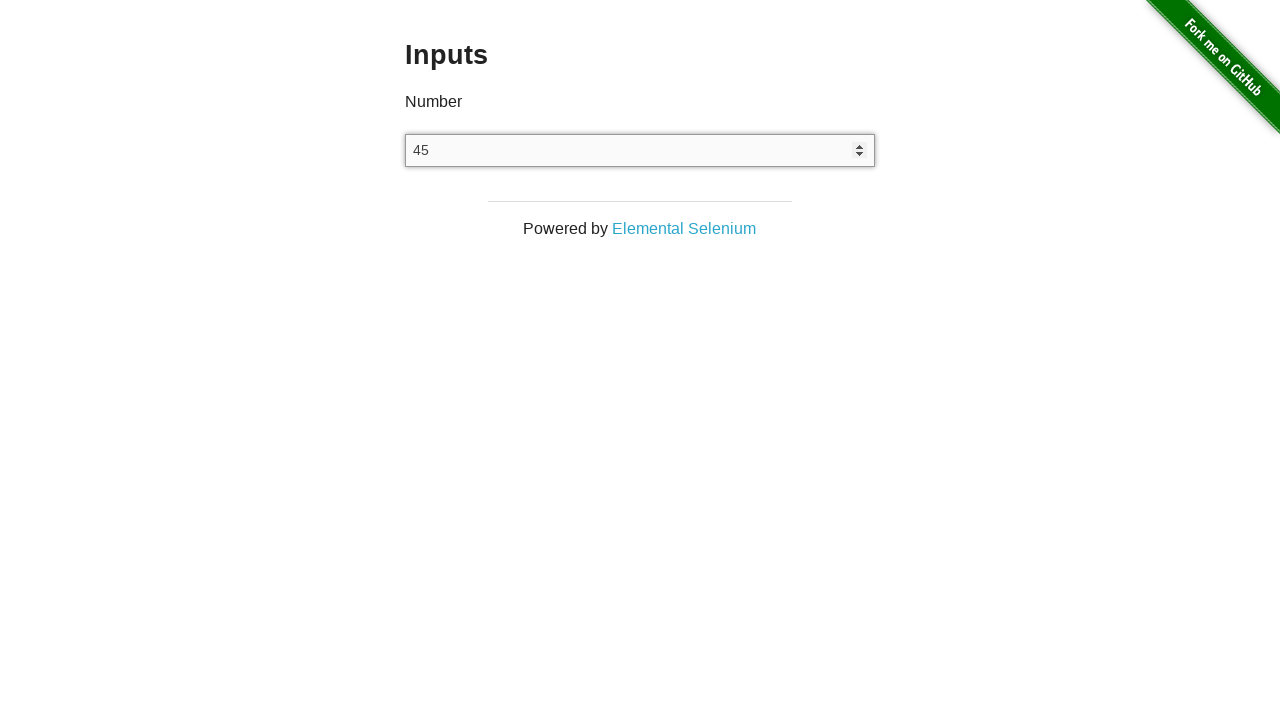

Pressed ArrowUp key (increment 46/100) on xpath=//input[@type='number']
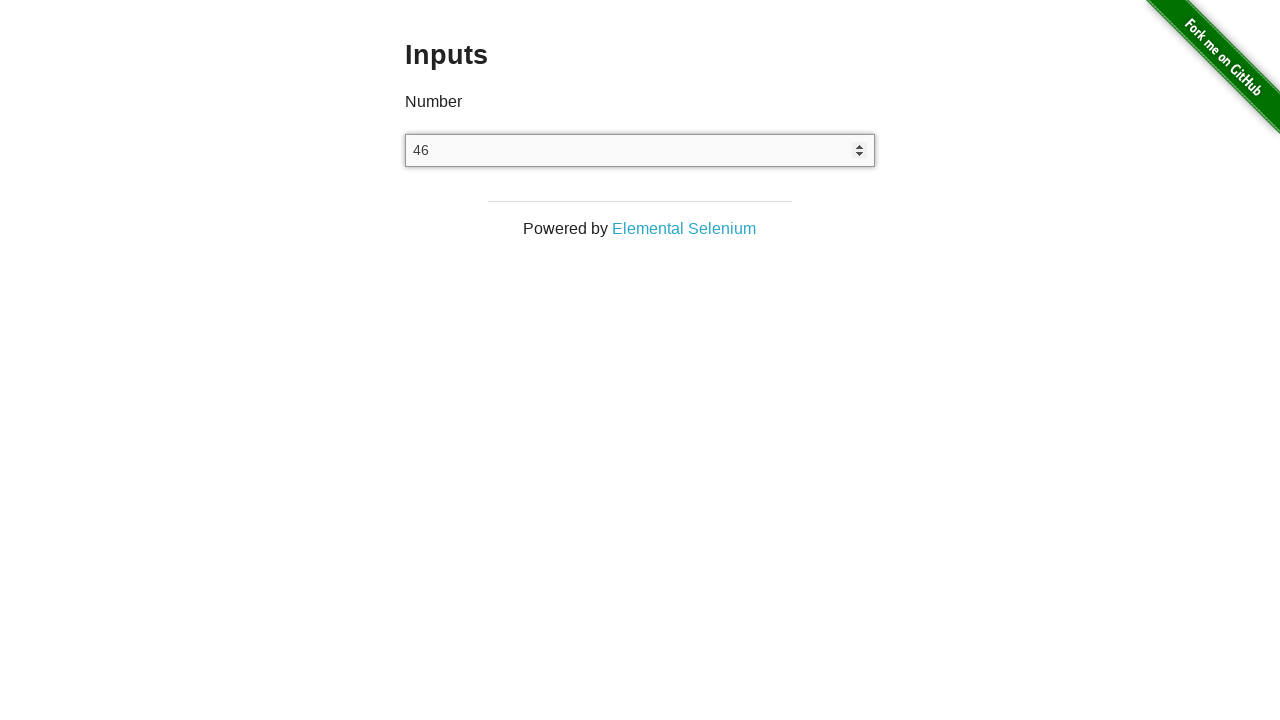

Pressed ArrowUp key (increment 47/100) on xpath=//input[@type='number']
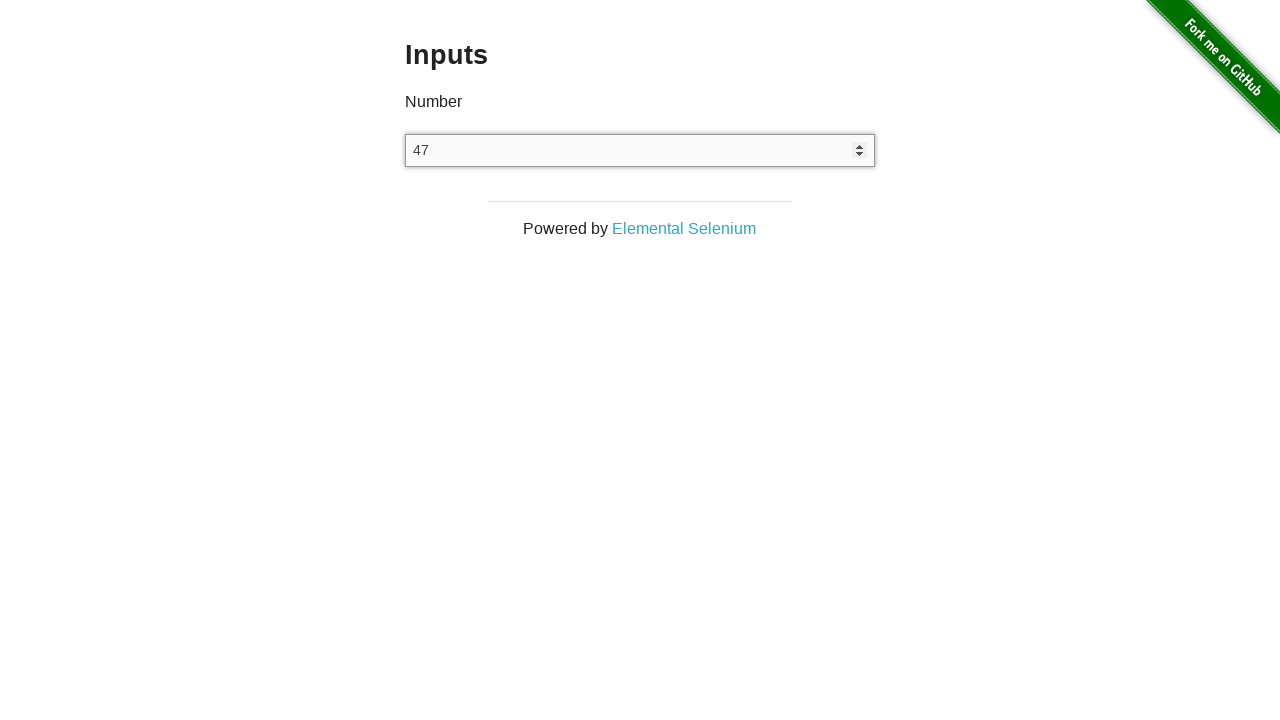

Pressed ArrowUp key (increment 48/100) on xpath=//input[@type='number']
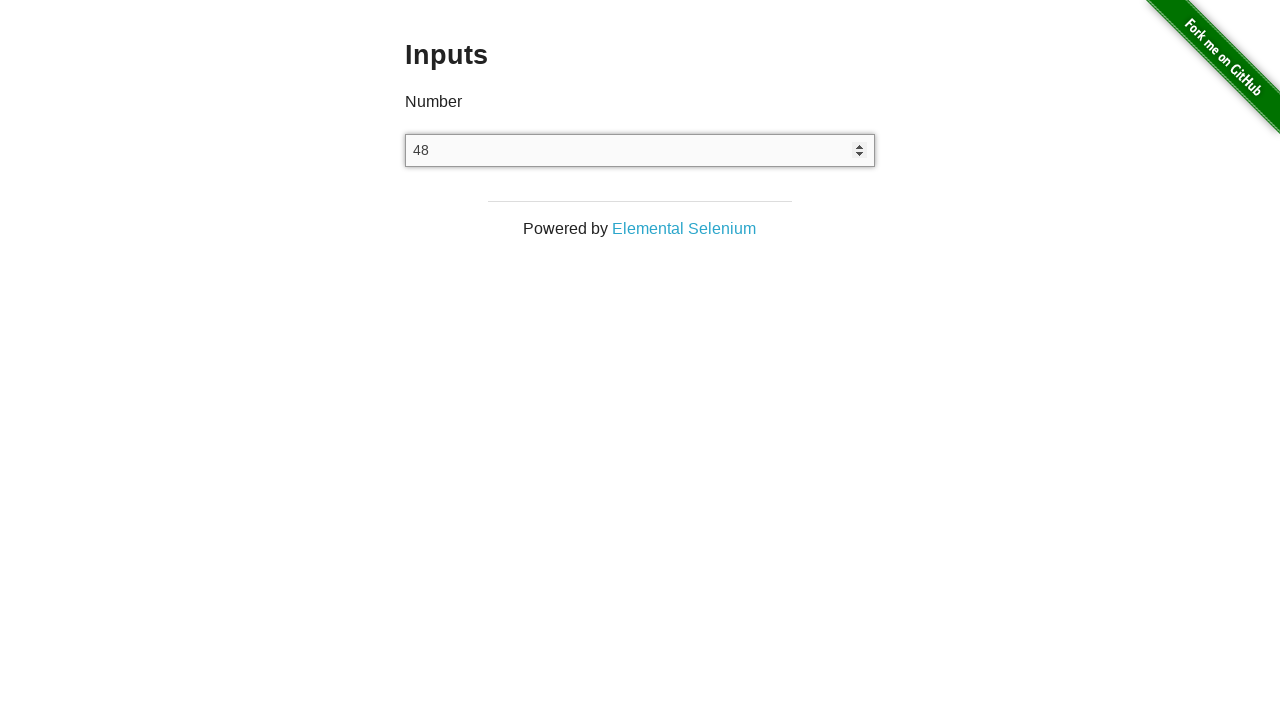

Pressed ArrowUp key (increment 49/100) on xpath=//input[@type='number']
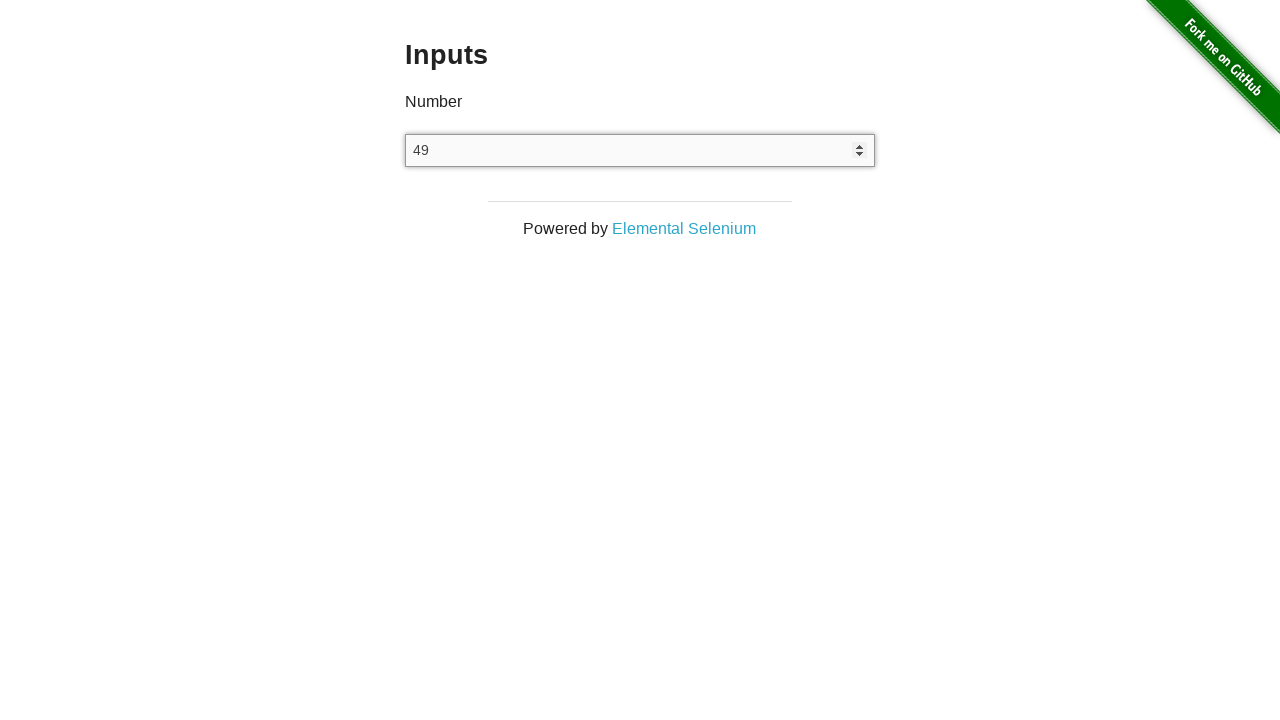

Pressed ArrowUp key (increment 50/100) on xpath=//input[@type='number']
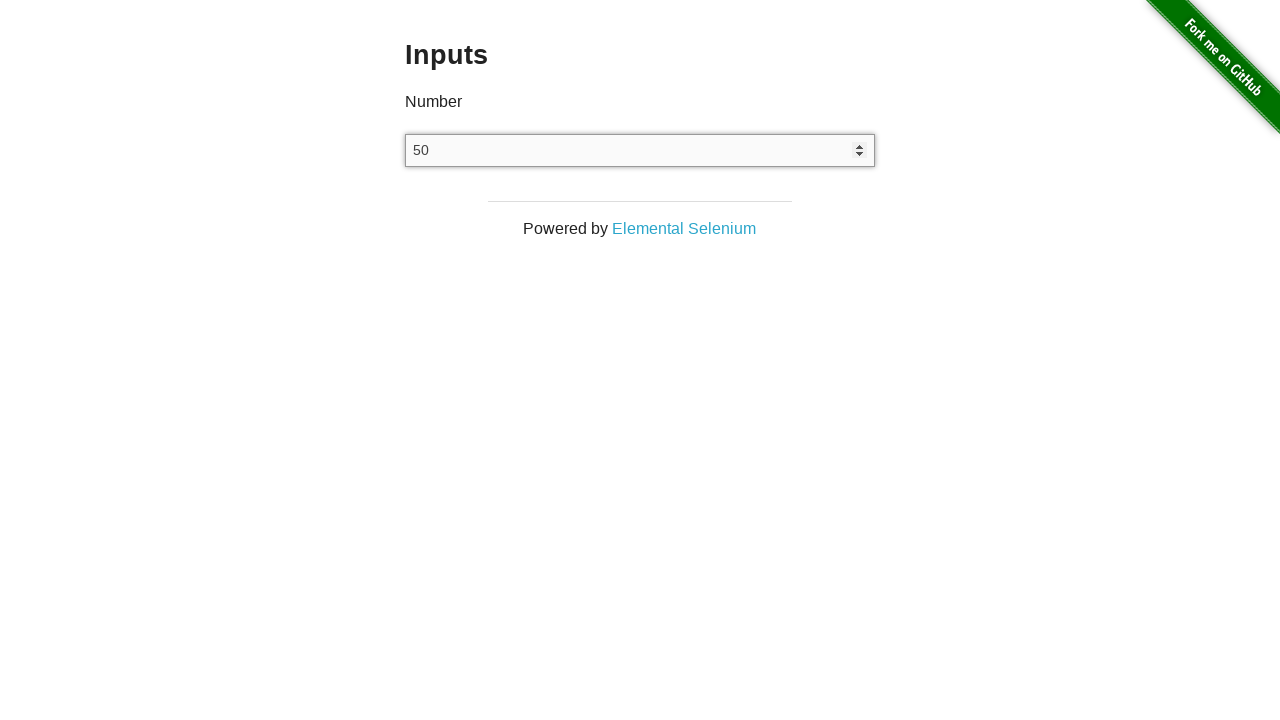

Pressed ArrowUp key (increment 51/100) on xpath=//input[@type='number']
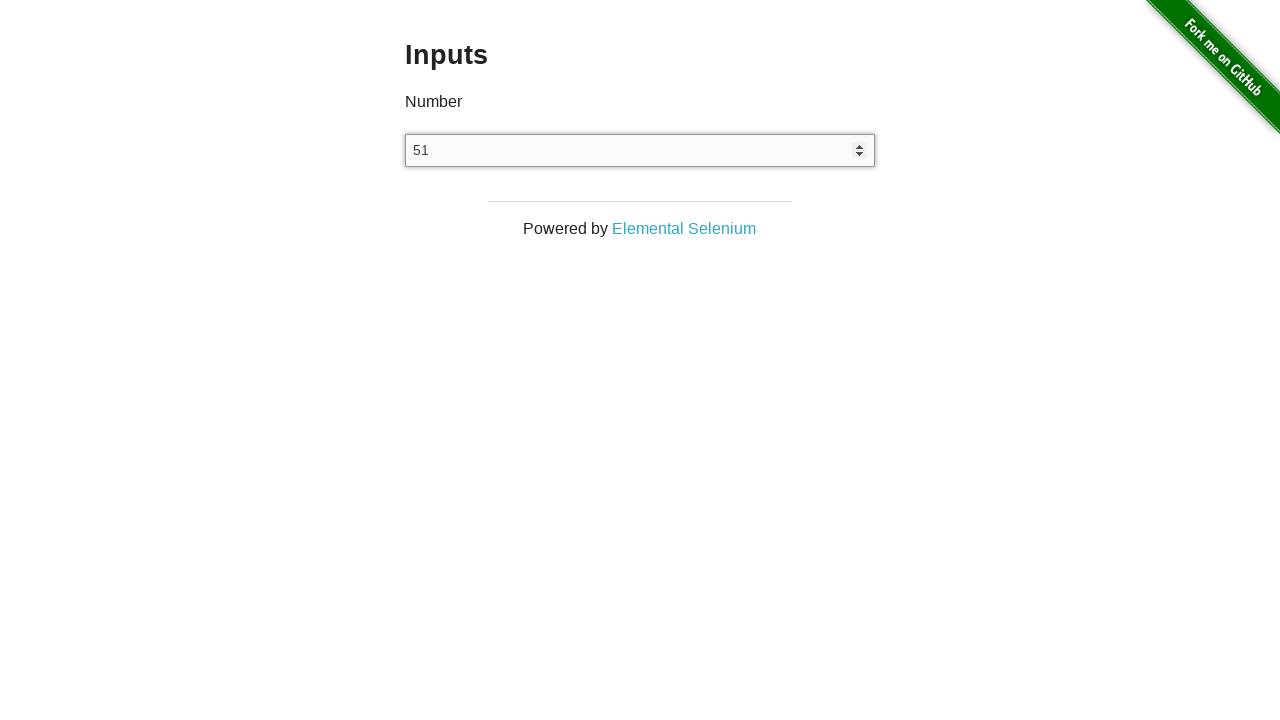

Pressed ArrowUp key (increment 52/100) on xpath=//input[@type='number']
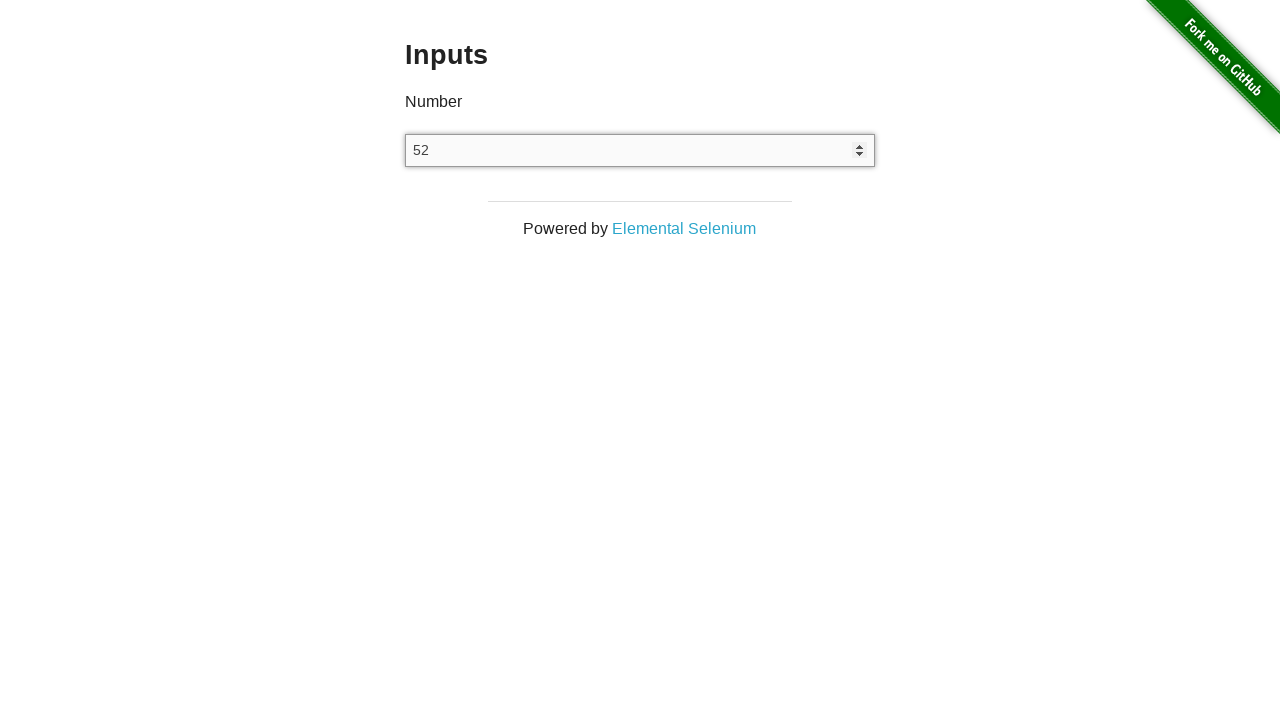

Pressed ArrowUp key (increment 53/100) on xpath=//input[@type='number']
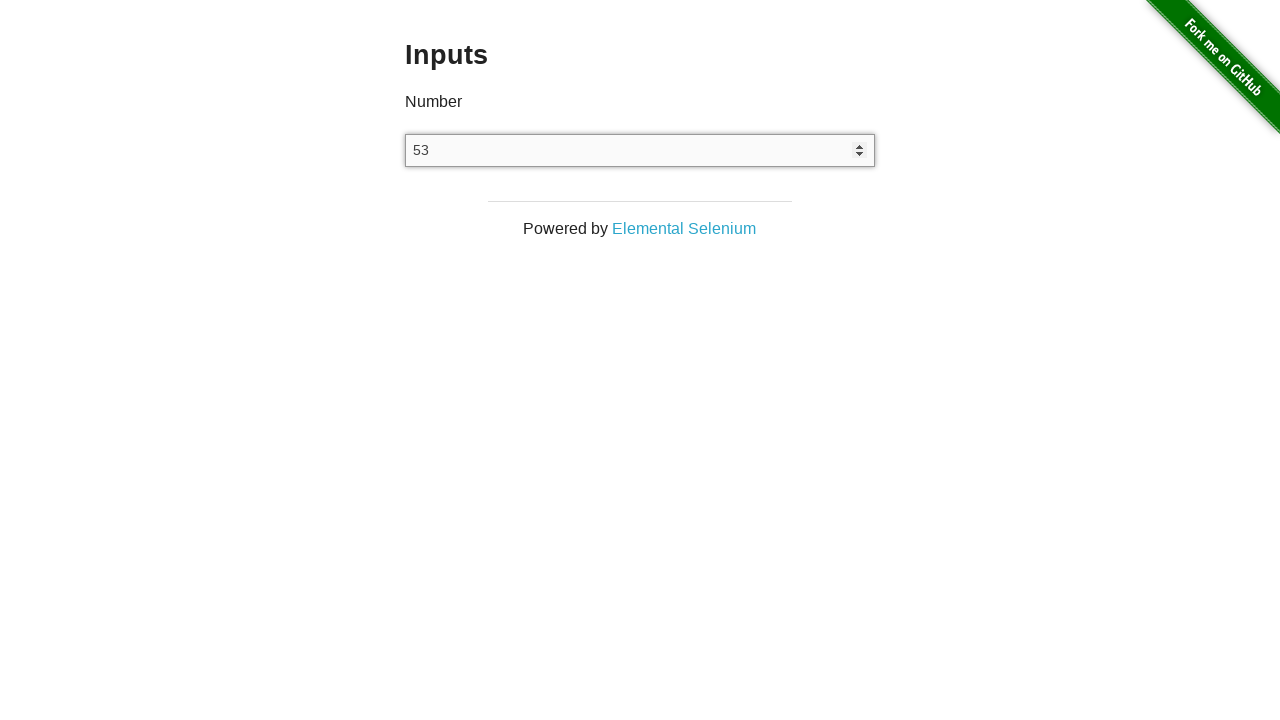

Pressed ArrowUp key (increment 54/100) on xpath=//input[@type='number']
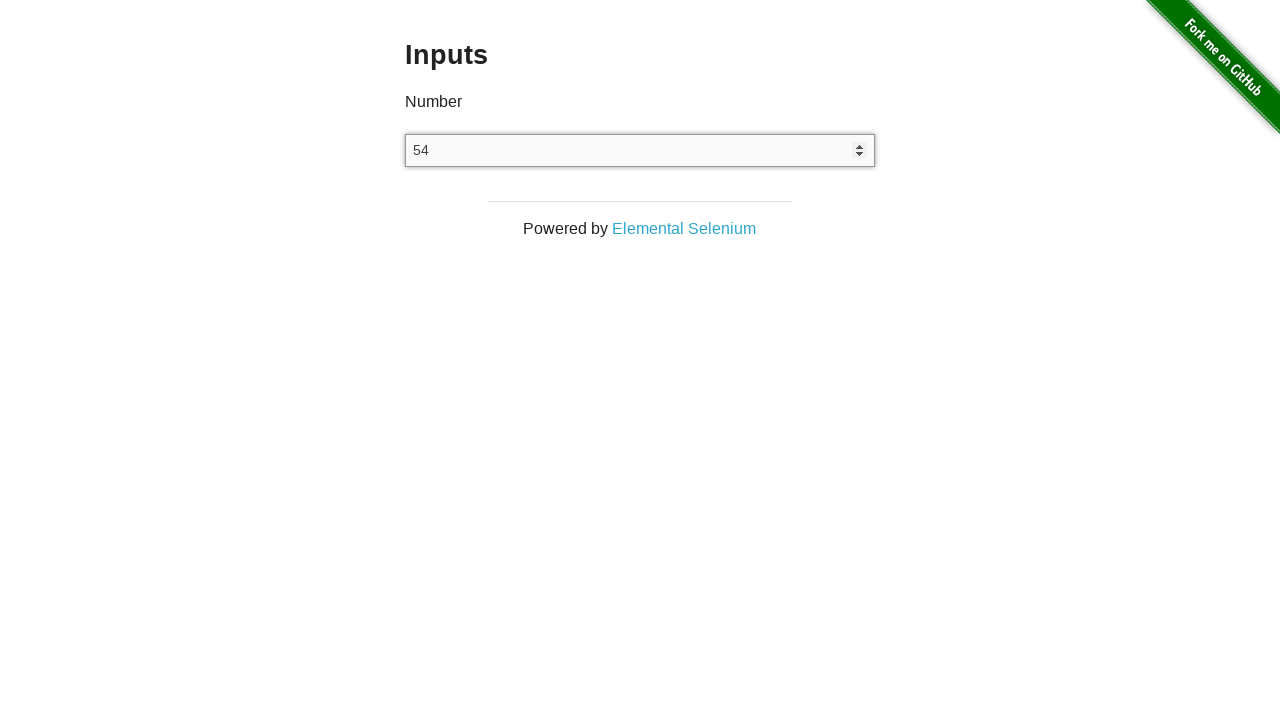

Pressed ArrowUp key (increment 55/100) on xpath=//input[@type='number']
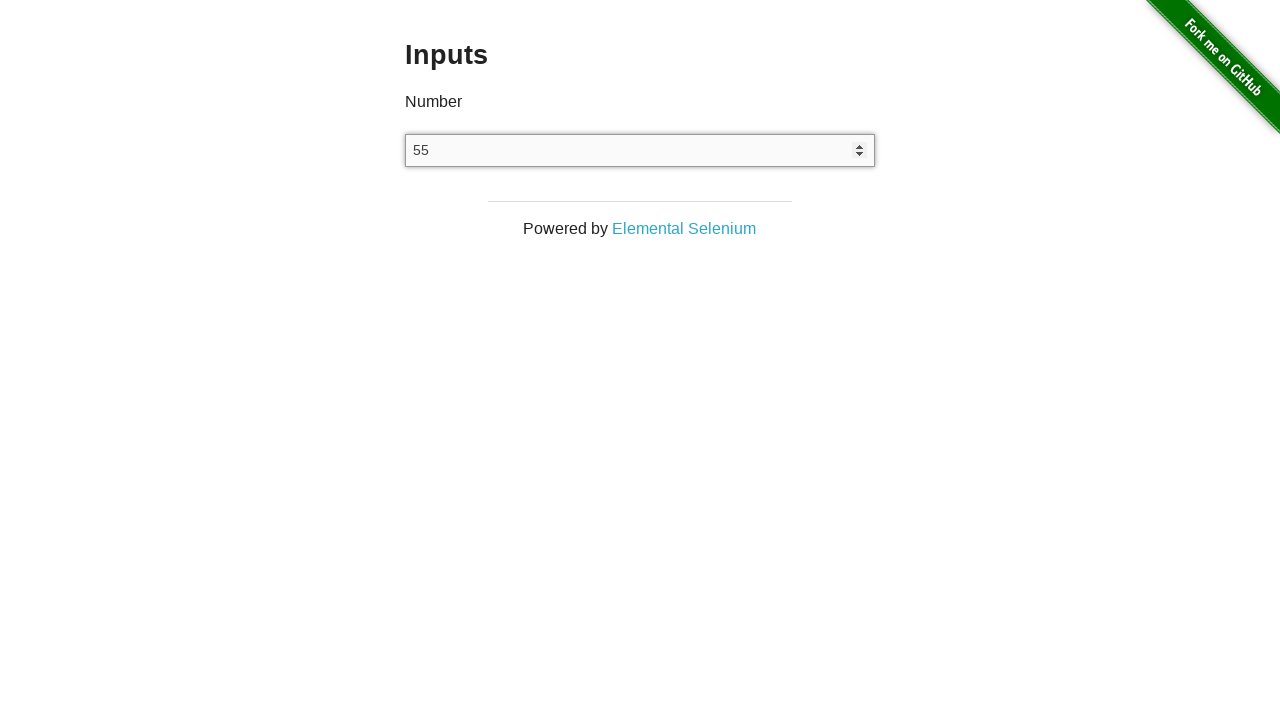

Pressed ArrowUp key (increment 56/100) on xpath=//input[@type='number']
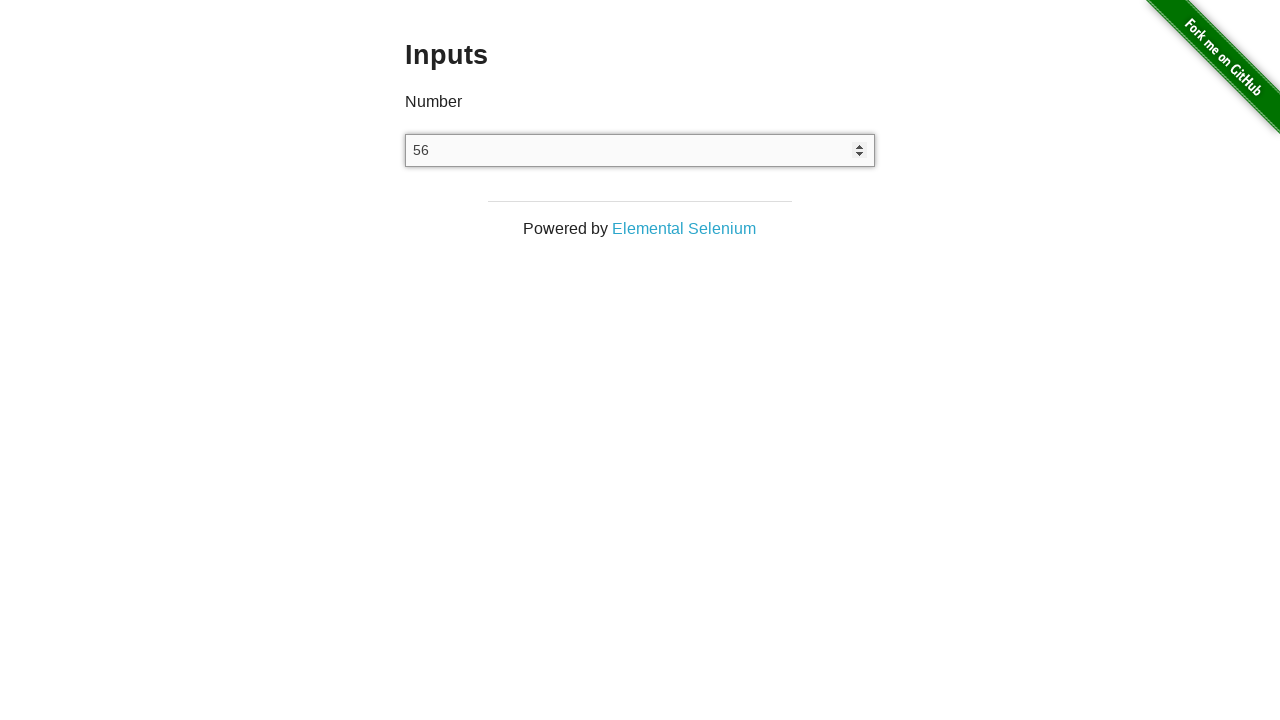

Pressed ArrowUp key (increment 57/100) on xpath=//input[@type='number']
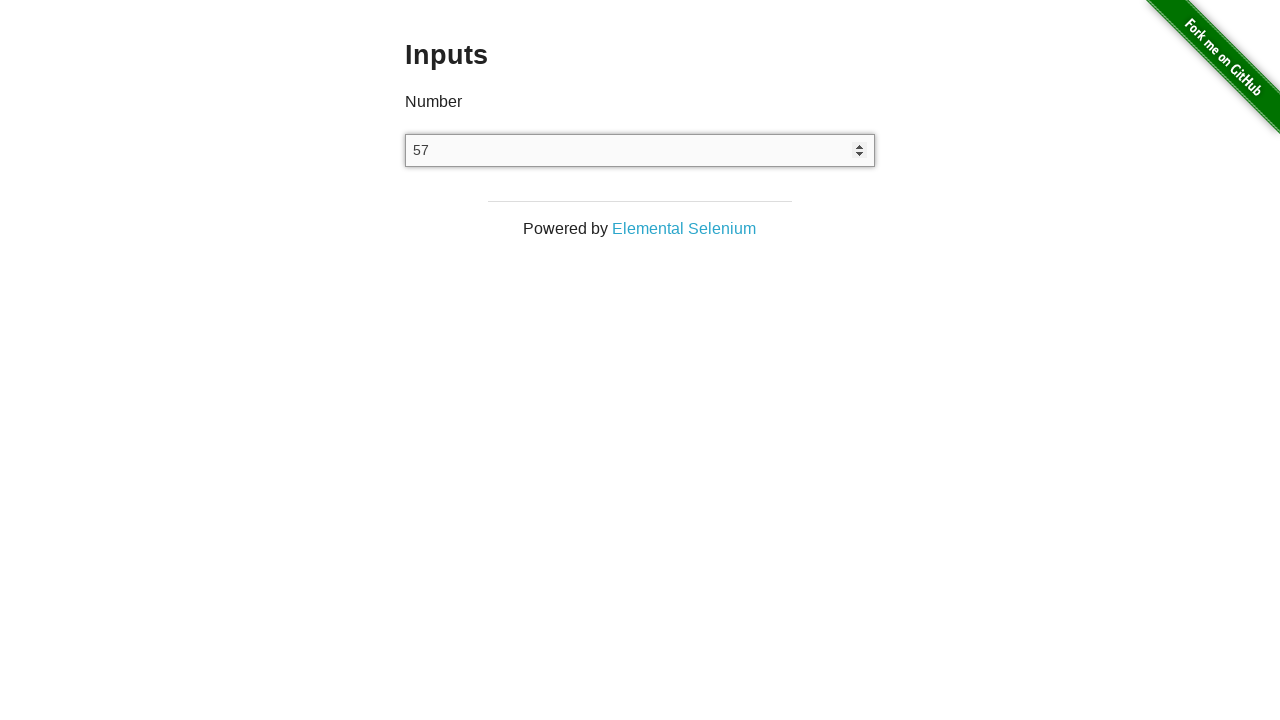

Pressed ArrowUp key (increment 58/100) on xpath=//input[@type='number']
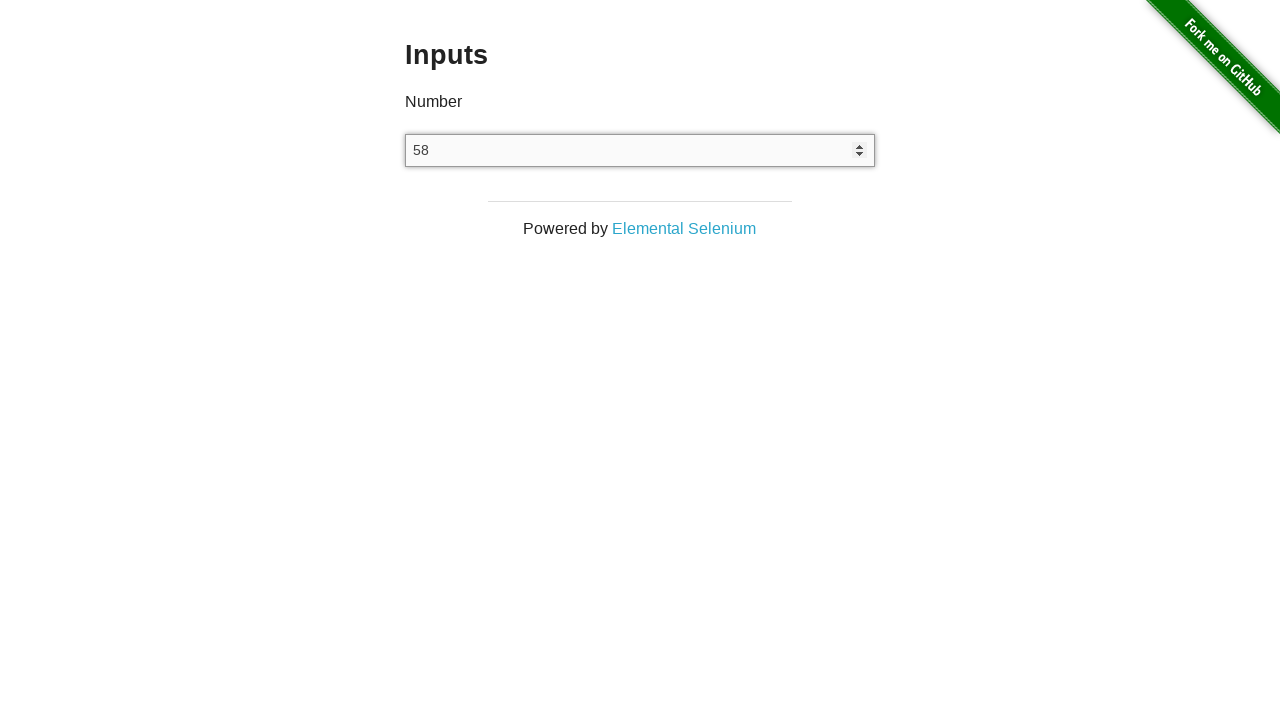

Pressed ArrowUp key (increment 59/100) on xpath=//input[@type='number']
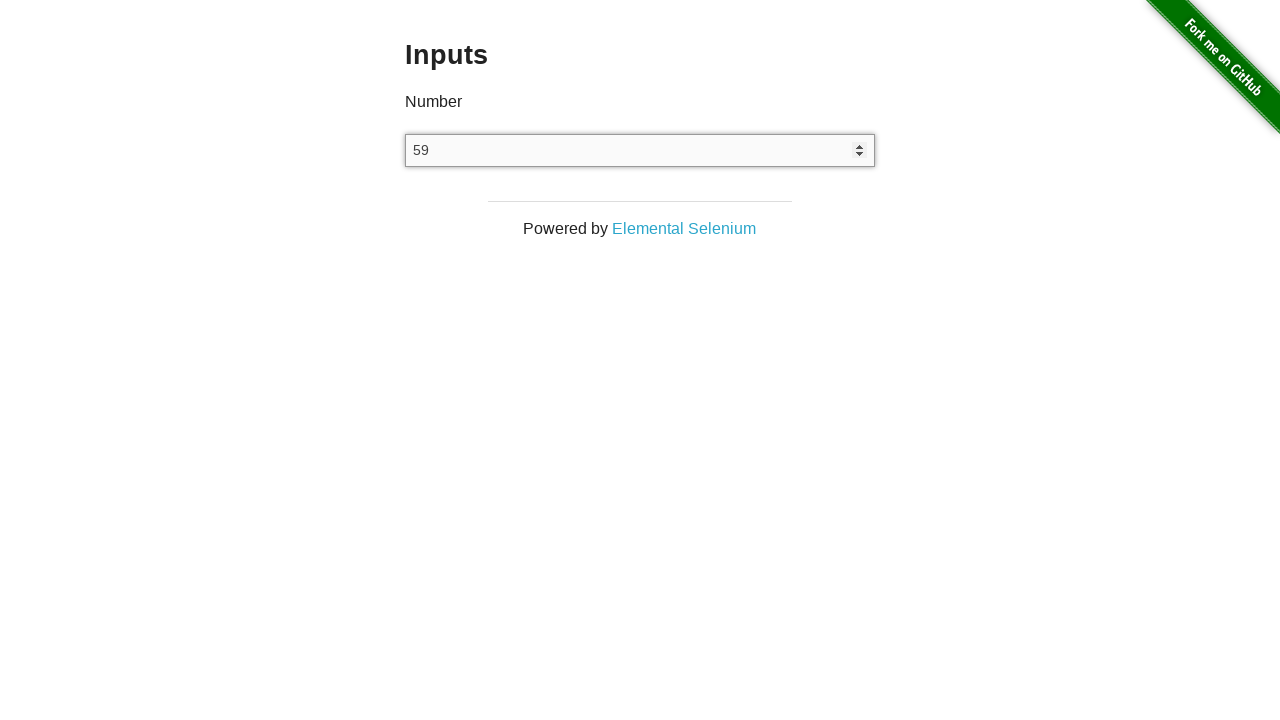

Pressed ArrowUp key (increment 60/100) on xpath=//input[@type='number']
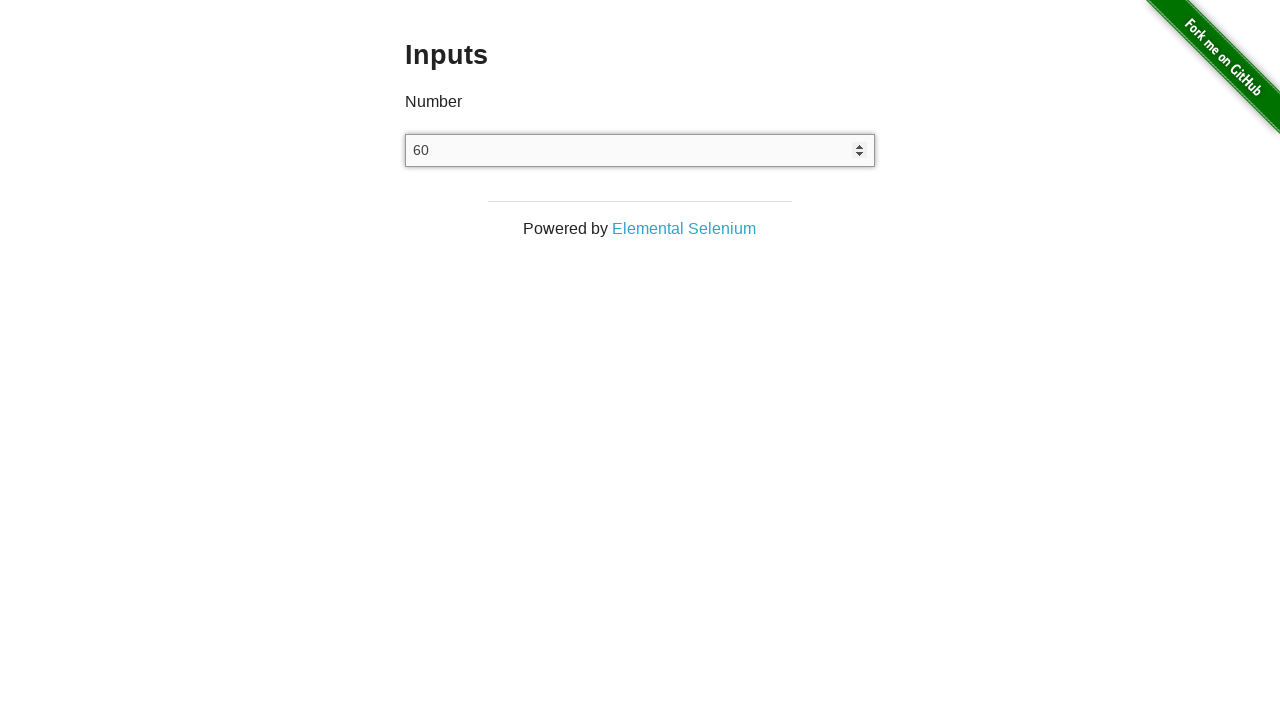

Pressed ArrowUp key (increment 61/100) on xpath=//input[@type='number']
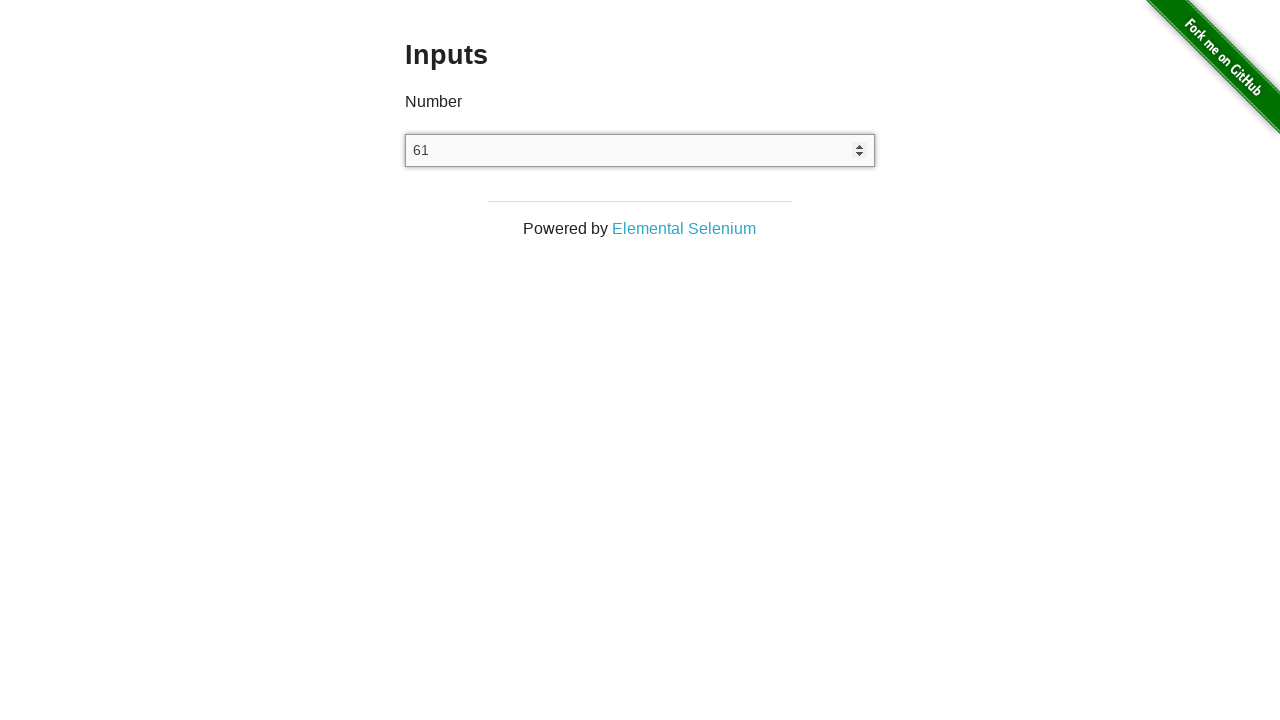

Pressed ArrowUp key (increment 62/100) on xpath=//input[@type='number']
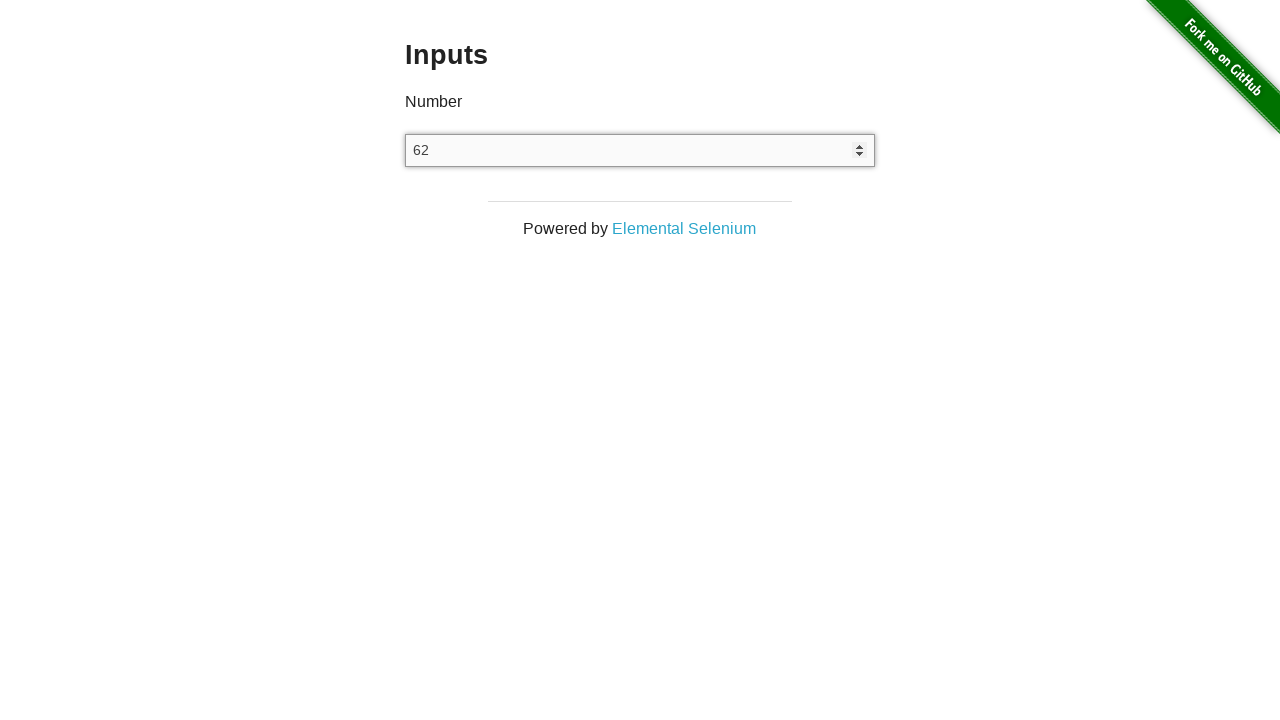

Pressed ArrowUp key (increment 63/100) on xpath=//input[@type='number']
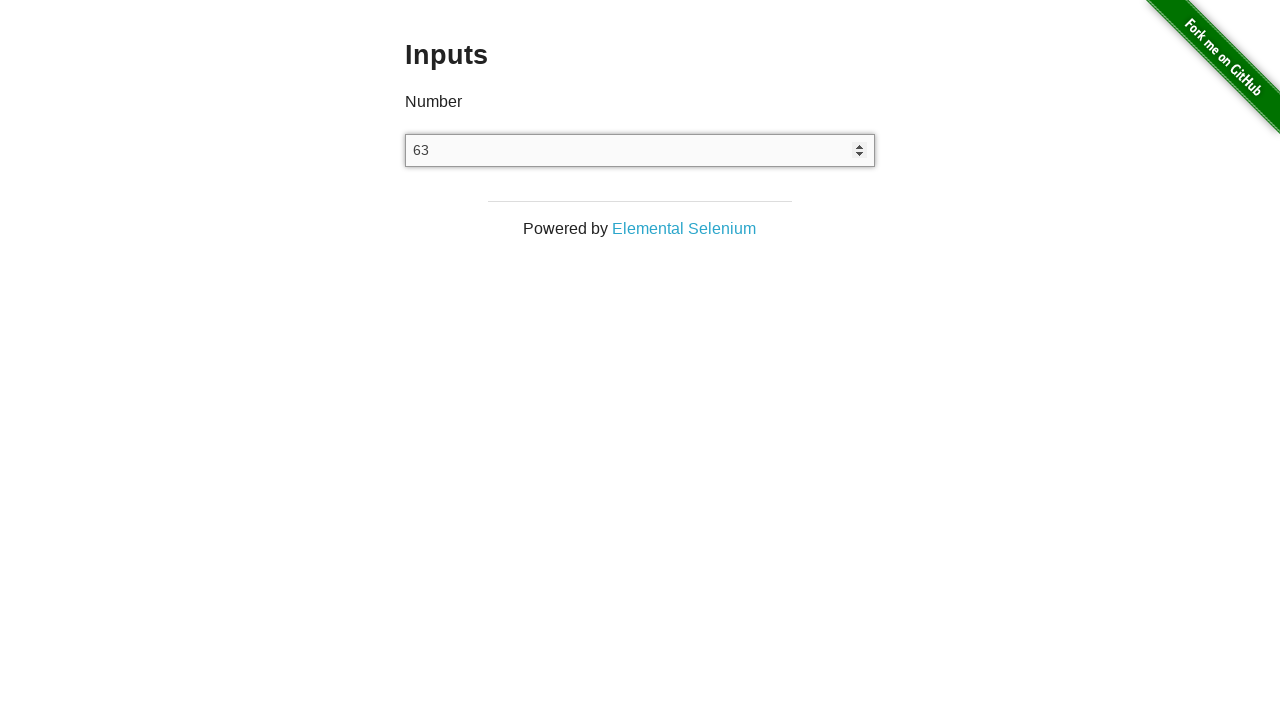

Pressed ArrowUp key (increment 64/100) on xpath=//input[@type='number']
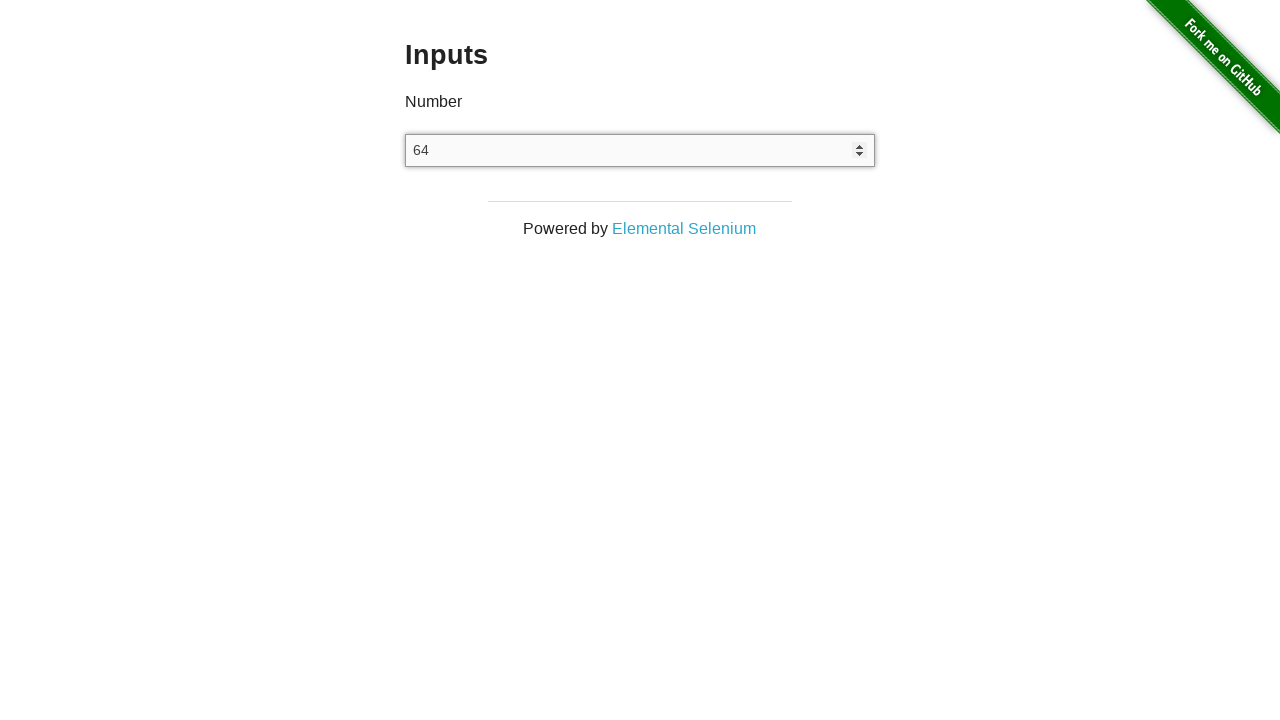

Pressed ArrowUp key (increment 65/100) on xpath=//input[@type='number']
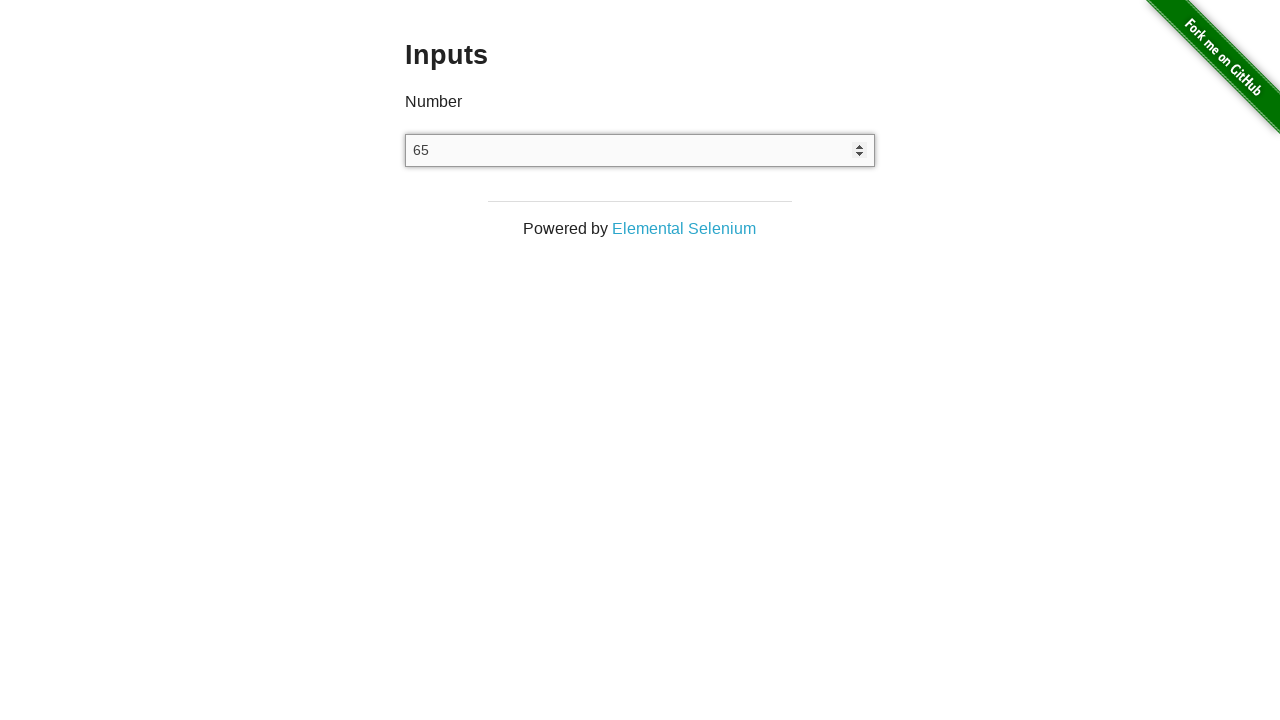

Pressed ArrowUp key (increment 66/100) on xpath=//input[@type='number']
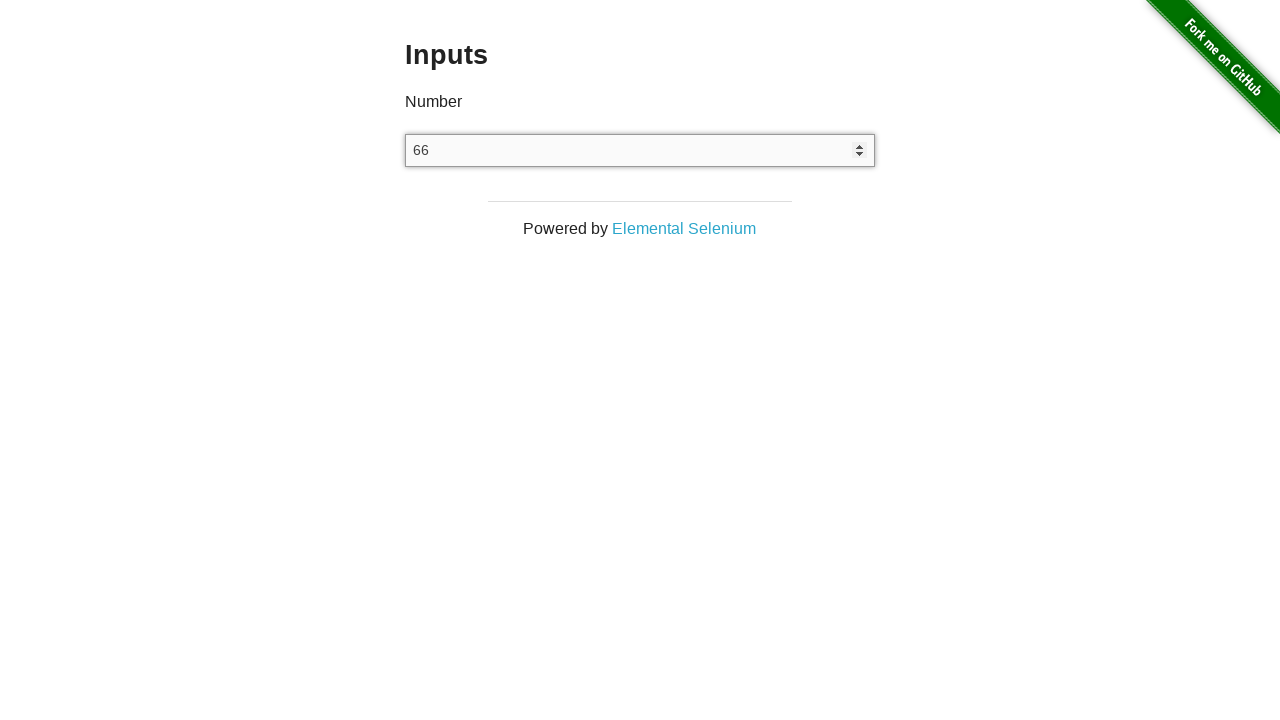

Pressed ArrowUp key (increment 67/100) on xpath=//input[@type='number']
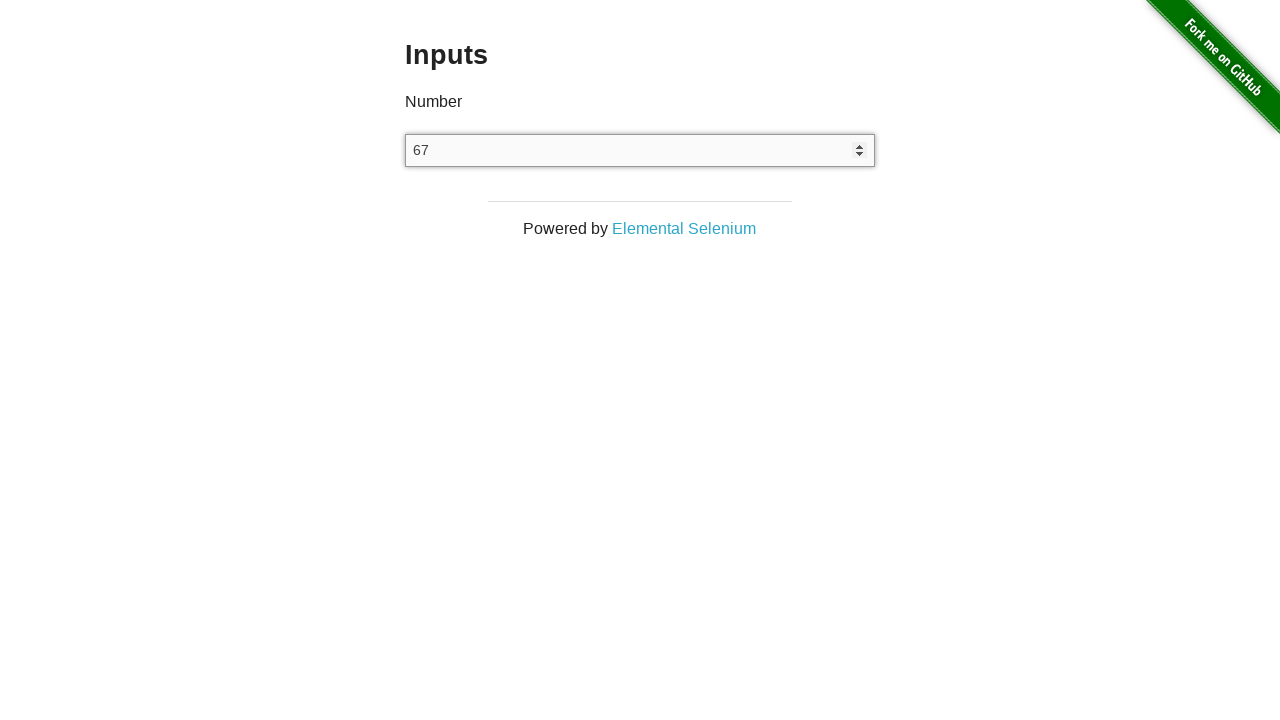

Pressed ArrowUp key (increment 68/100) on xpath=//input[@type='number']
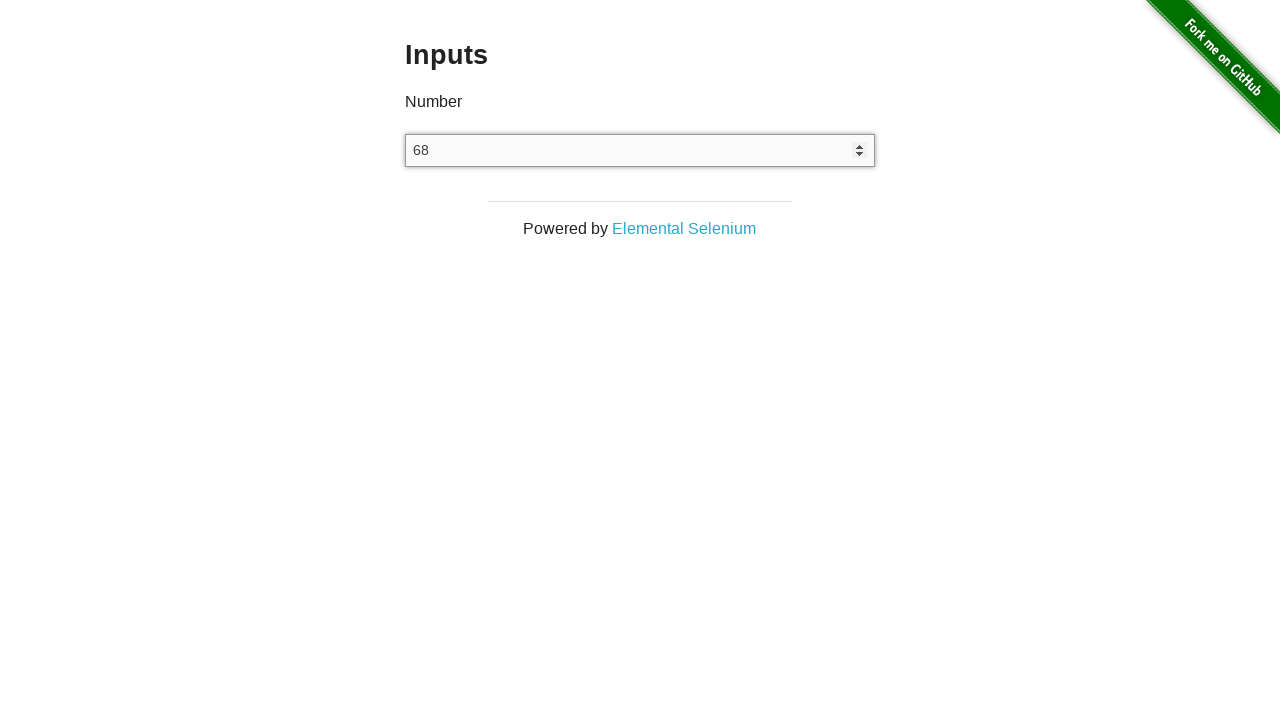

Pressed ArrowUp key (increment 69/100) on xpath=//input[@type='number']
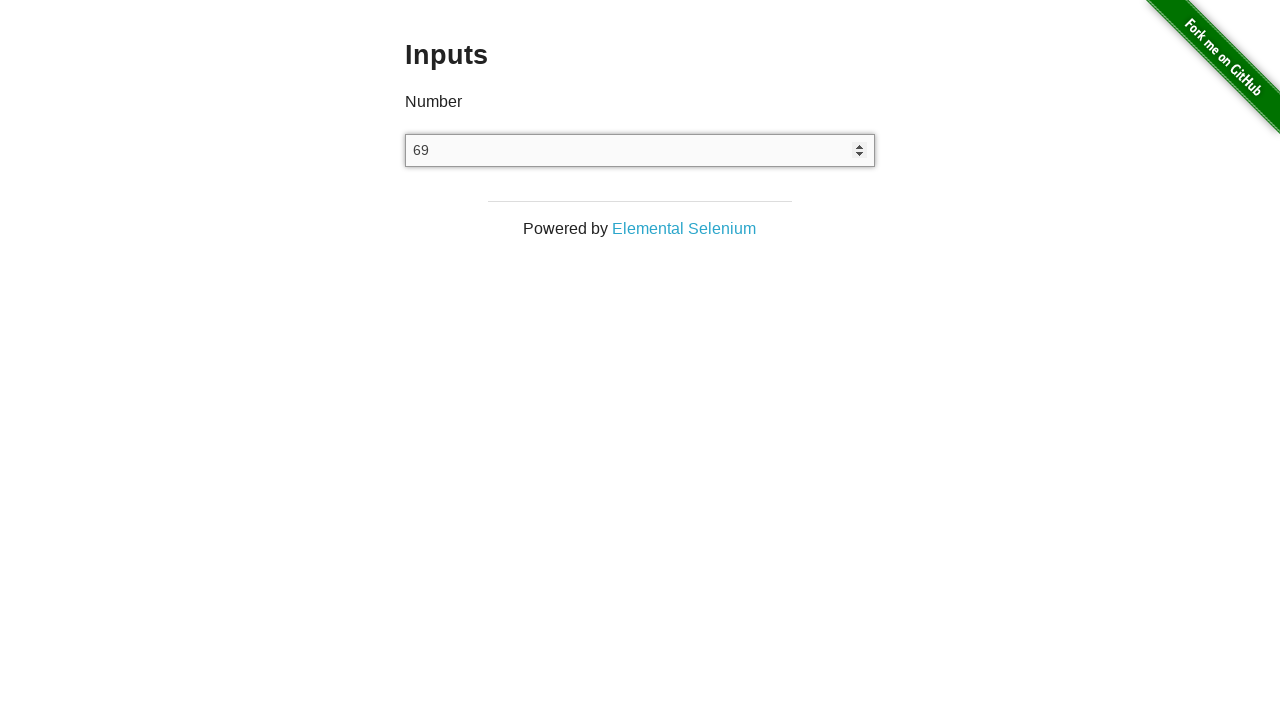

Pressed ArrowUp key (increment 70/100) on xpath=//input[@type='number']
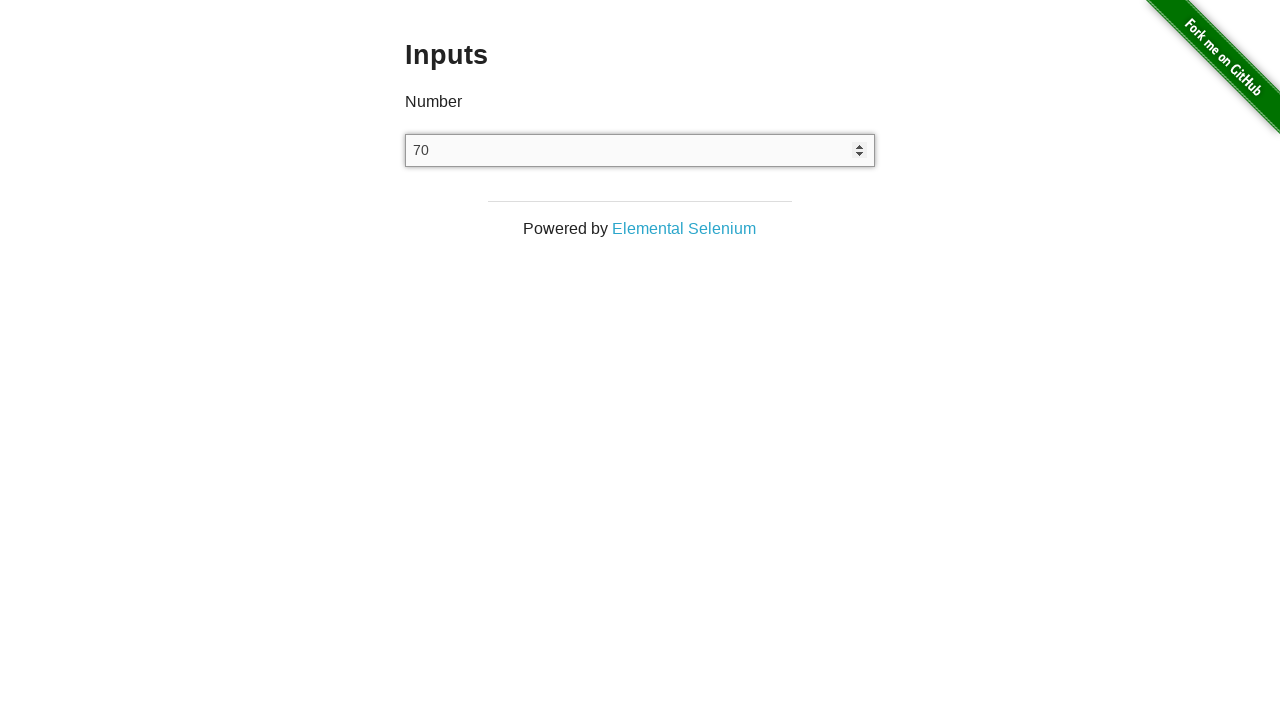

Pressed ArrowUp key (increment 71/100) on xpath=//input[@type='number']
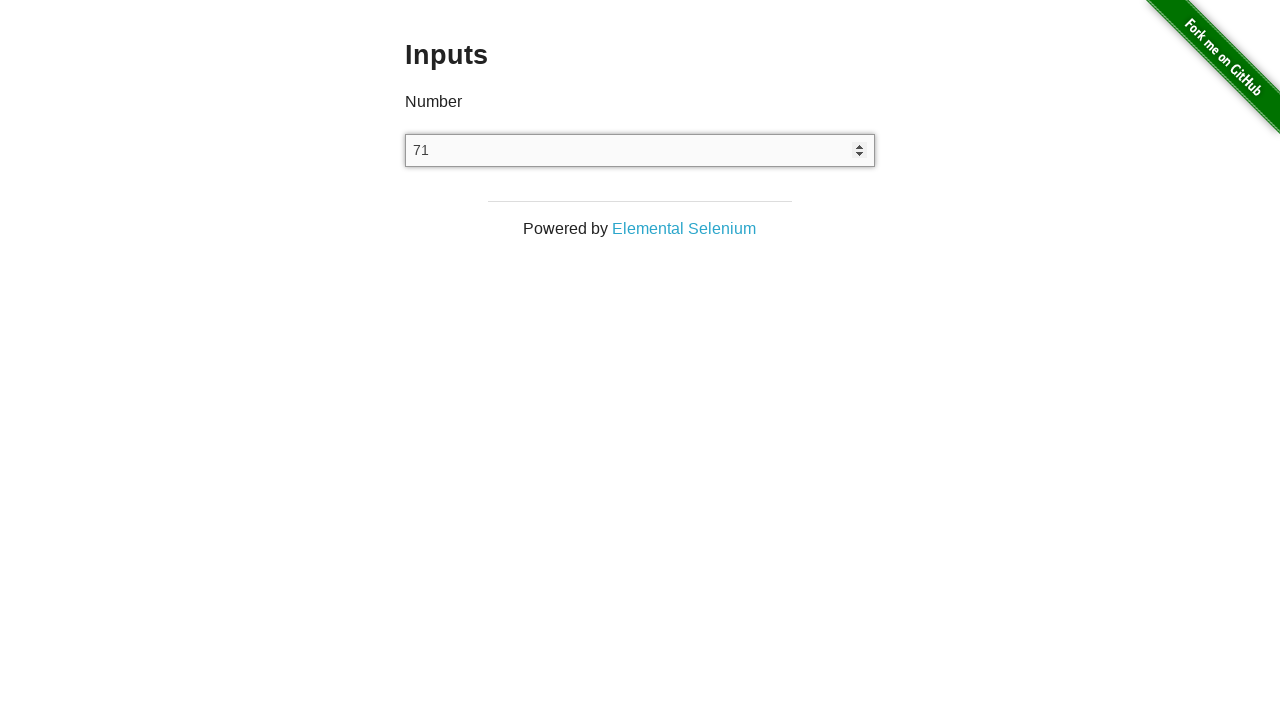

Pressed ArrowUp key (increment 72/100) on xpath=//input[@type='number']
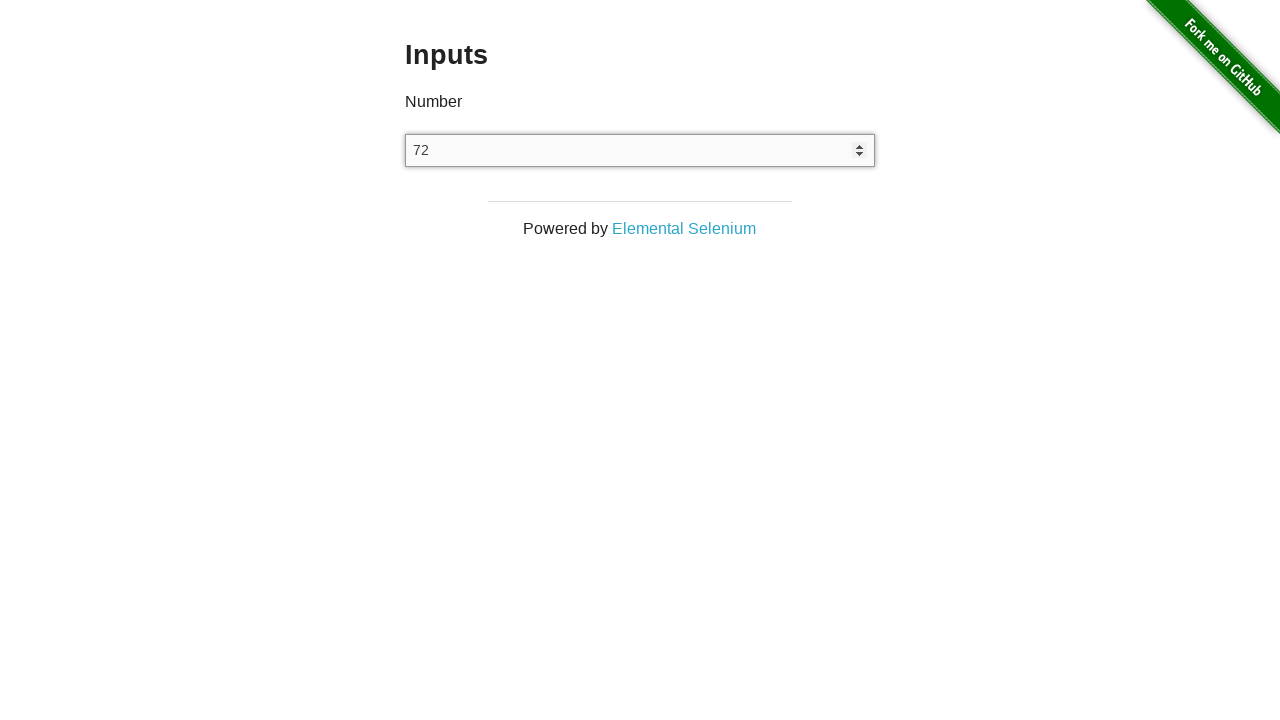

Pressed ArrowUp key (increment 73/100) on xpath=//input[@type='number']
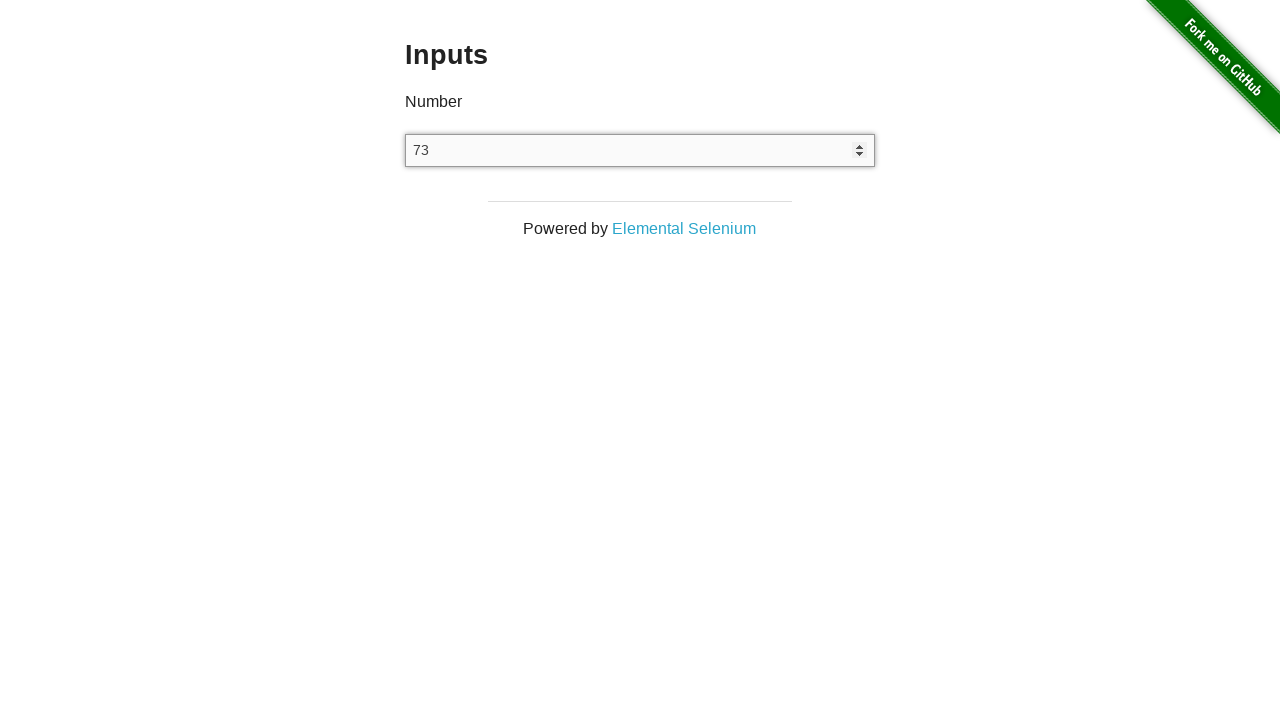

Pressed ArrowUp key (increment 74/100) on xpath=//input[@type='number']
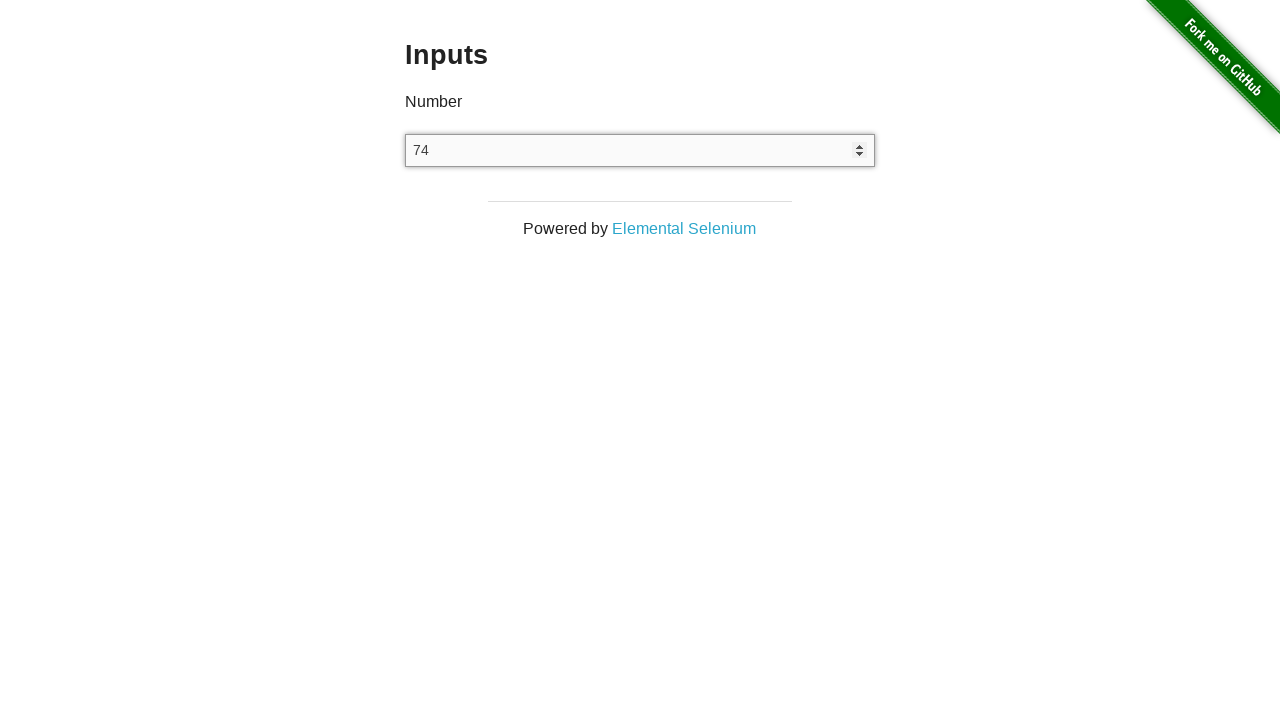

Pressed ArrowUp key (increment 75/100) on xpath=//input[@type='number']
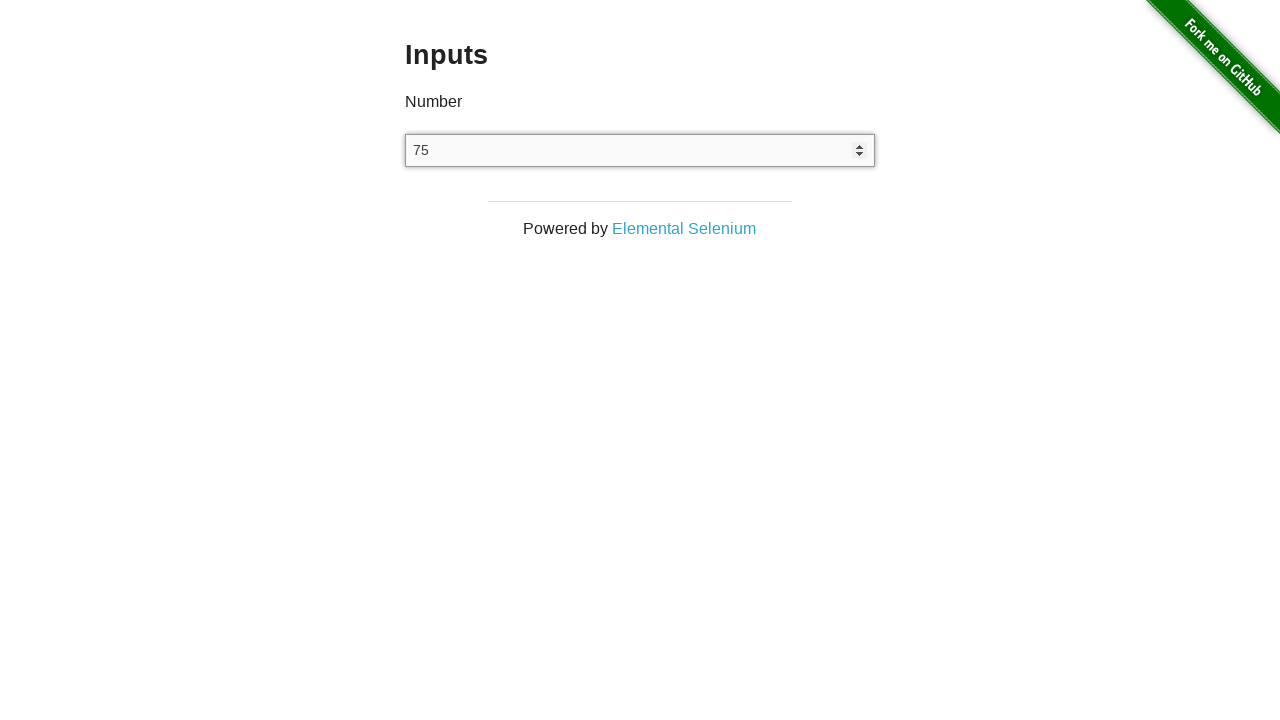

Pressed ArrowUp key (increment 76/100) on xpath=//input[@type='number']
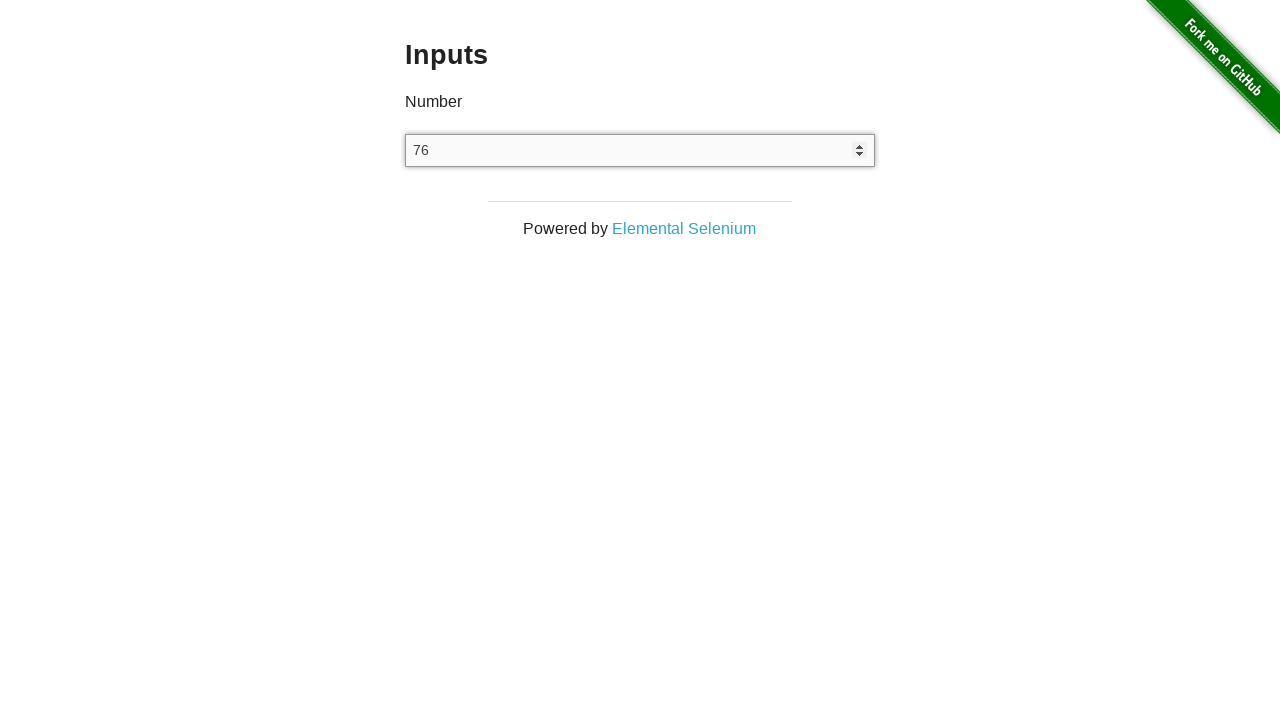

Pressed ArrowUp key (increment 77/100) on xpath=//input[@type='number']
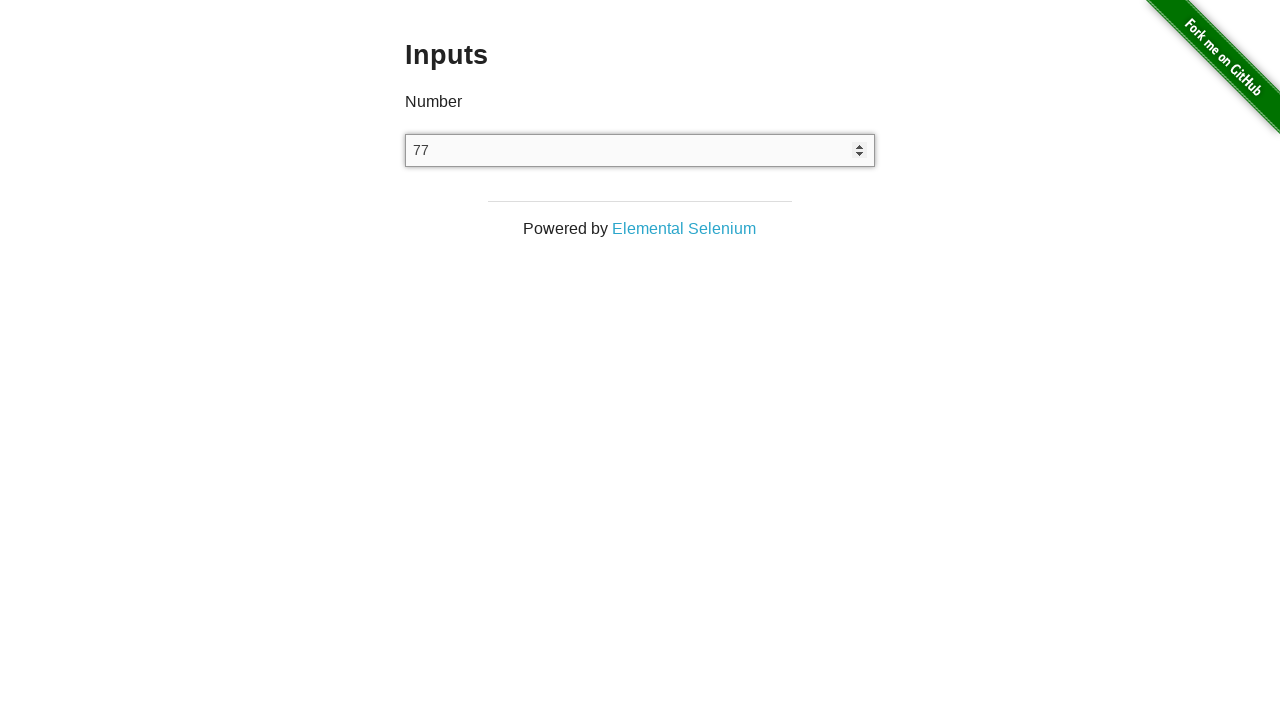

Pressed ArrowUp key (increment 78/100) on xpath=//input[@type='number']
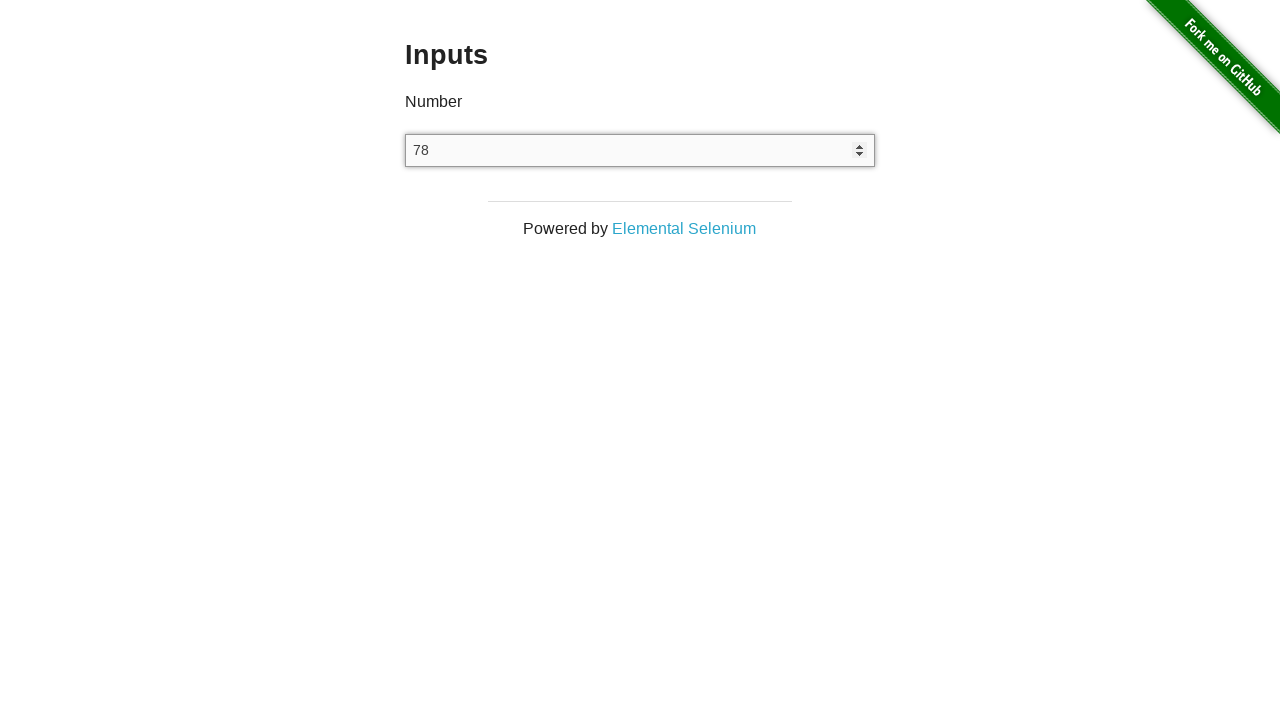

Pressed ArrowUp key (increment 79/100) on xpath=//input[@type='number']
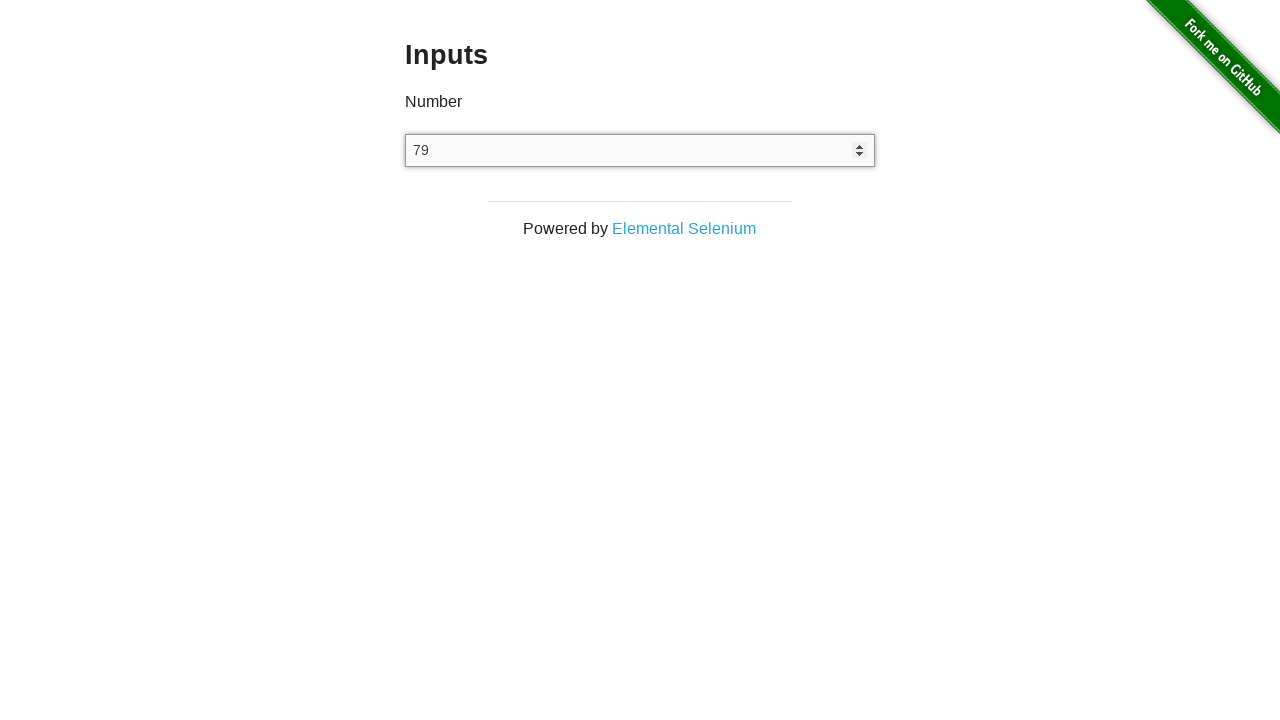

Pressed ArrowUp key (increment 80/100) on xpath=//input[@type='number']
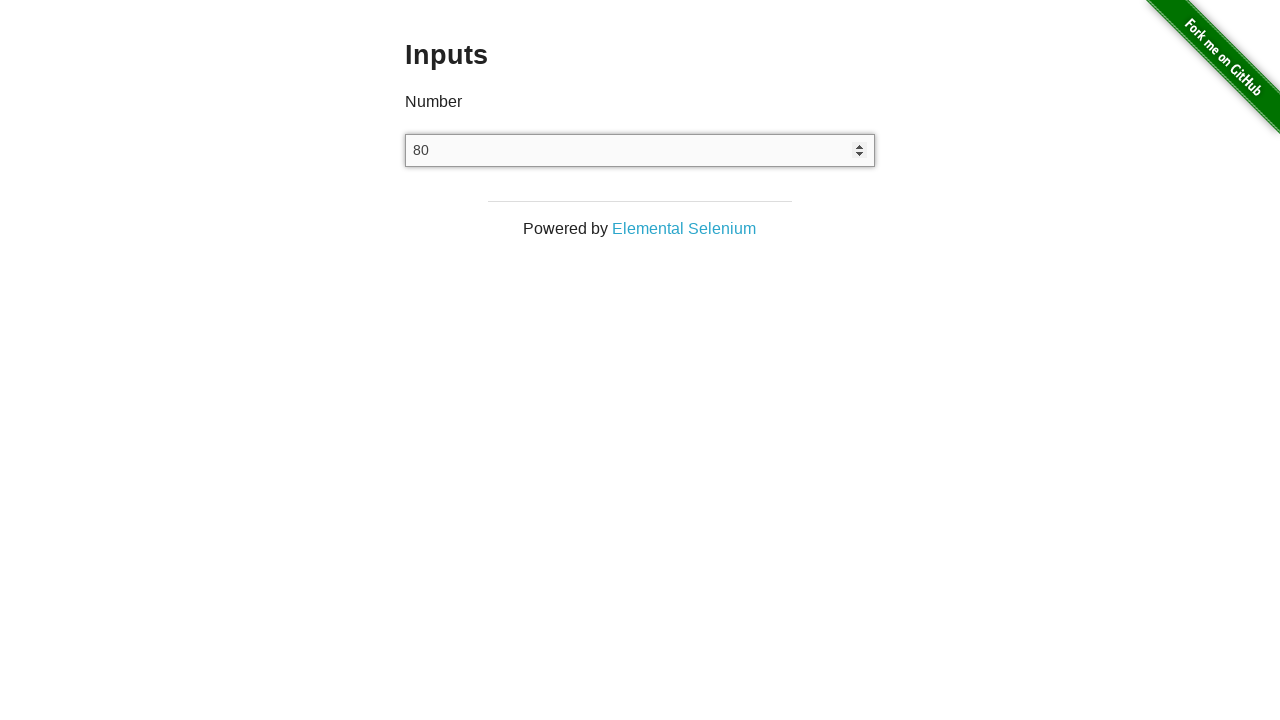

Pressed ArrowUp key (increment 81/100) on xpath=//input[@type='number']
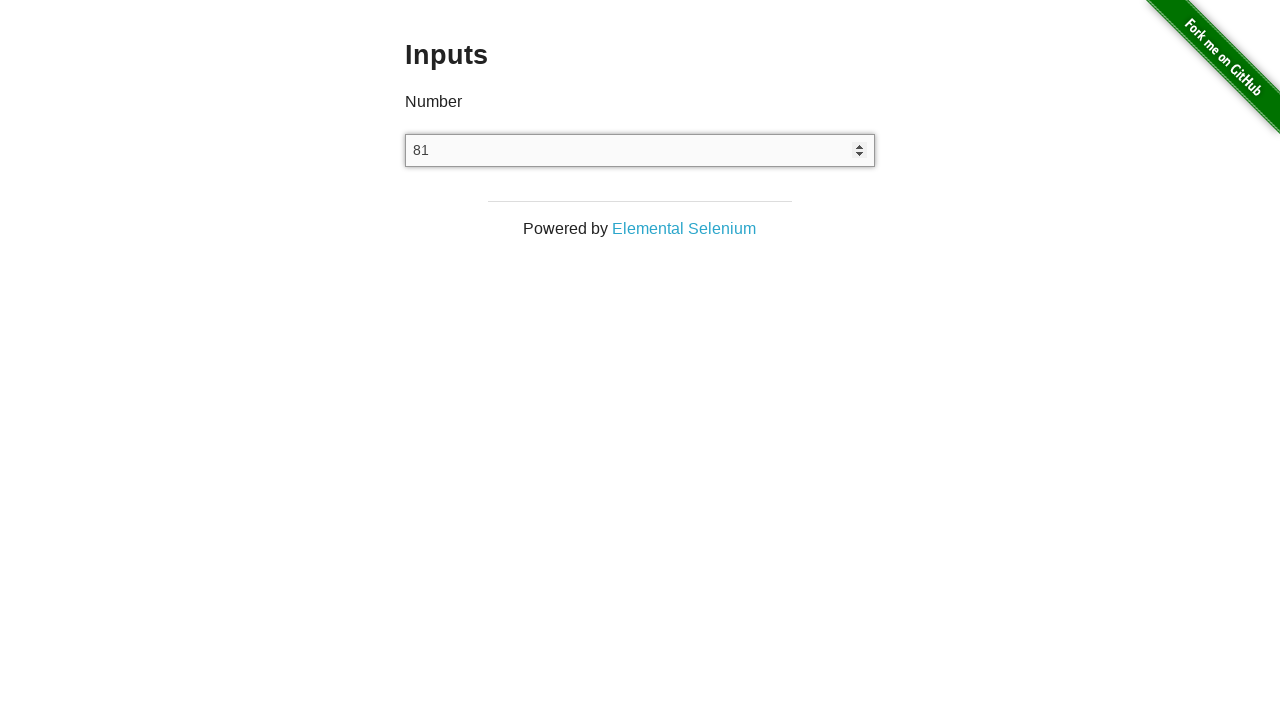

Pressed ArrowUp key (increment 82/100) on xpath=//input[@type='number']
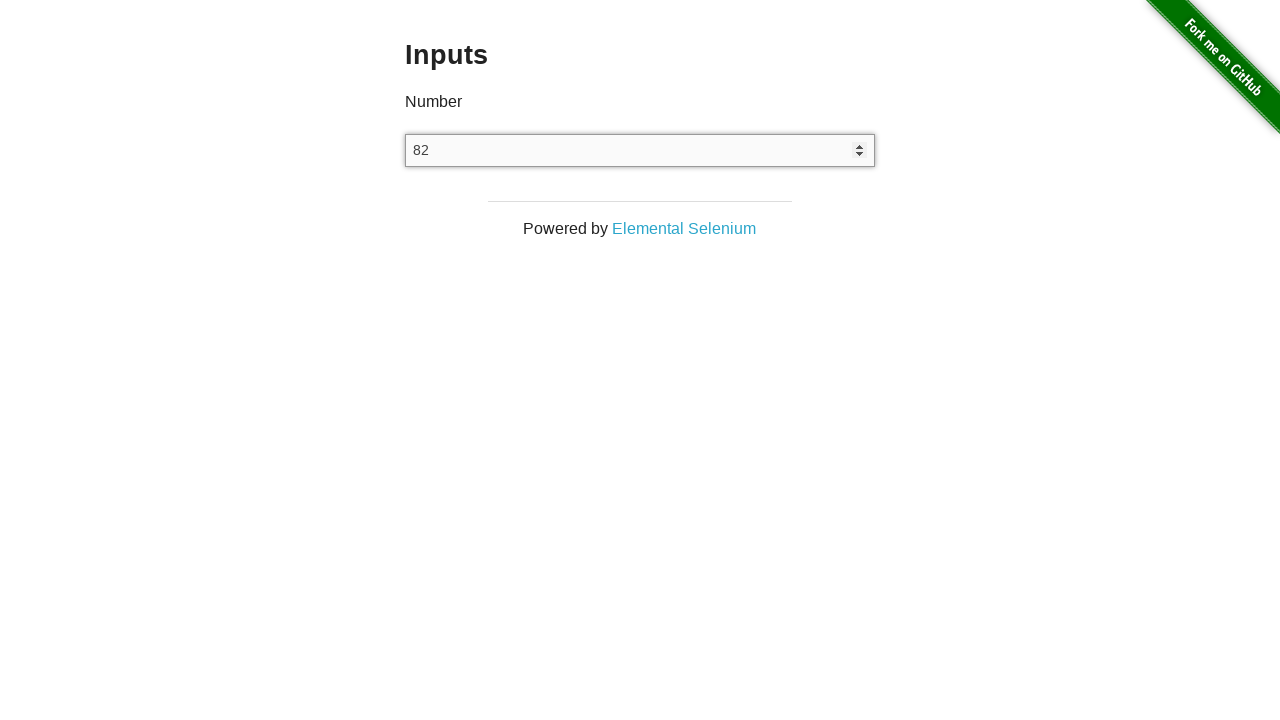

Pressed ArrowUp key (increment 83/100) on xpath=//input[@type='number']
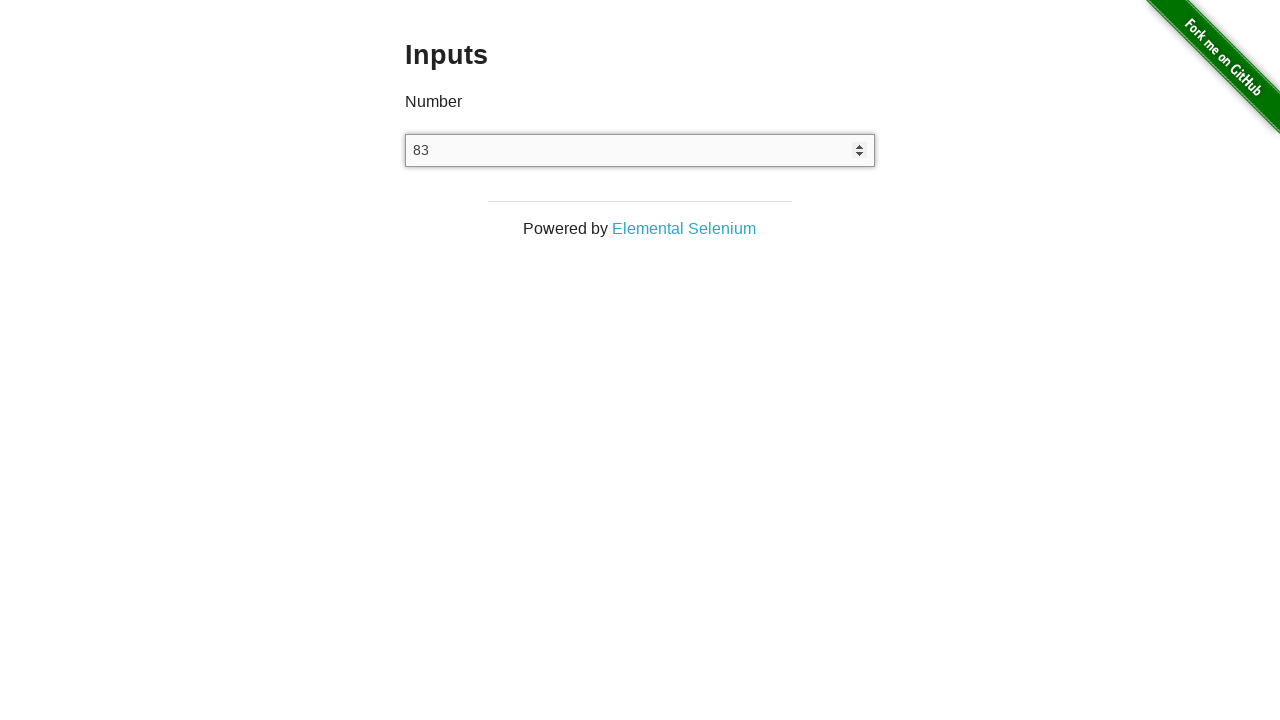

Pressed ArrowUp key (increment 84/100) on xpath=//input[@type='number']
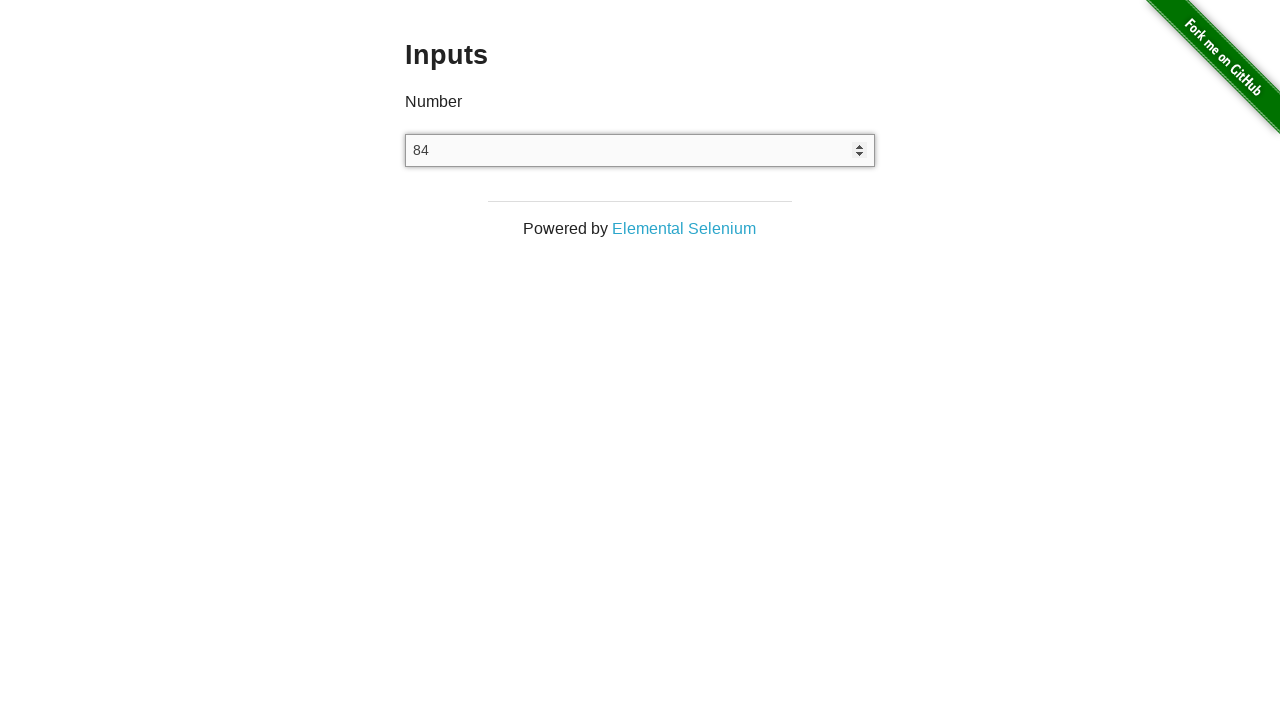

Pressed ArrowUp key (increment 85/100) on xpath=//input[@type='number']
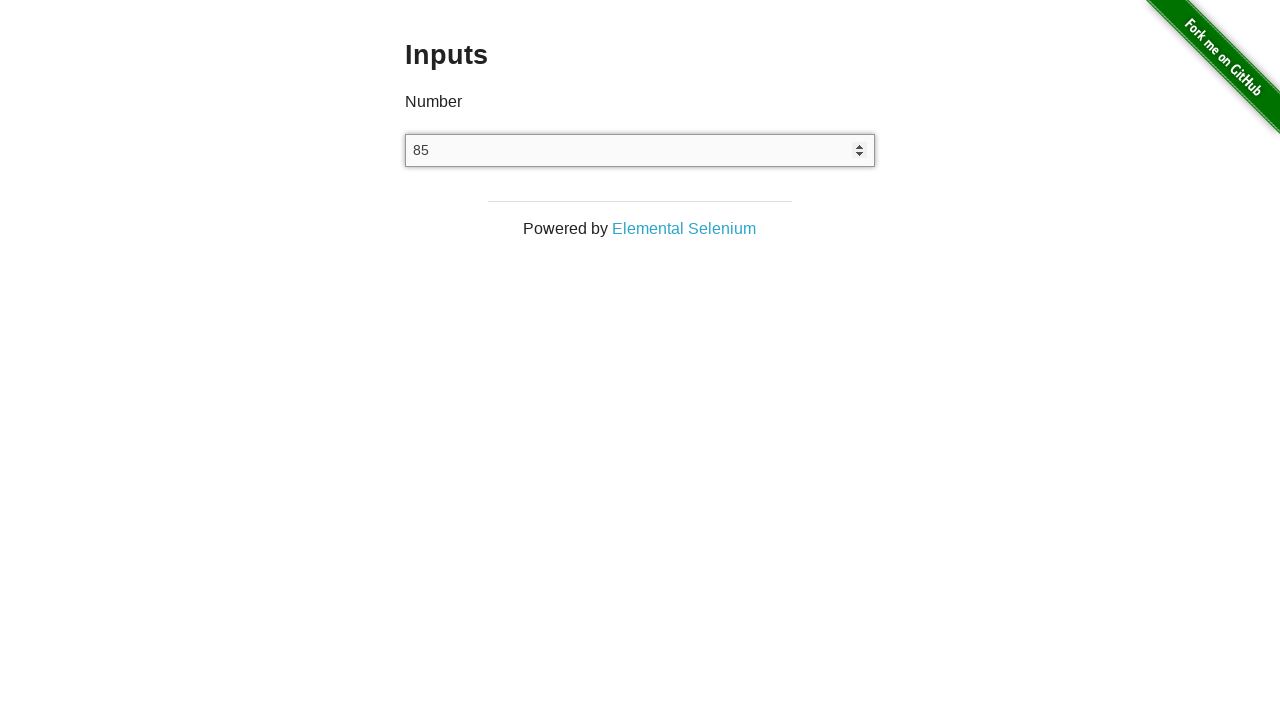

Pressed ArrowUp key (increment 86/100) on xpath=//input[@type='number']
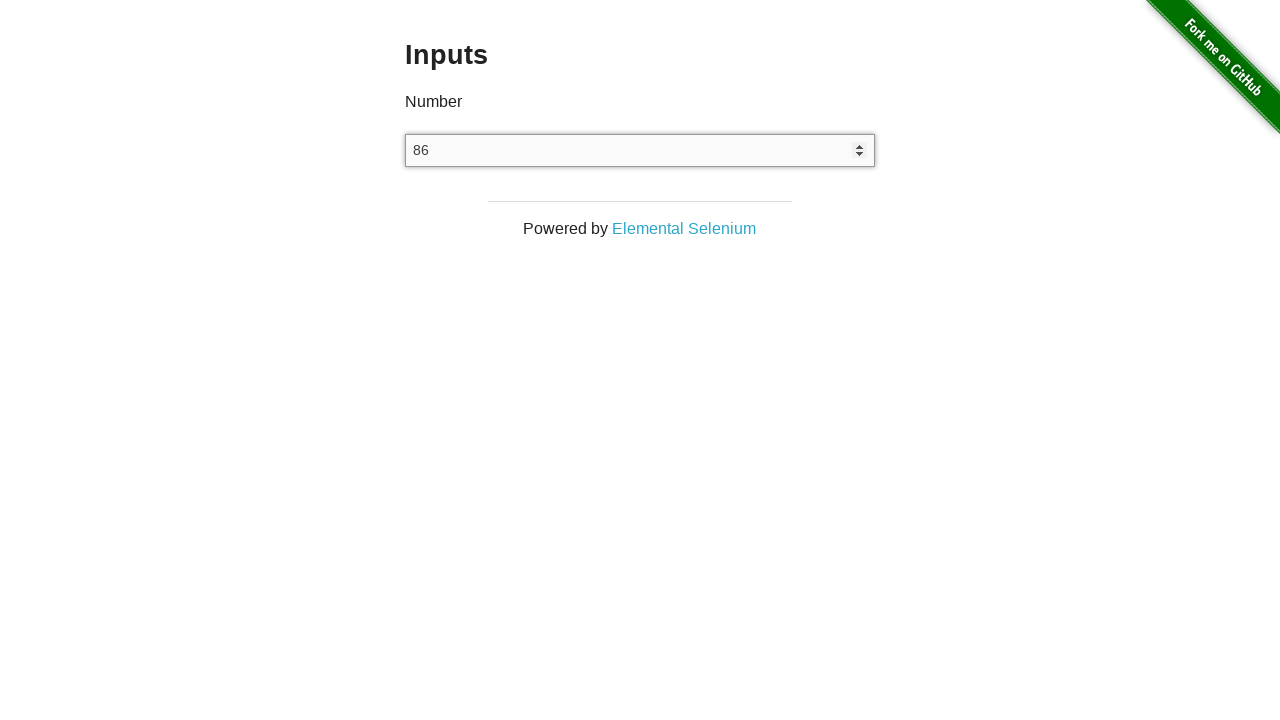

Pressed ArrowUp key (increment 87/100) on xpath=//input[@type='number']
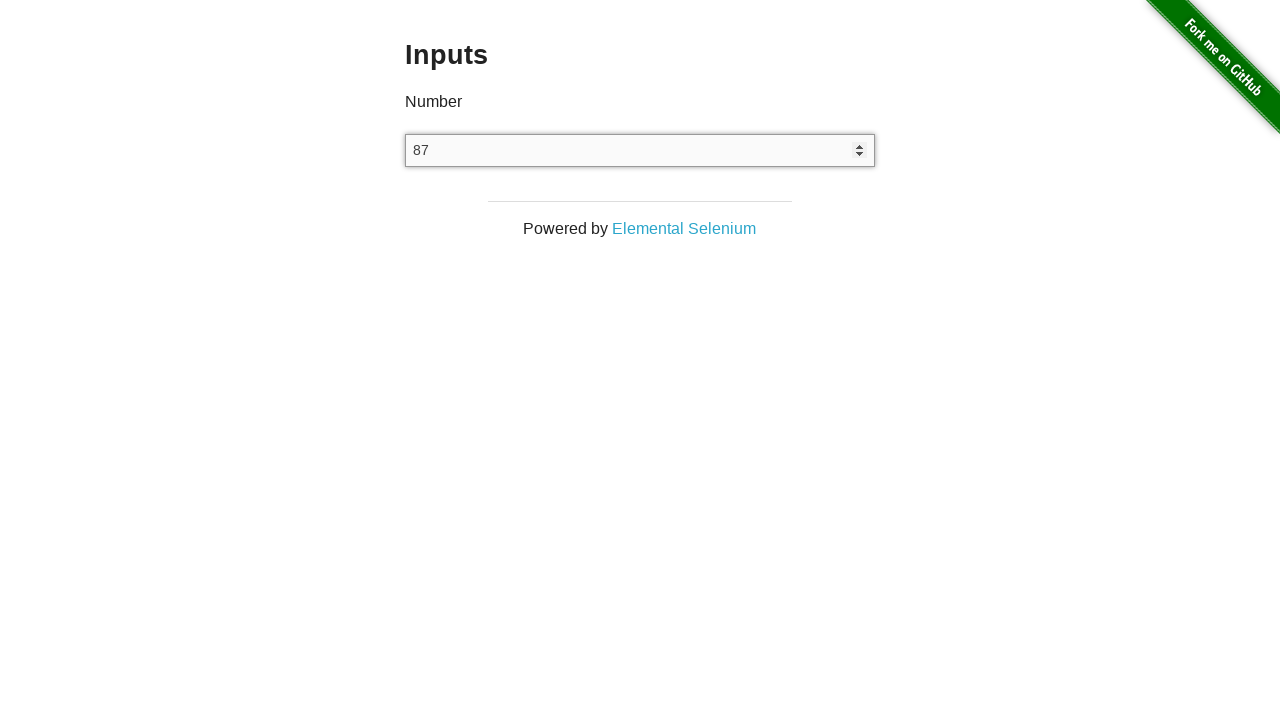

Pressed ArrowUp key (increment 88/100) on xpath=//input[@type='number']
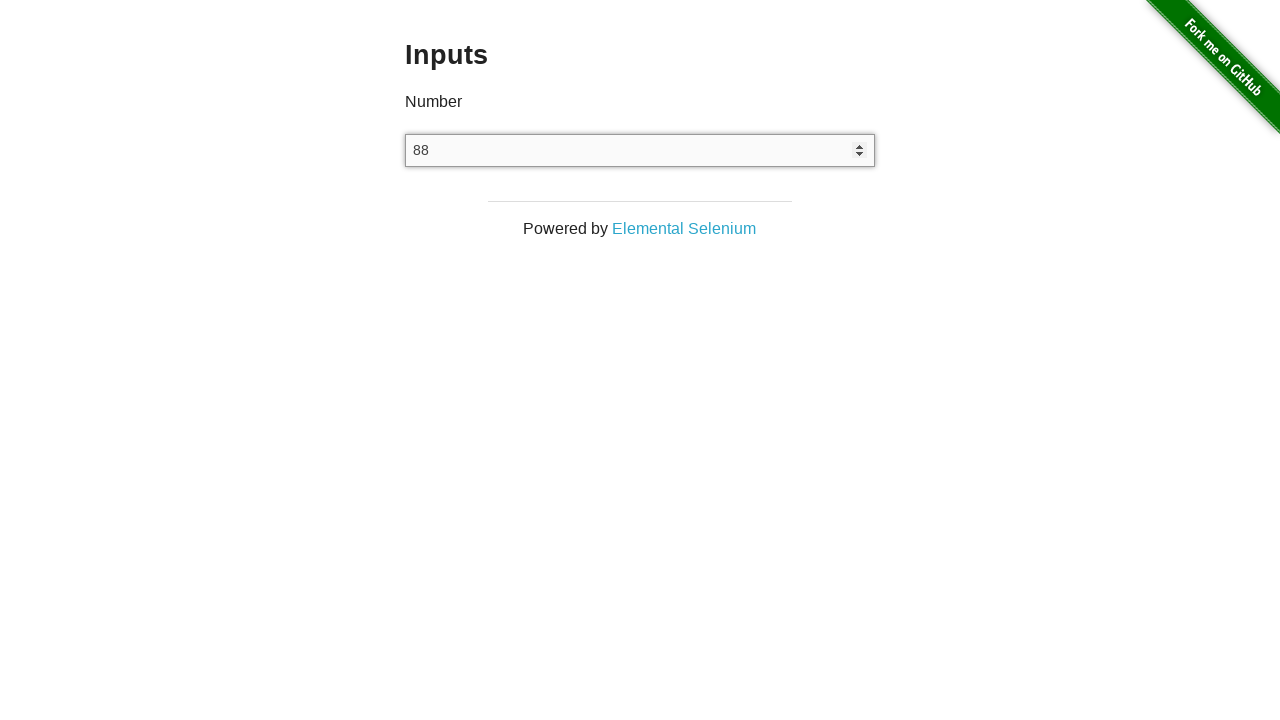

Pressed ArrowUp key (increment 89/100) on xpath=//input[@type='number']
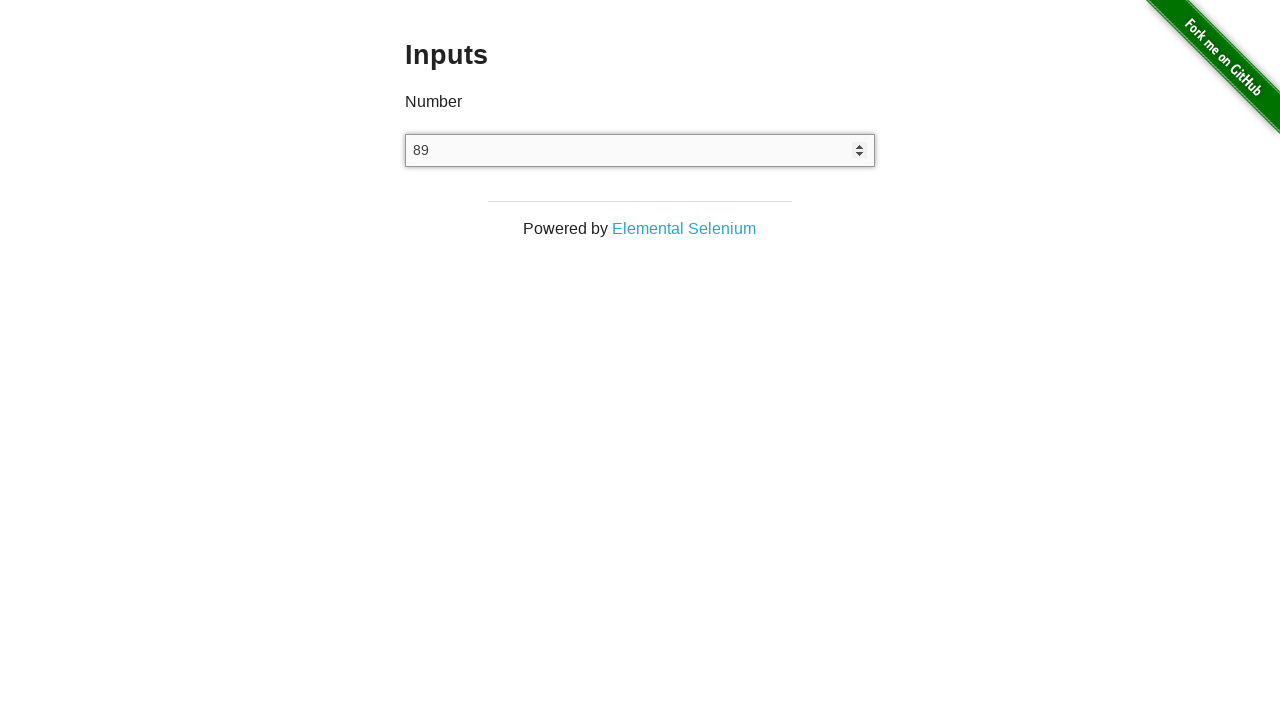

Pressed ArrowUp key (increment 90/100) on xpath=//input[@type='number']
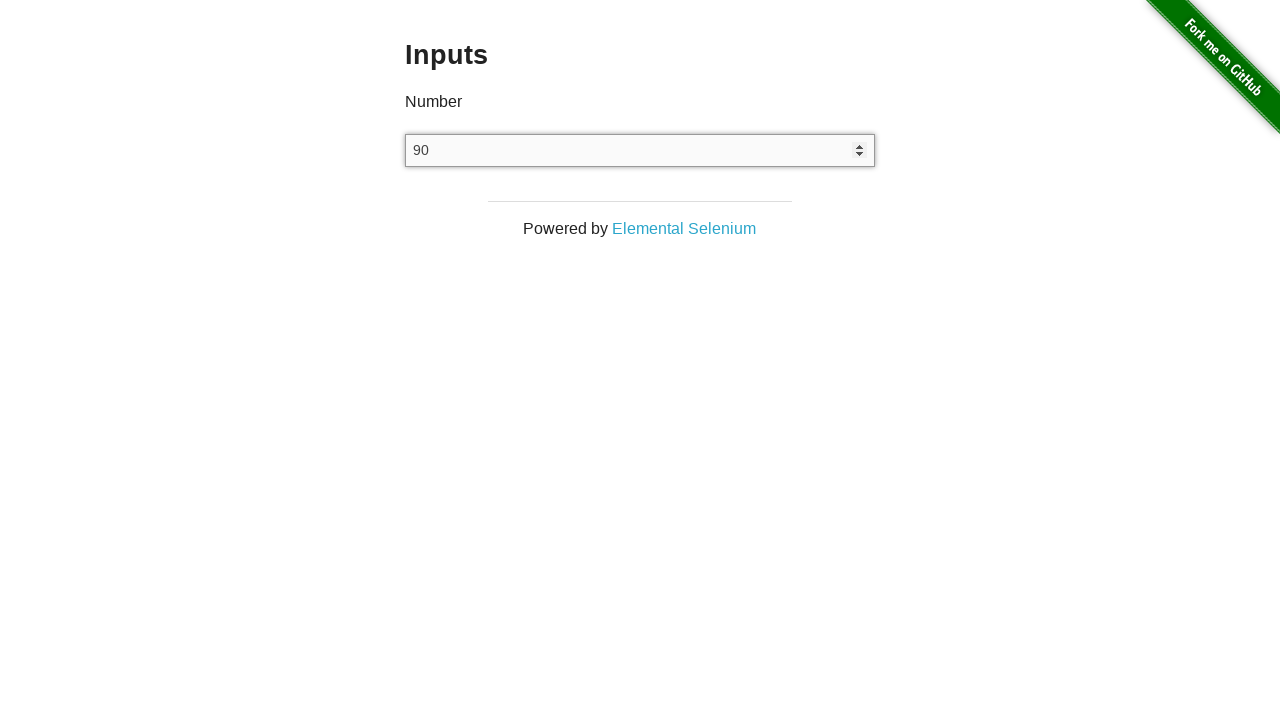

Pressed ArrowUp key (increment 91/100) on xpath=//input[@type='number']
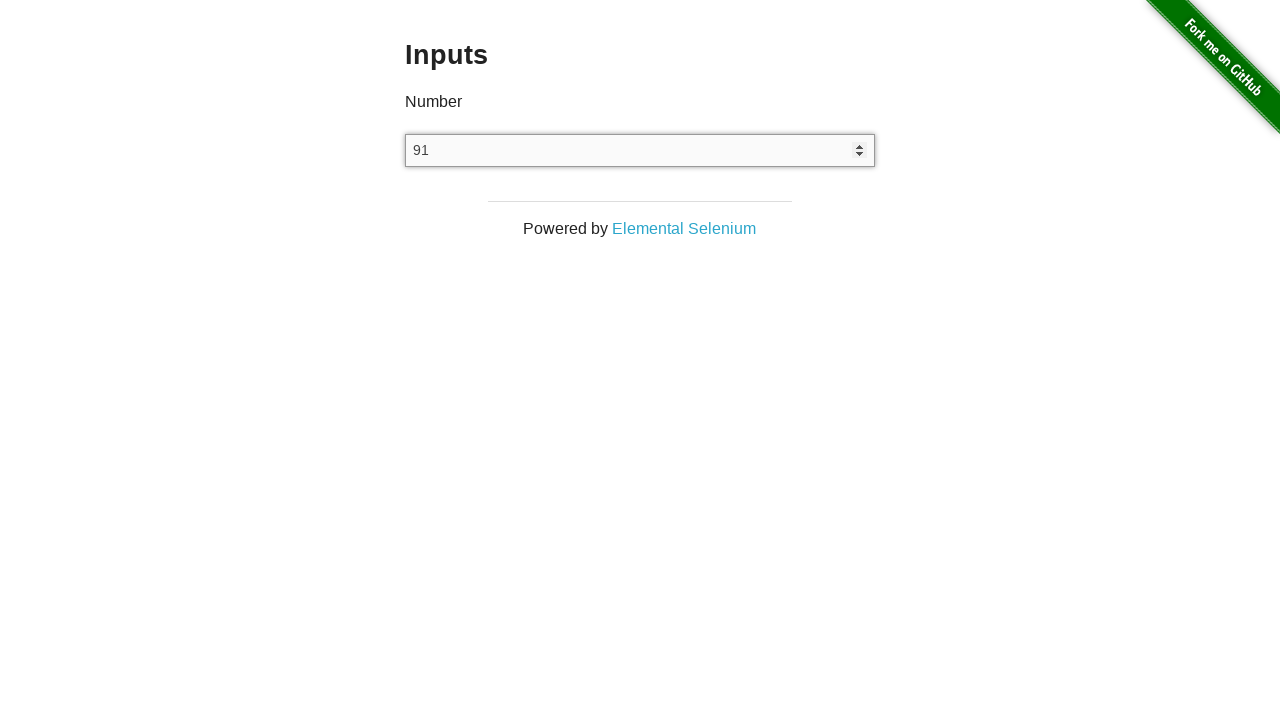

Pressed ArrowUp key (increment 92/100) on xpath=//input[@type='number']
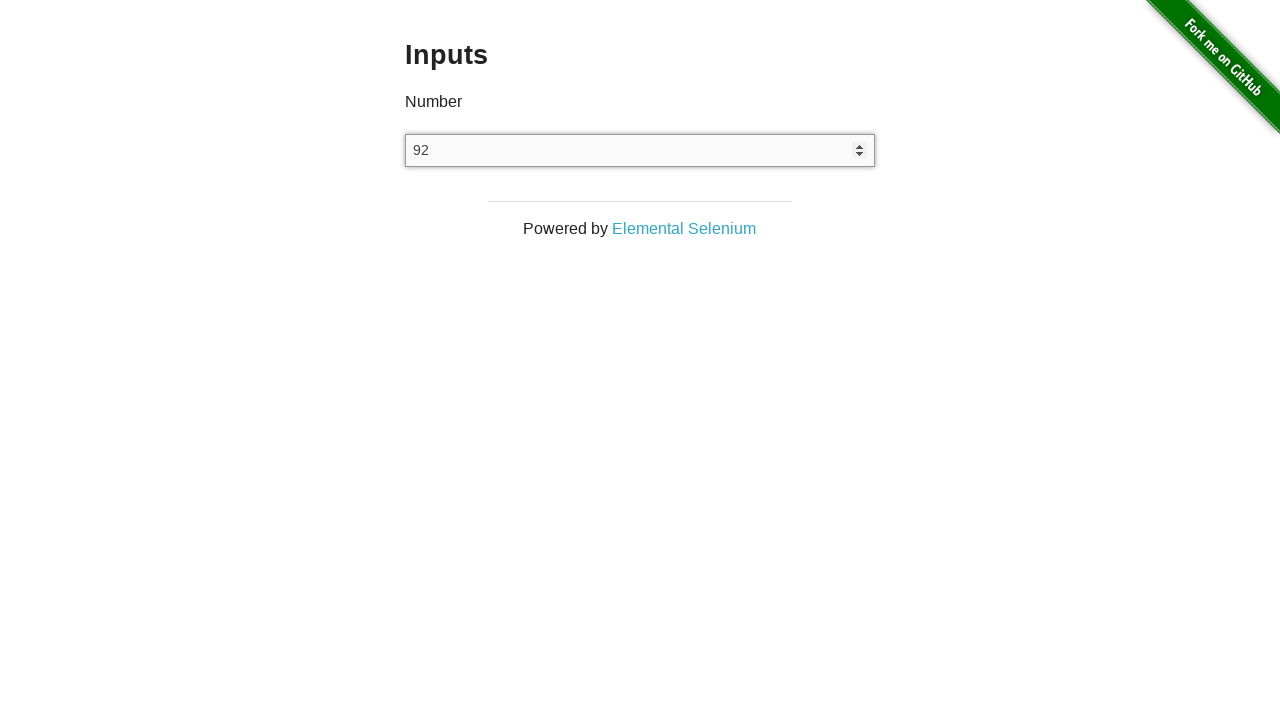

Pressed ArrowUp key (increment 93/100) on xpath=//input[@type='number']
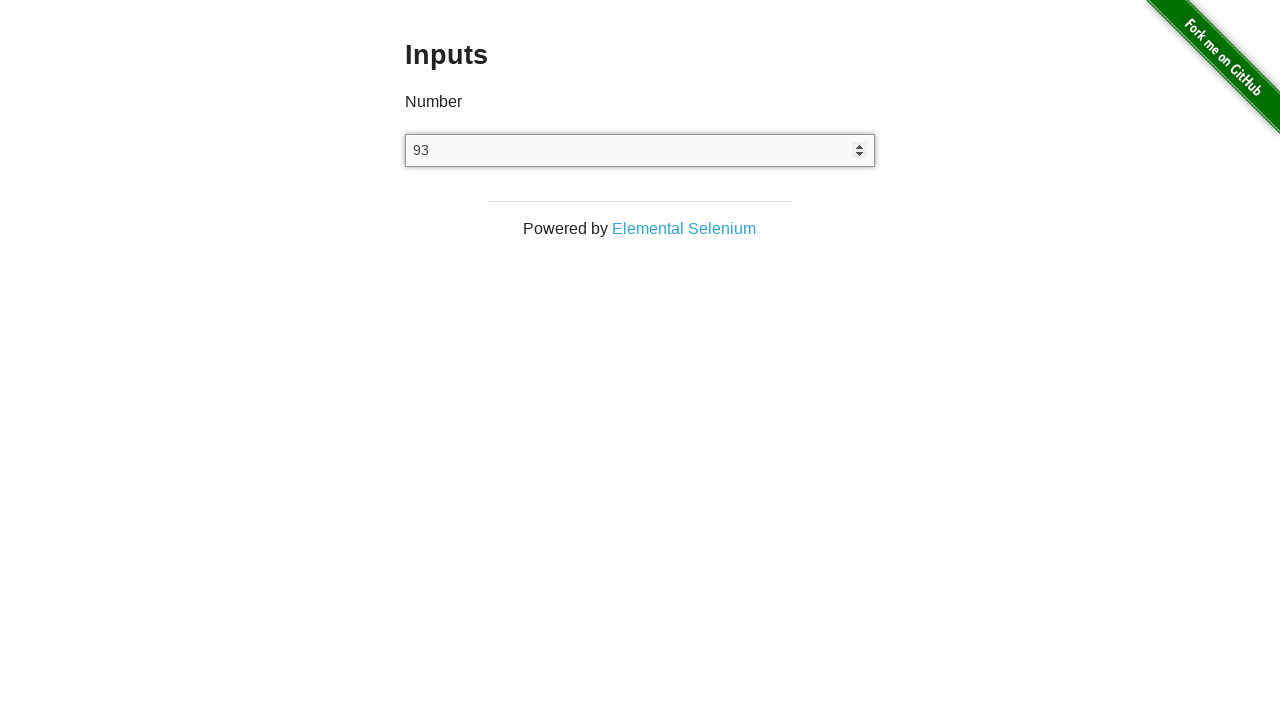

Pressed ArrowUp key (increment 94/100) on xpath=//input[@type='number']
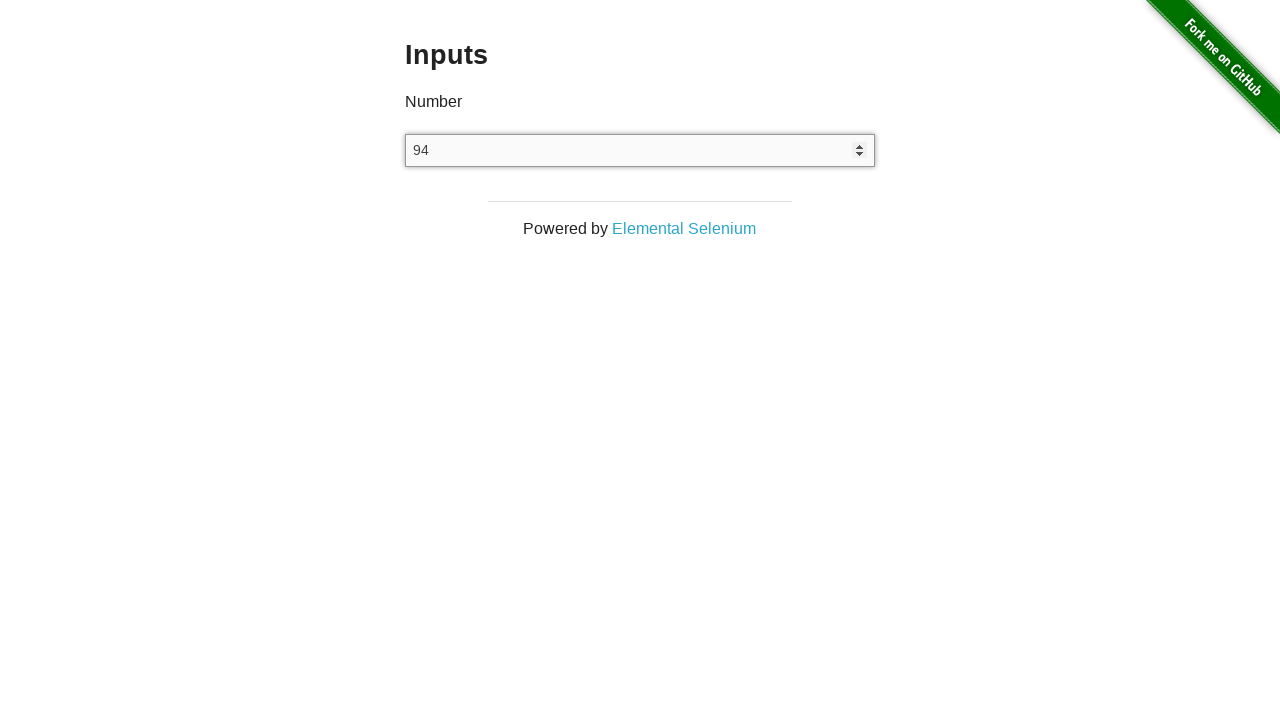

Pressed ArrowUp key (increment 95/100) on xpath=//input[@type='number']
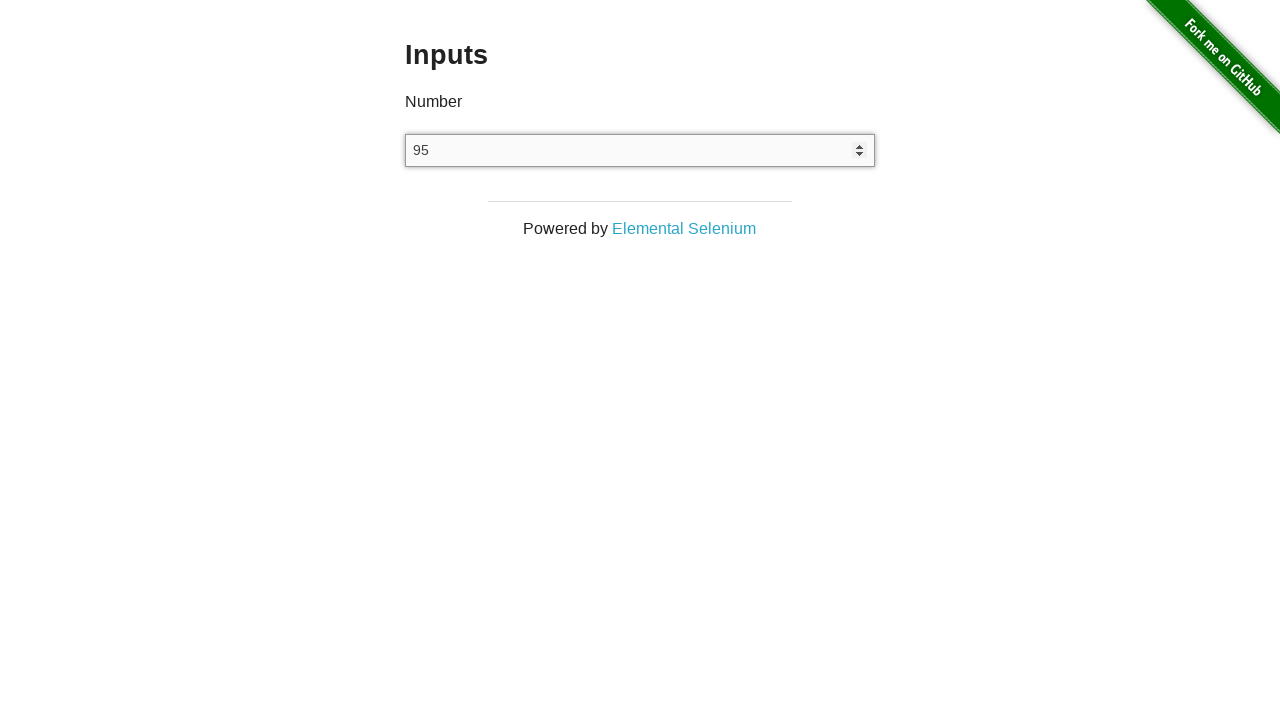

Pressed ArrowUp key (increment 96/100) on xpath=//input[@type='number']
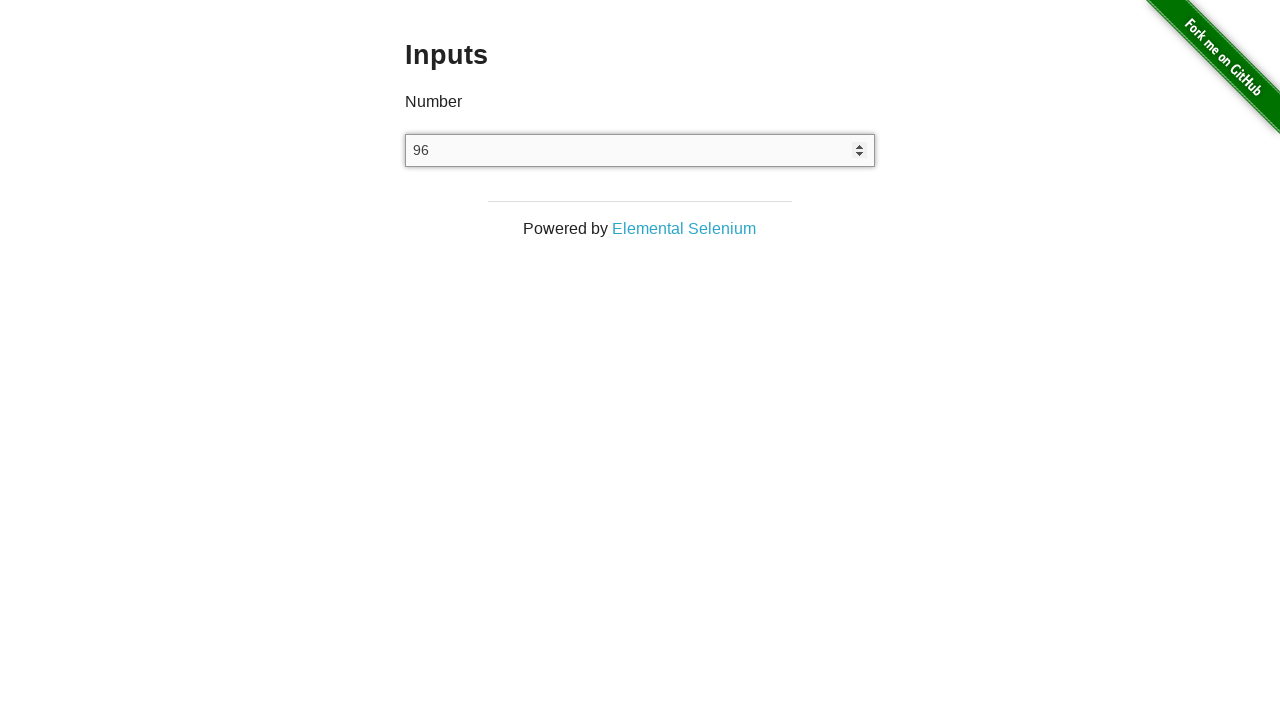

Pressed ArrowUp key (increment 97/100) on xpath=//input[@type='number']
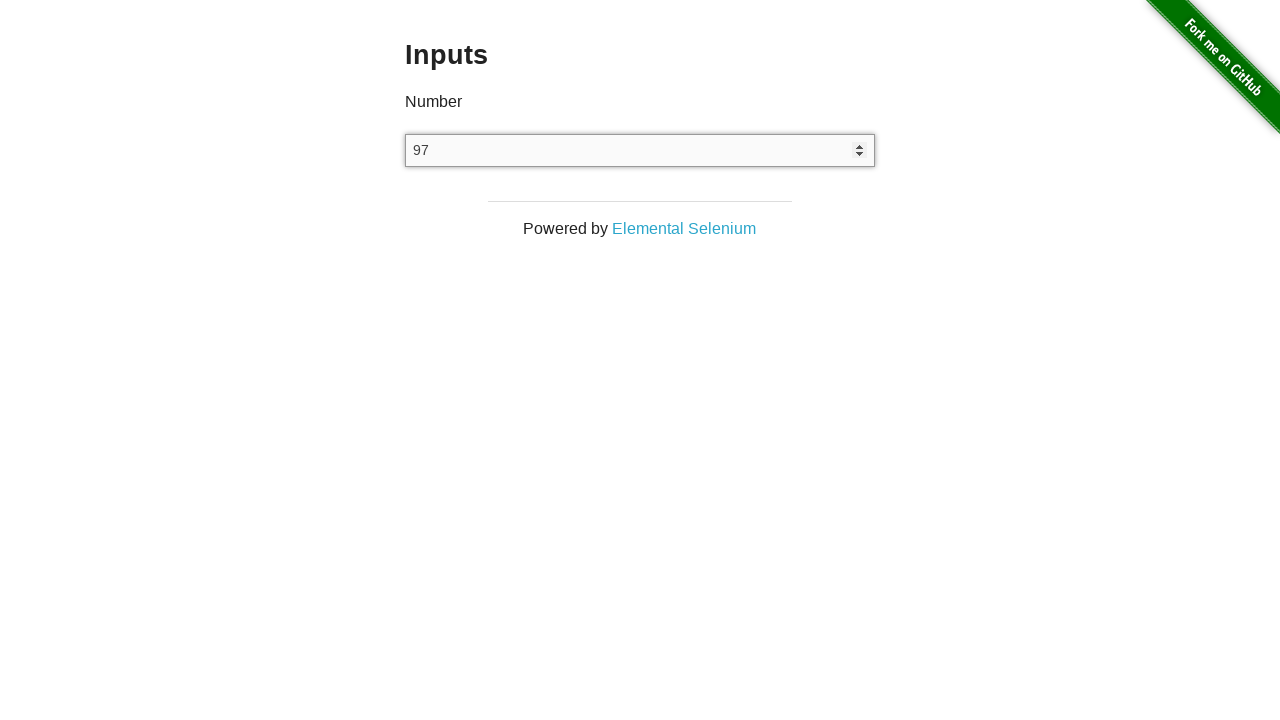

Pressed ArrowUp key (increment 98/100) on xpath=//input[@type='number']
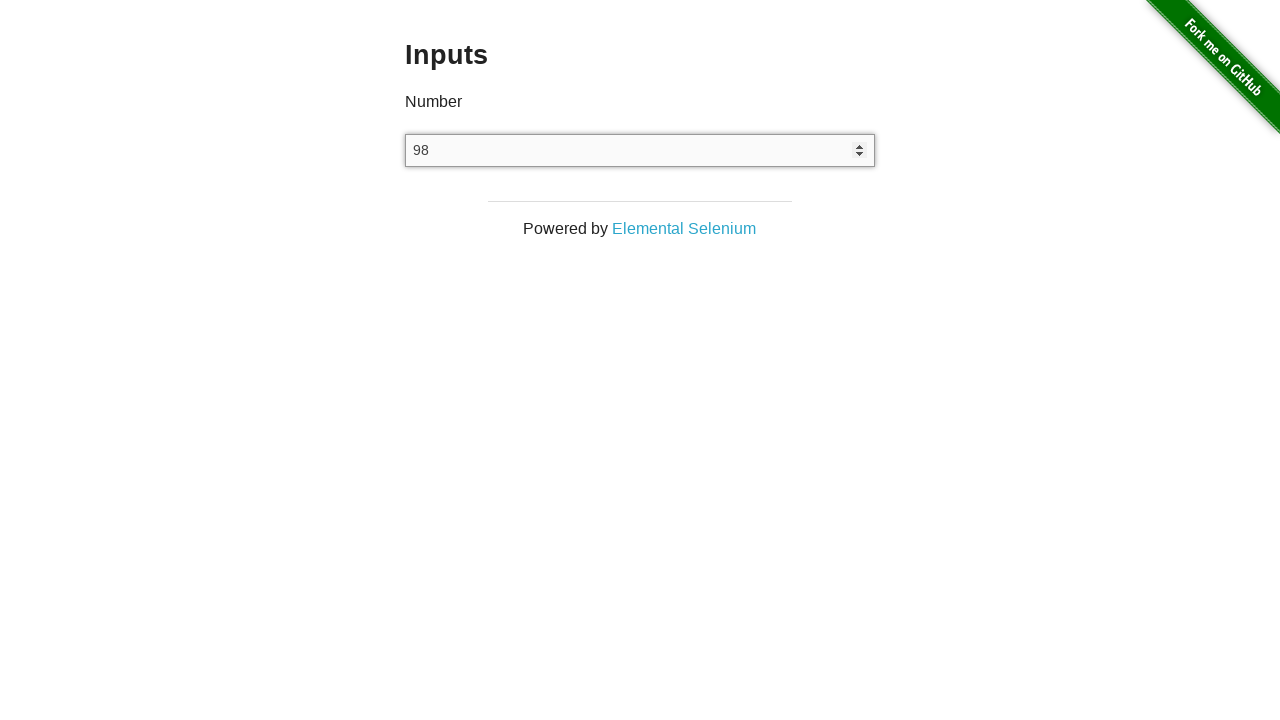

Pressed ArrowUp key (increment 99/100) on xpath=//input[@type='number']
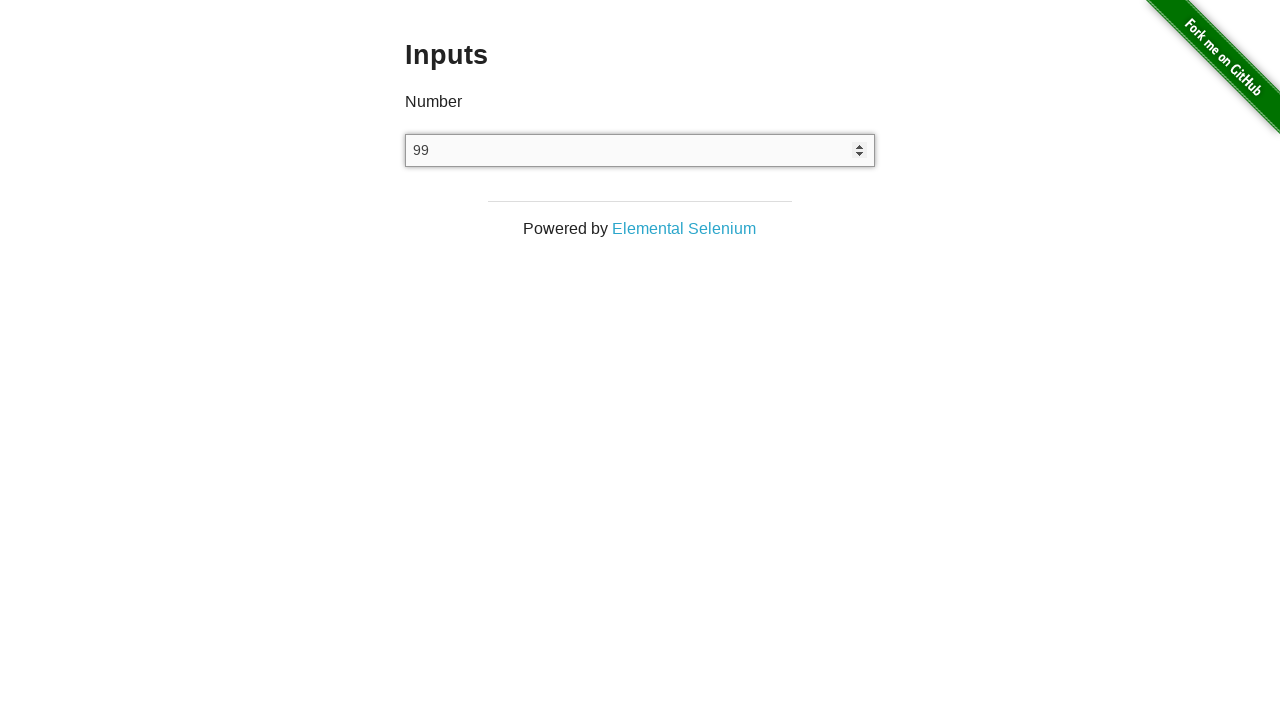

Pressed ArrowUp key (increment 100/100) on xpath=//input[@type='number']
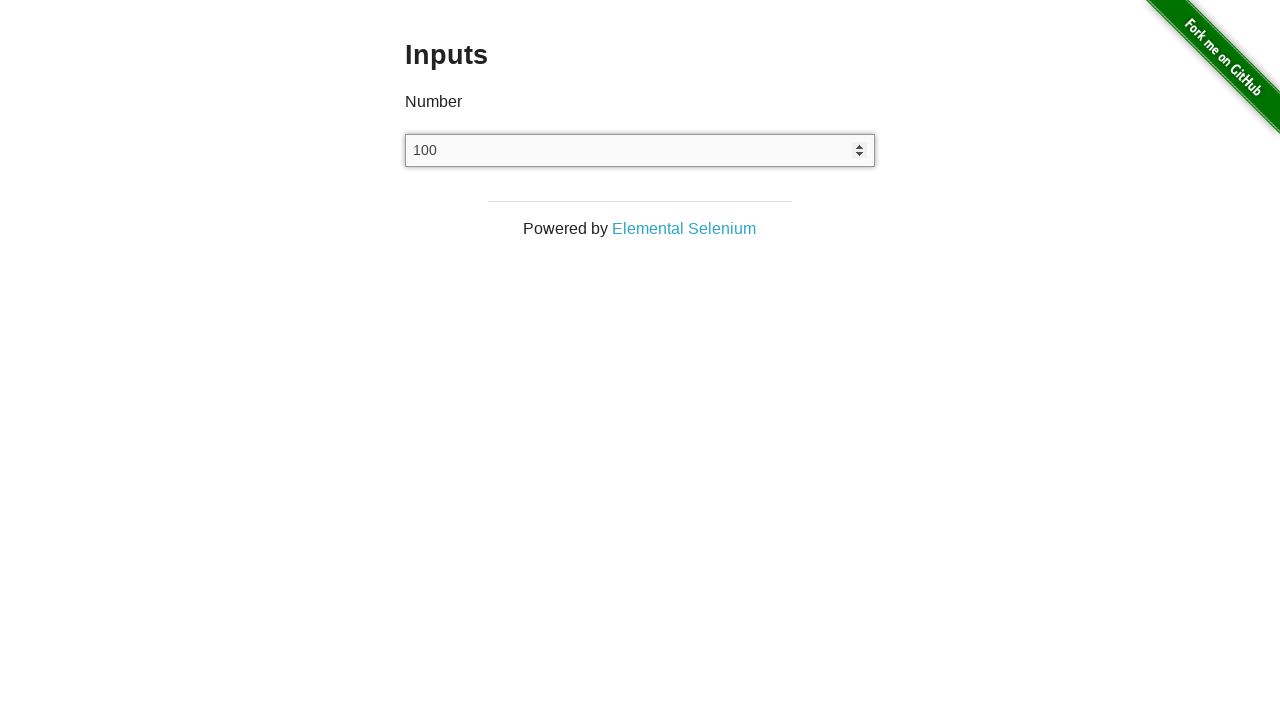

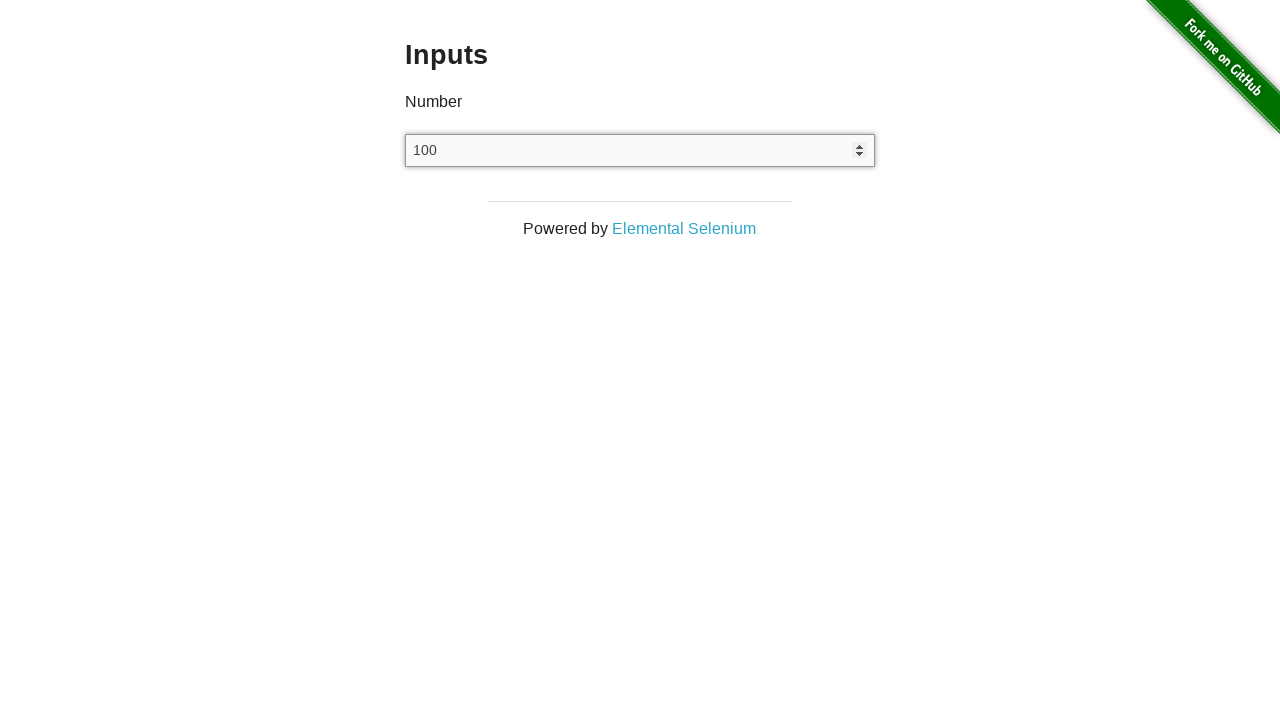